Tests a color vision test application by navigating through instruction pages, answering 23 questions by selecting radio options based on plate images, viewing the result, and restarting the test.

Starting URL: https://color-vision-vercel.vercel.app/

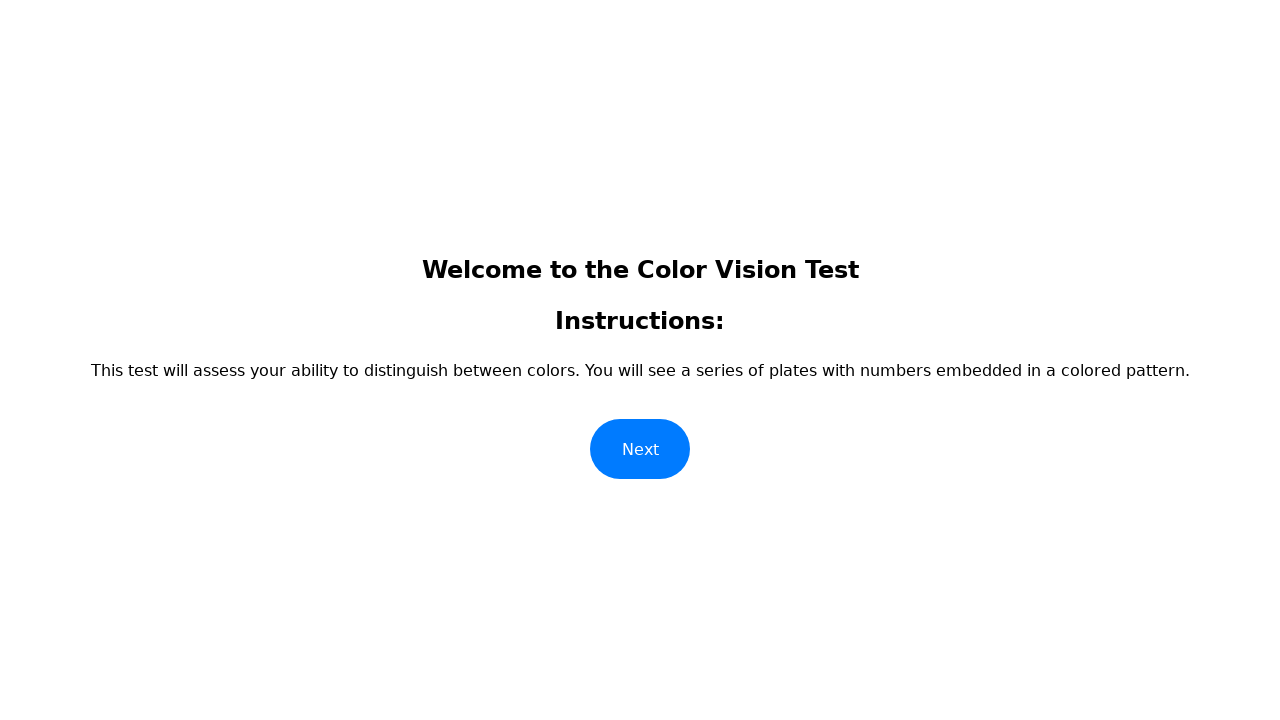

Clicked next button on first instruction page at (640, 449) on button.next-button
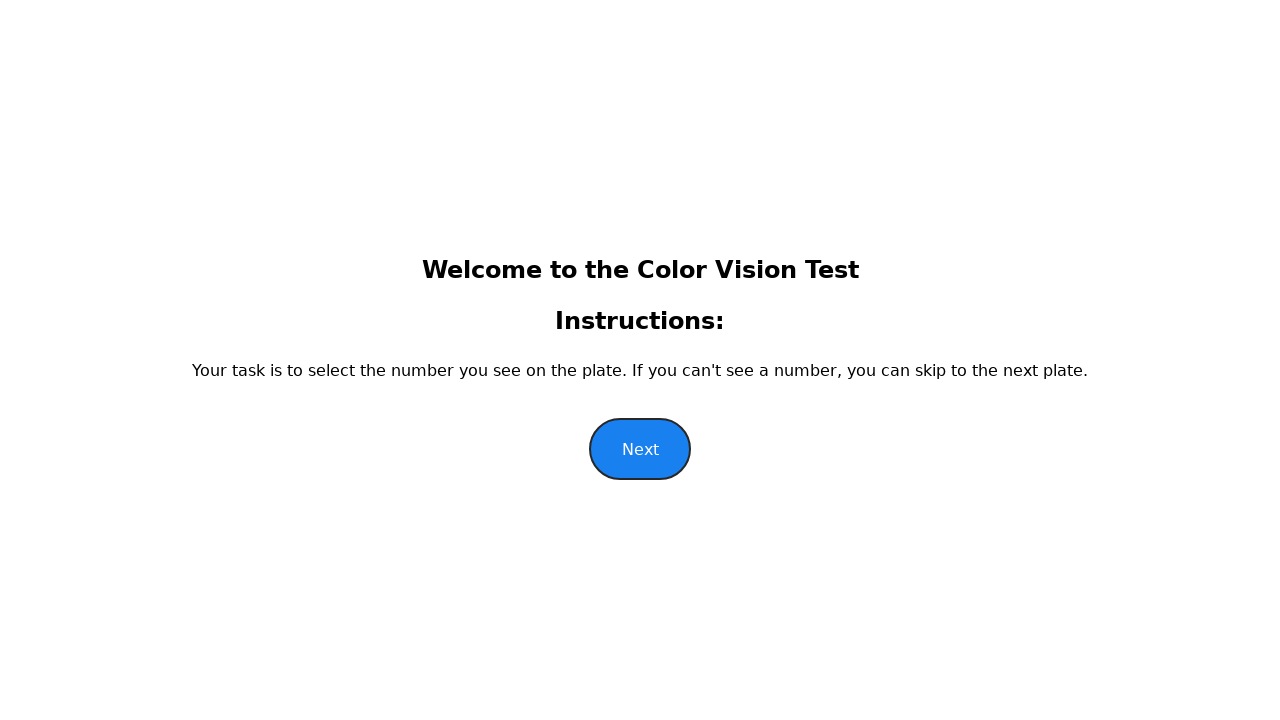

Clicked next button on second instruction page at (640, 449) on button.next-button
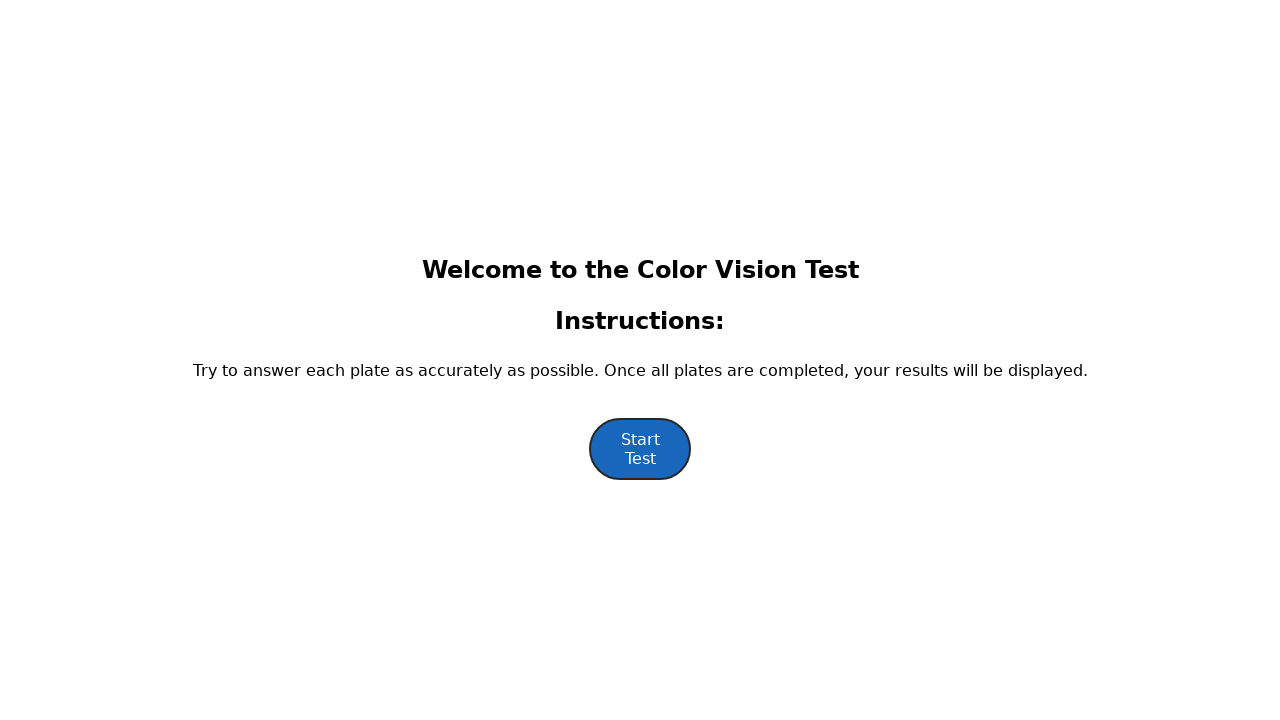

Clicked next button on third instruction page to start test at (640, 449) on button.next-button
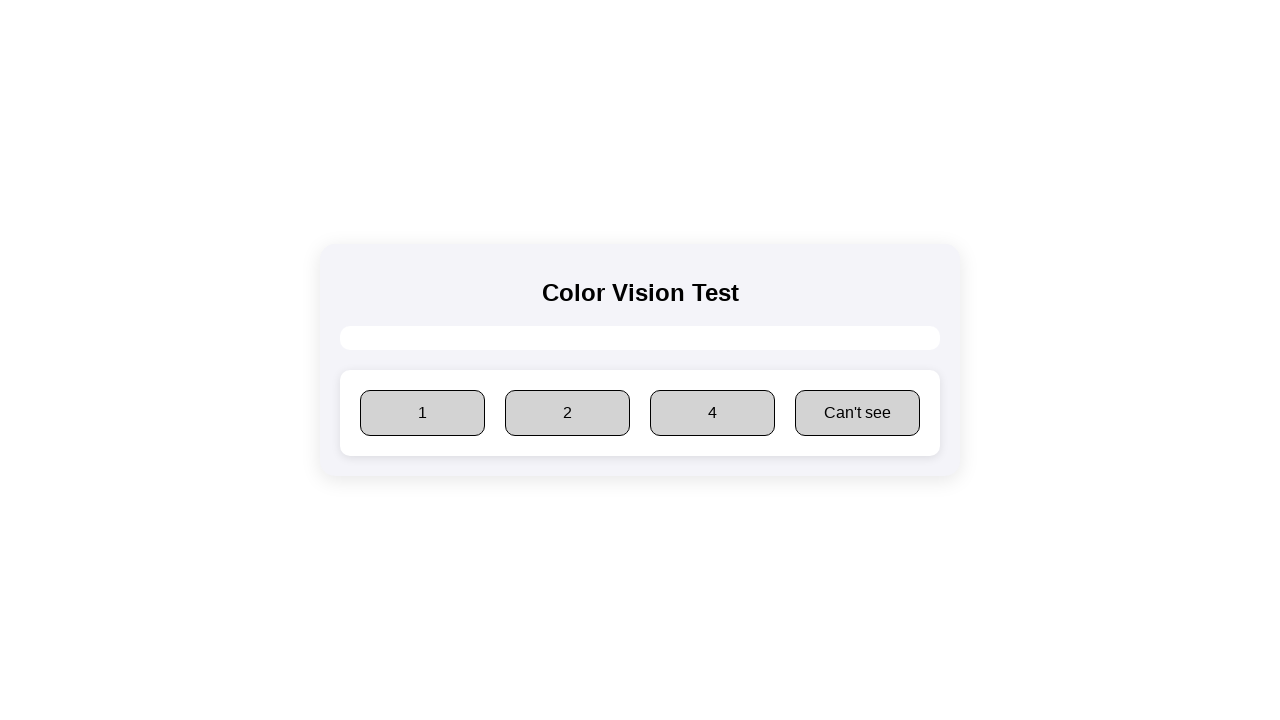

Retrieved plate image: Plate 12
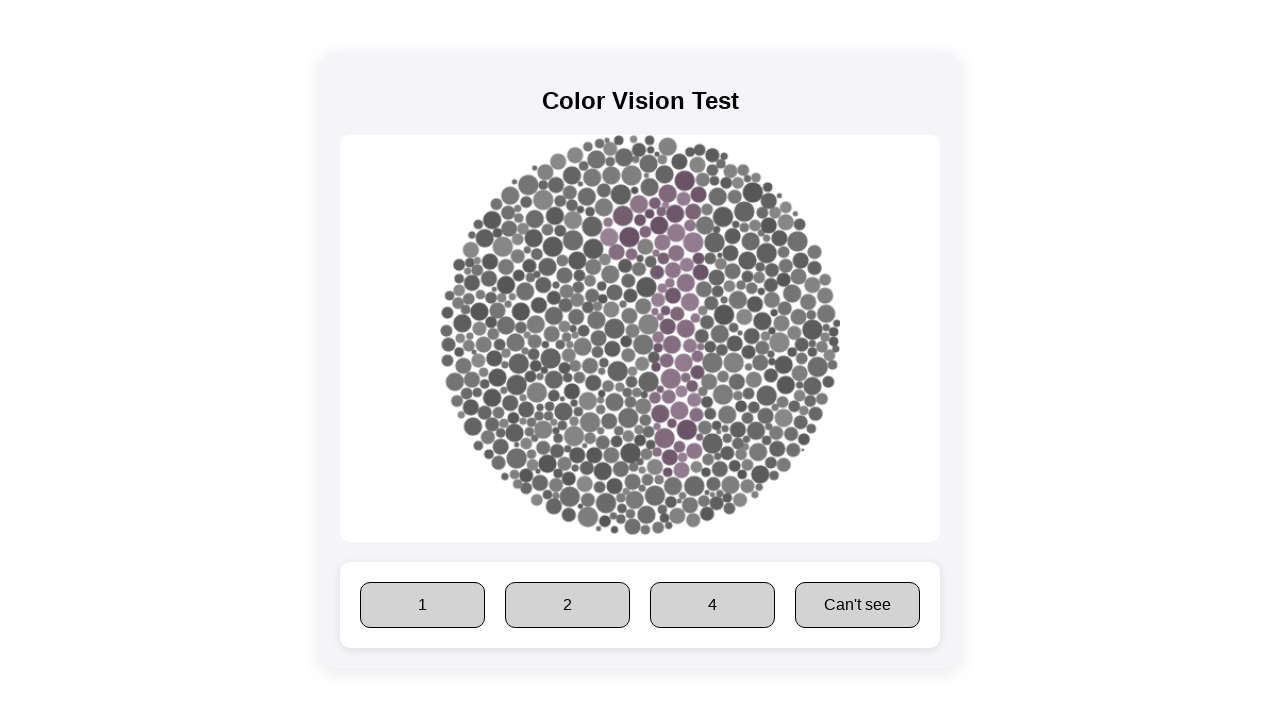

Converted Plate 12 to answer: 1
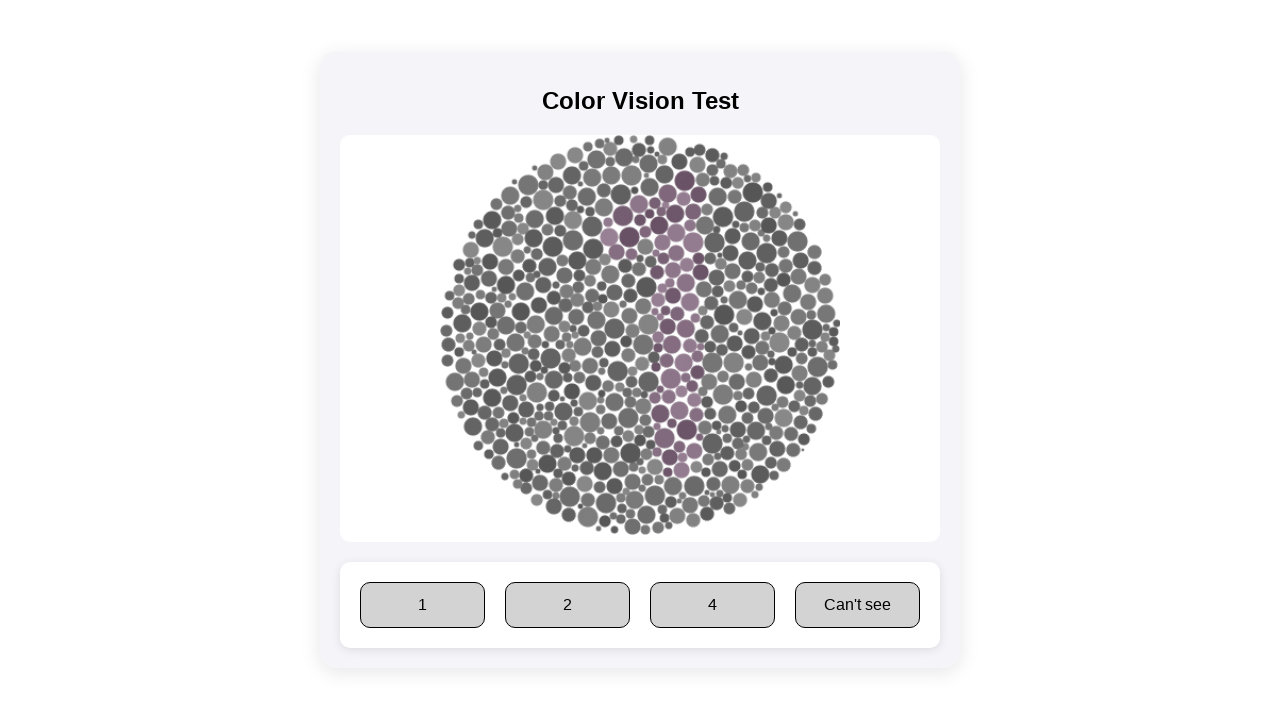

Found 4 answer options
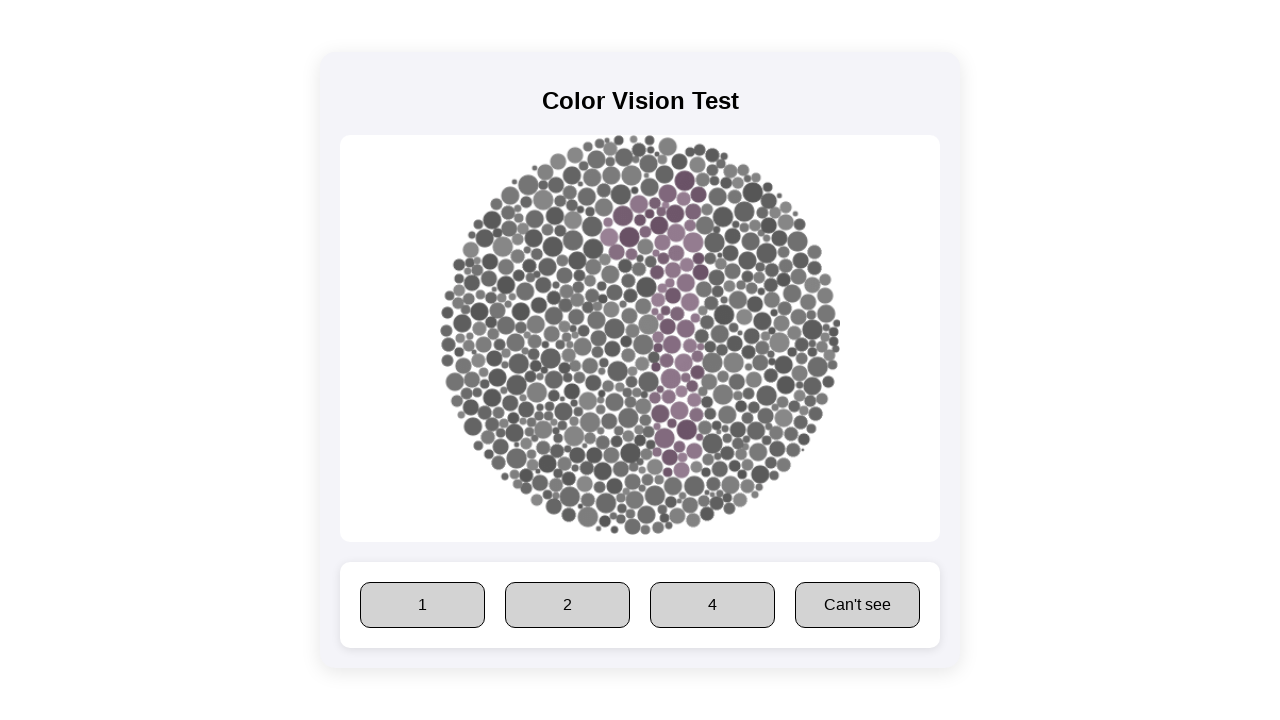

Clicked radio option 1 for Plate 12 at (422, 604) on div.answer-options div span >> nth=0
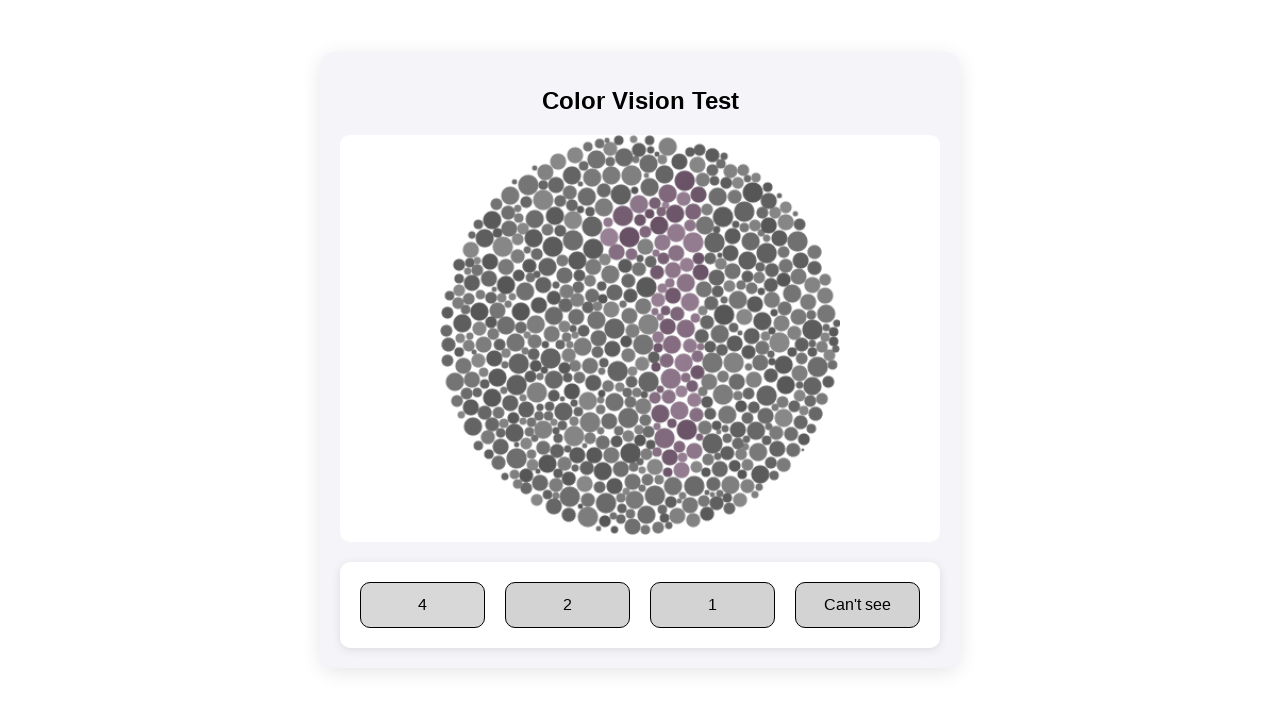

Waited 500ms before next question
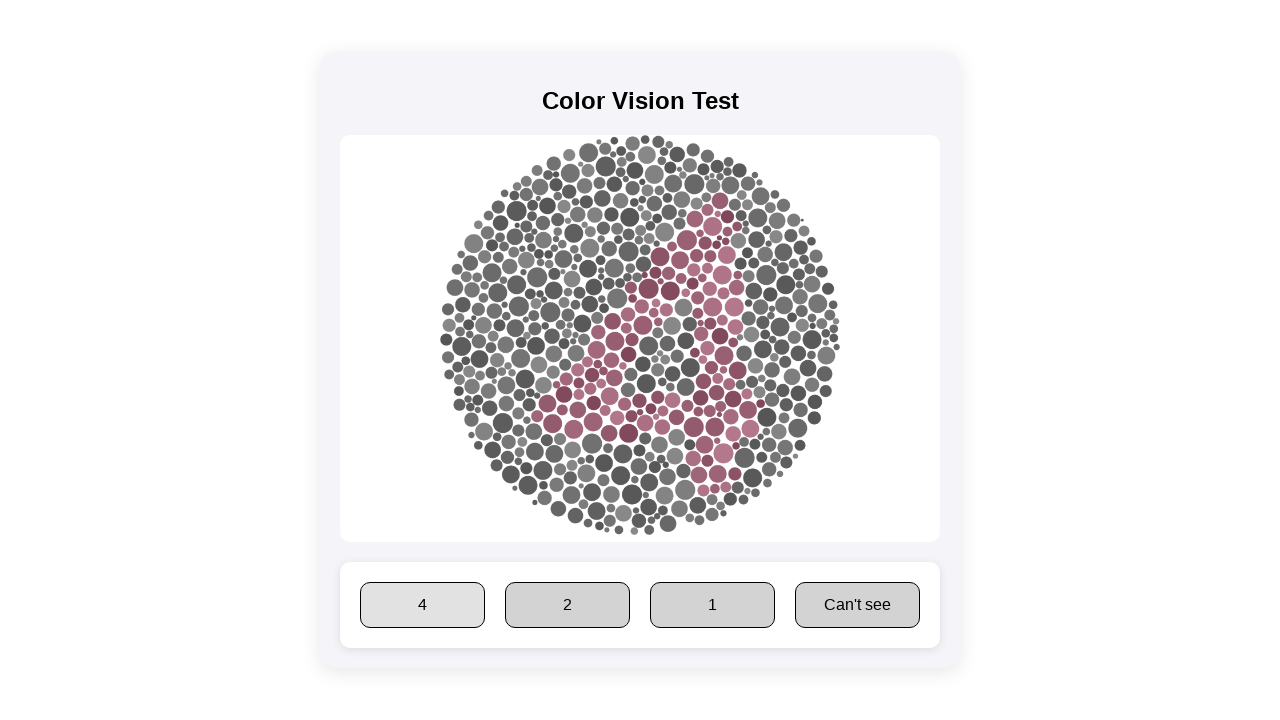

Retrieved plate image: Plate 6
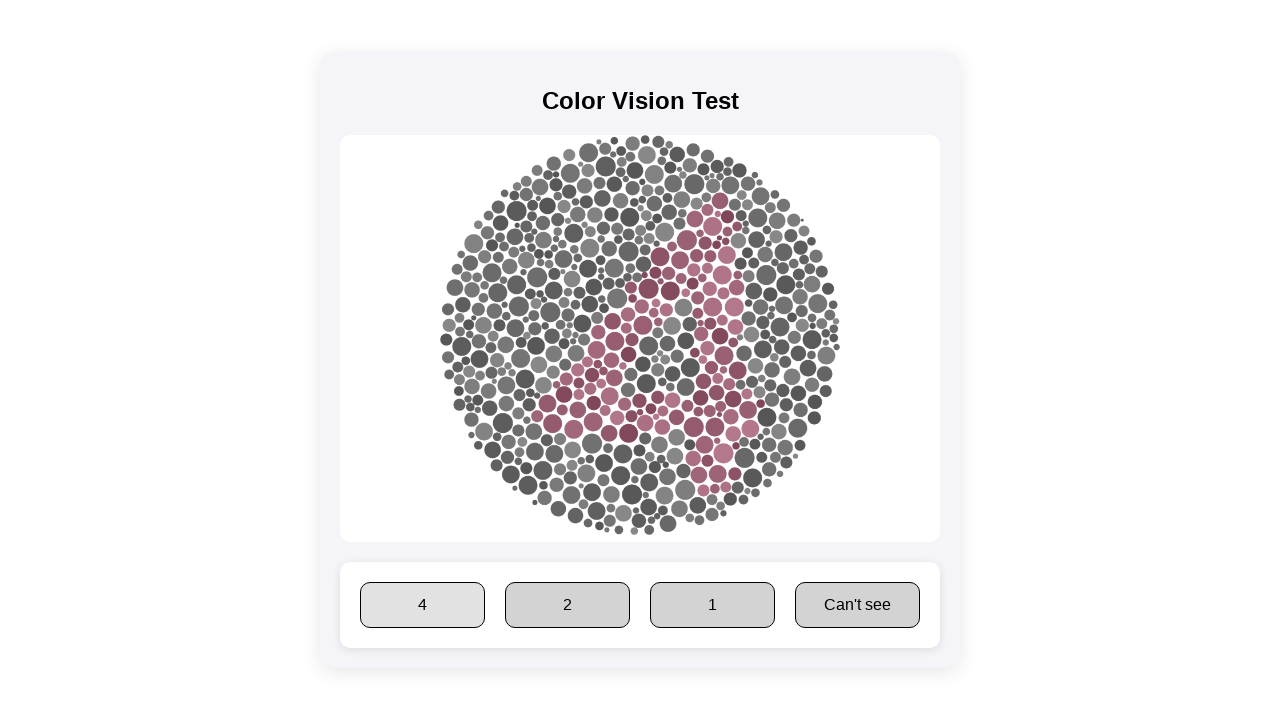

Converted Plate 6 to answer: 4
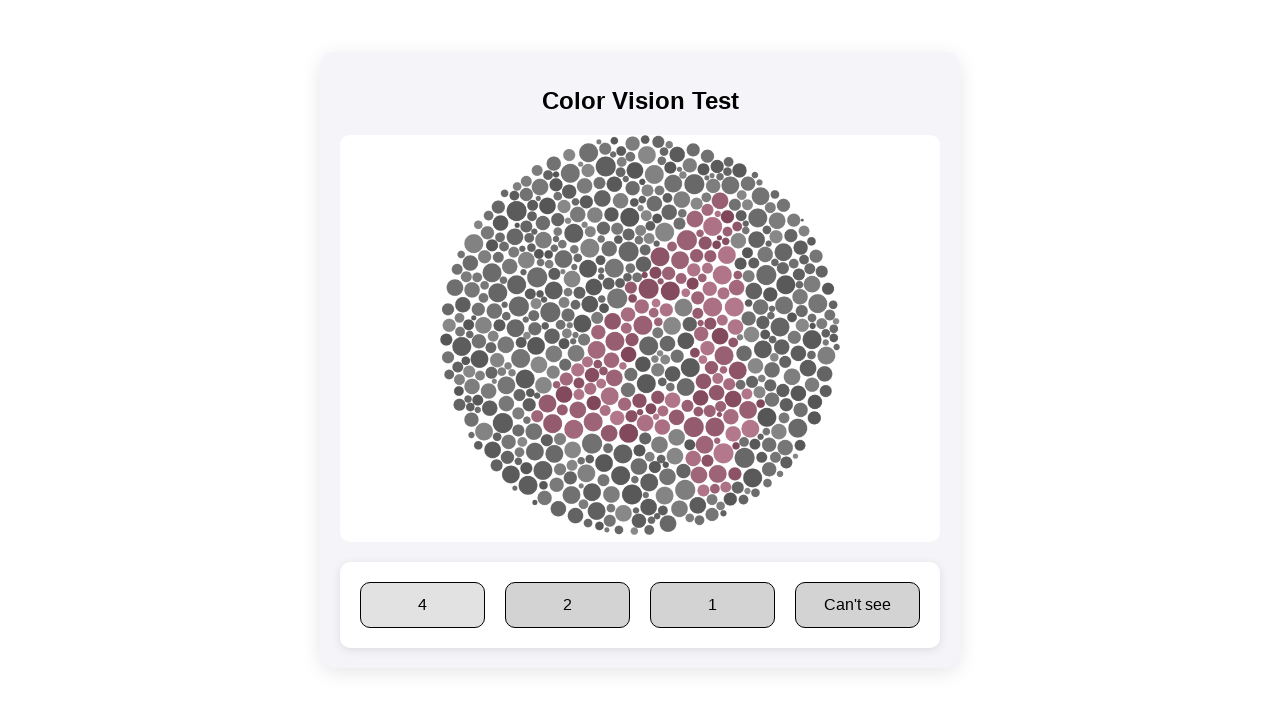

Found 4 answer options
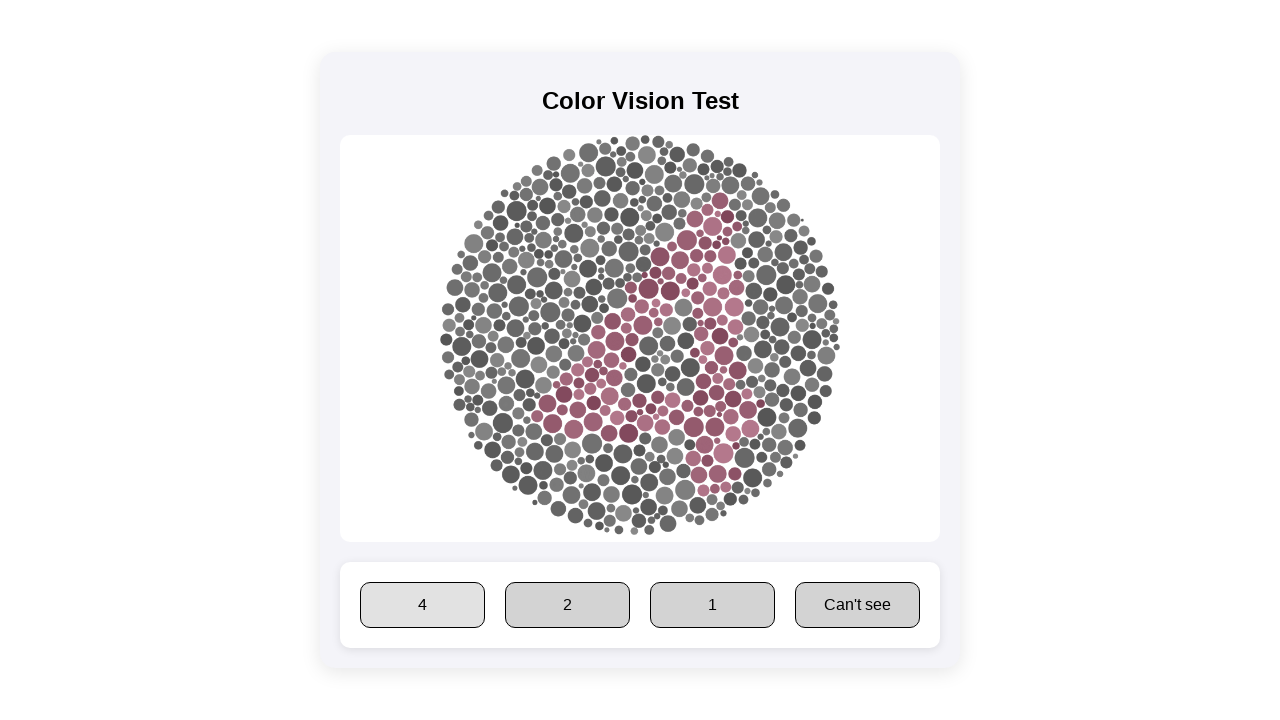

Clicked radio option 4 for Plate 6 at (422, 604) on div.answer-options div span >> nth=0
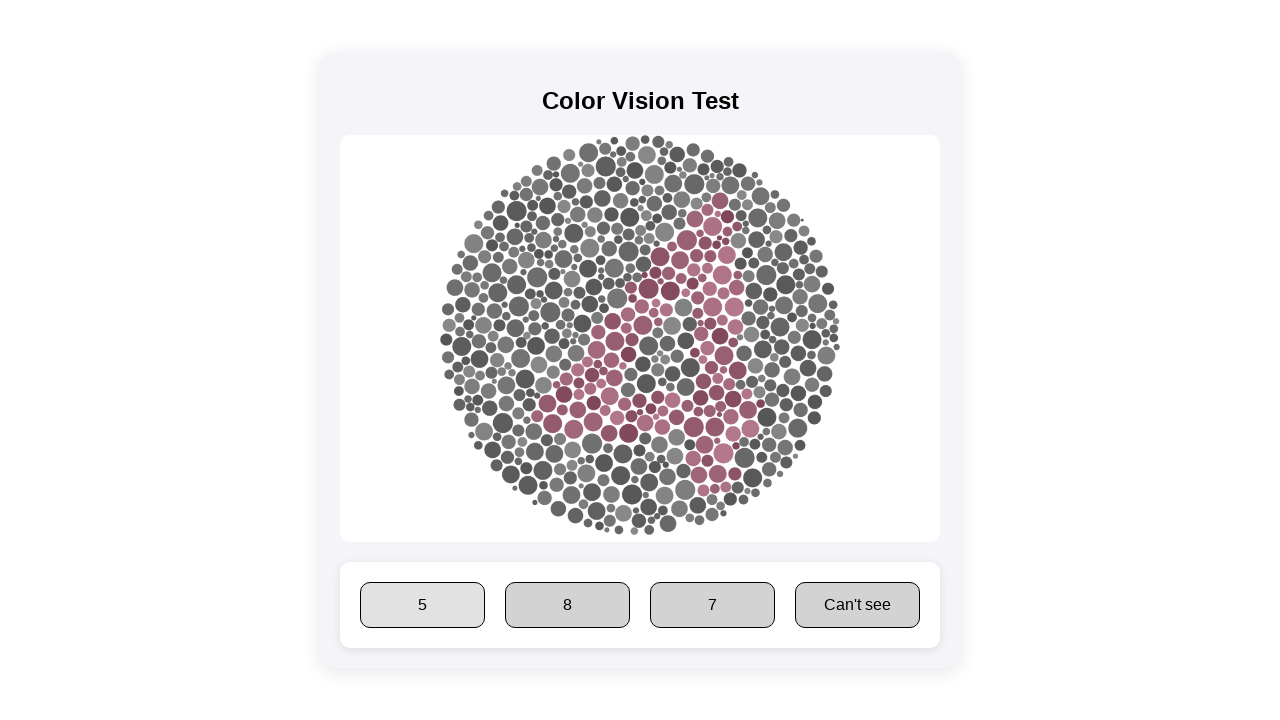

Waited 500ms before next question
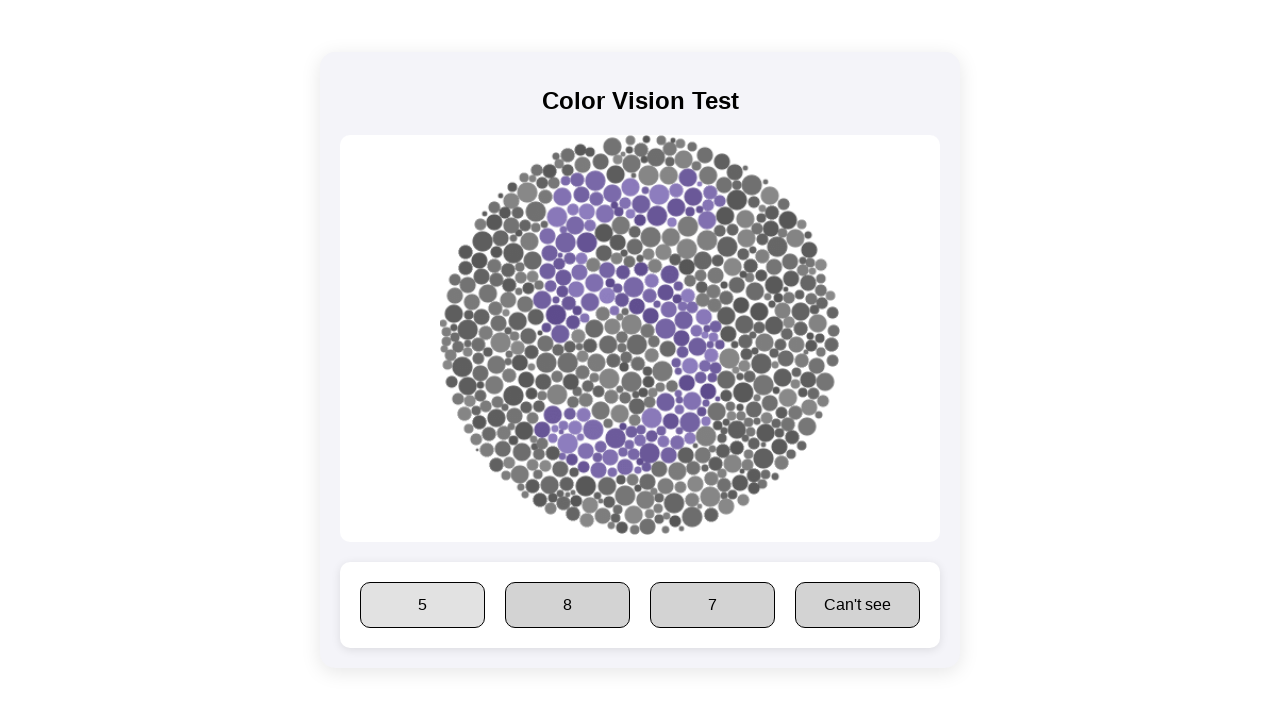

Retrieved plate image: Plate 7
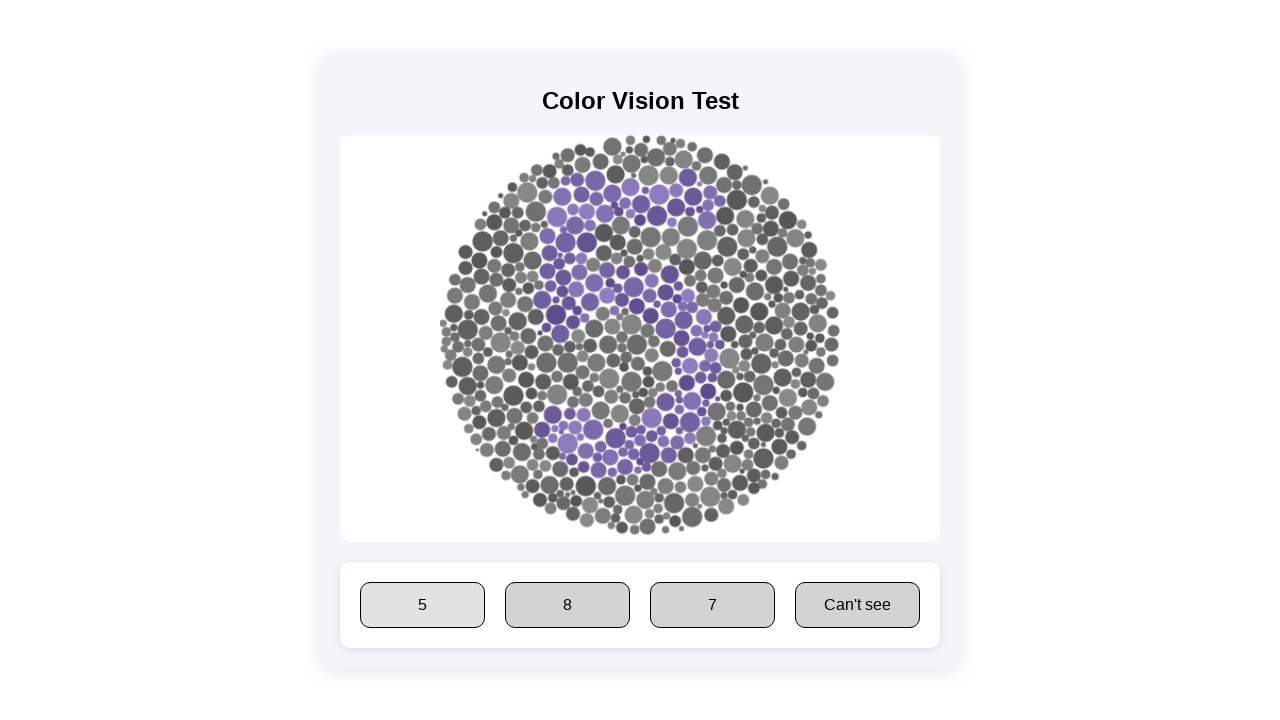

Converted Plate 7 to answer: 5
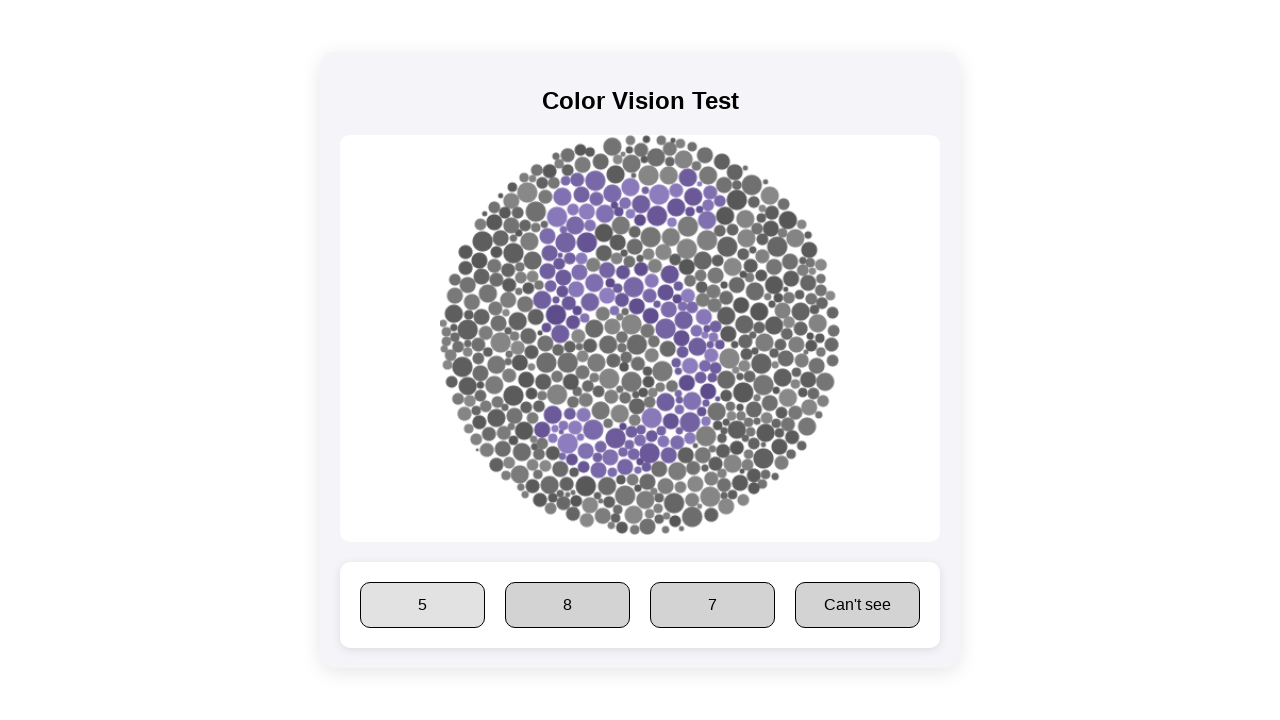

Found 4 answer options
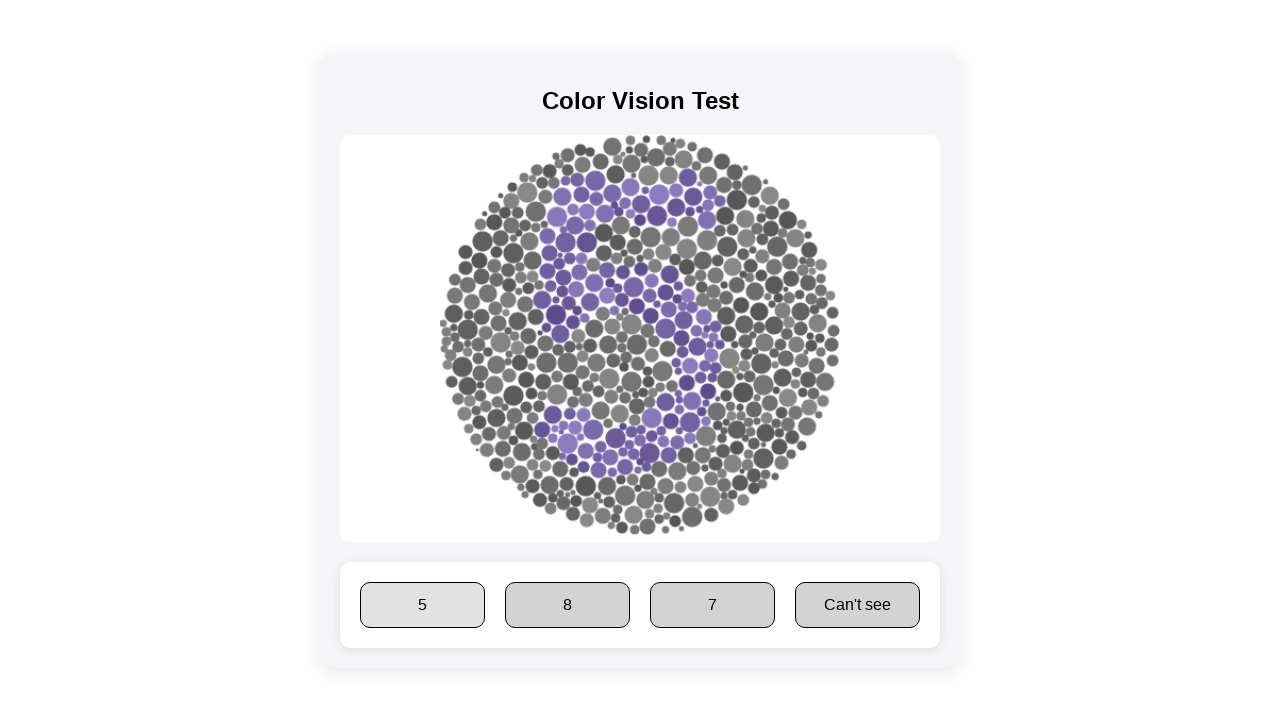

Clicked radio option 5 for Plate 7 at (422, 604) on div.answer-options div span >> nth=0
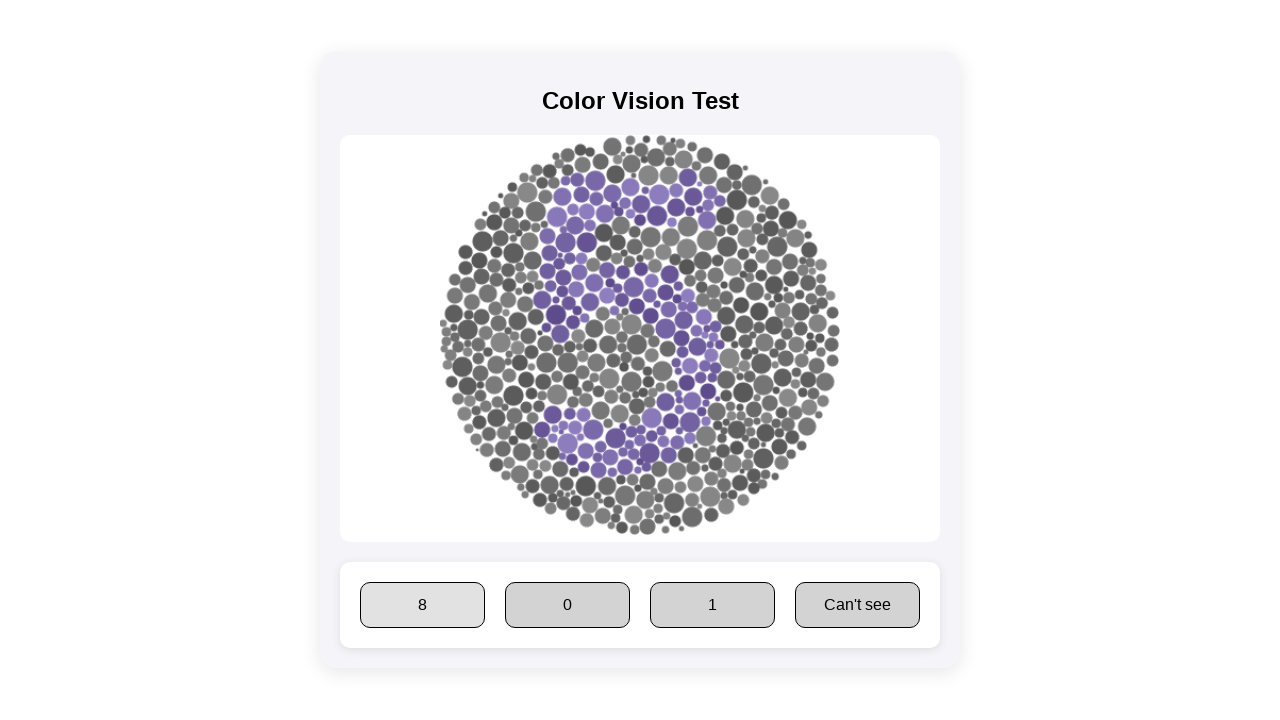

Waited 500ms before next question
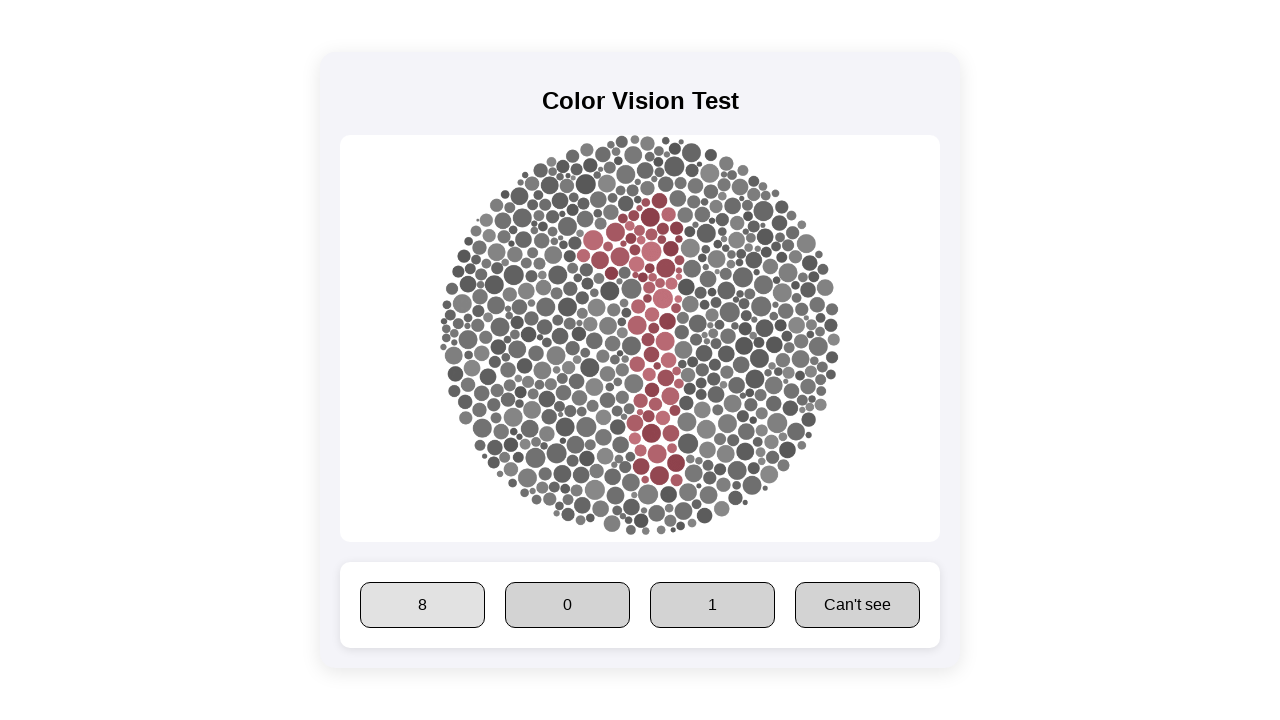

Retrieved plate image: Plate 1
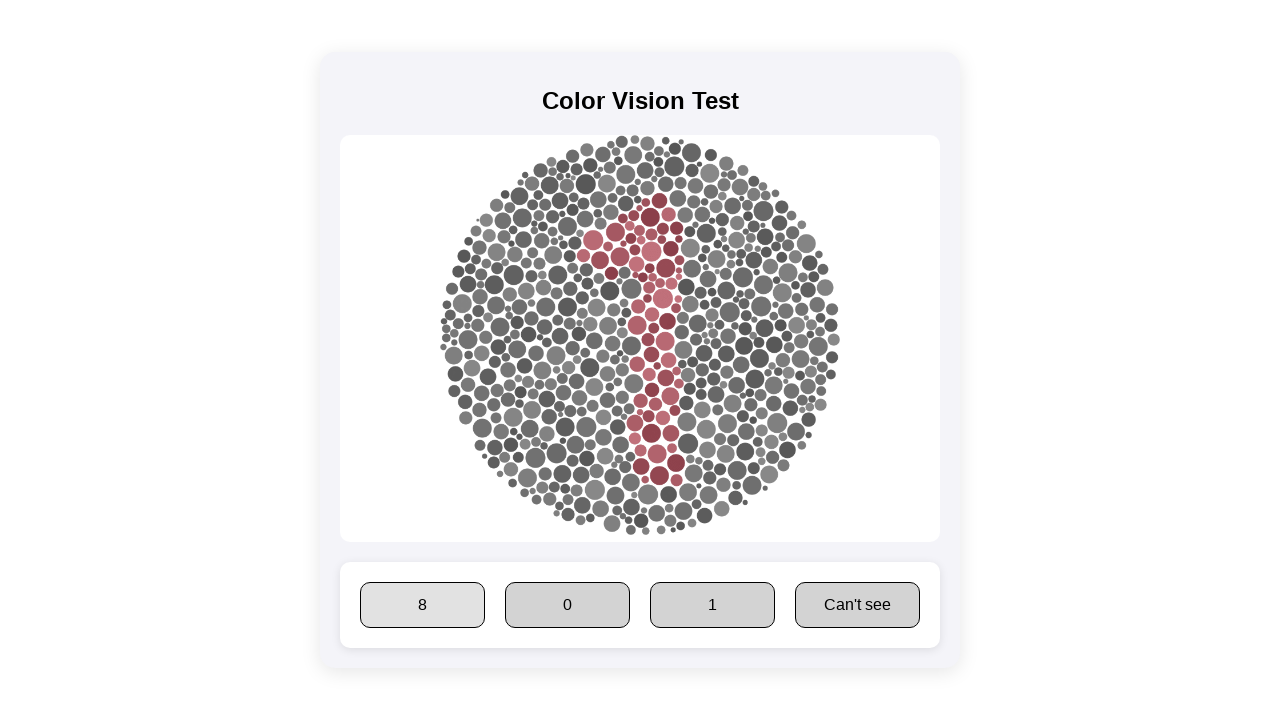

Converted Plate 1 to answer: 1
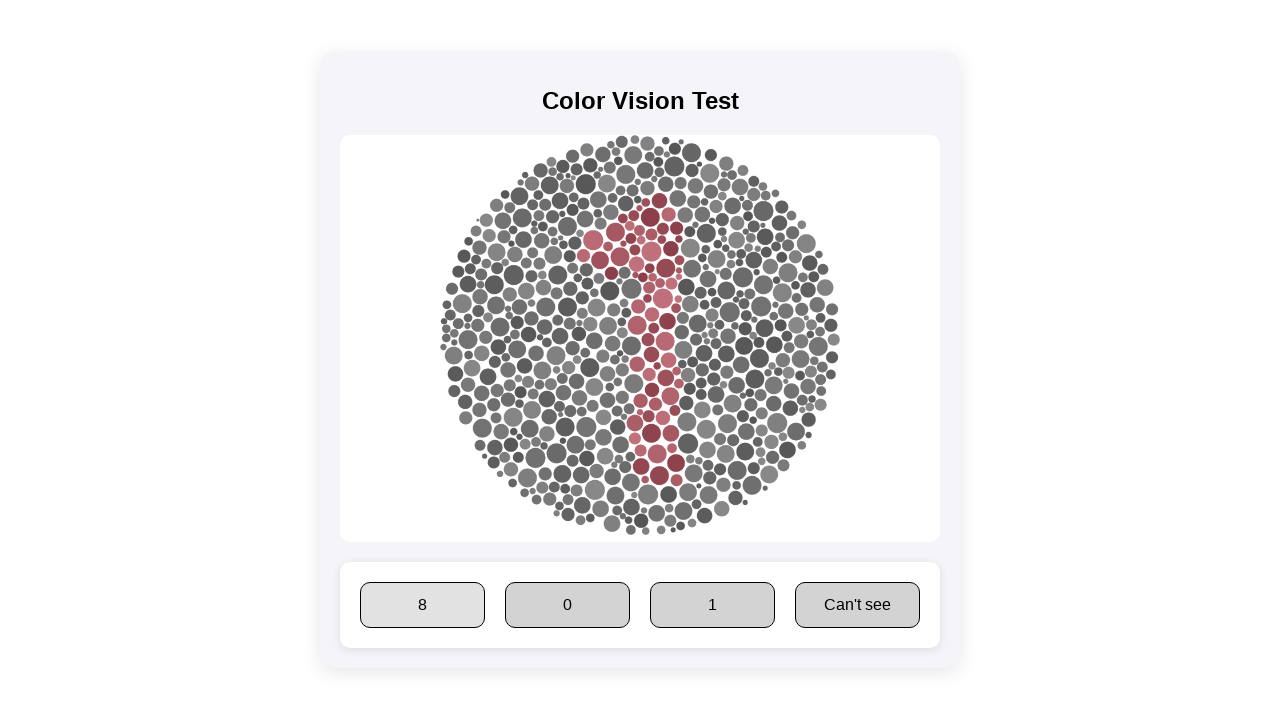

Found 4 answer options
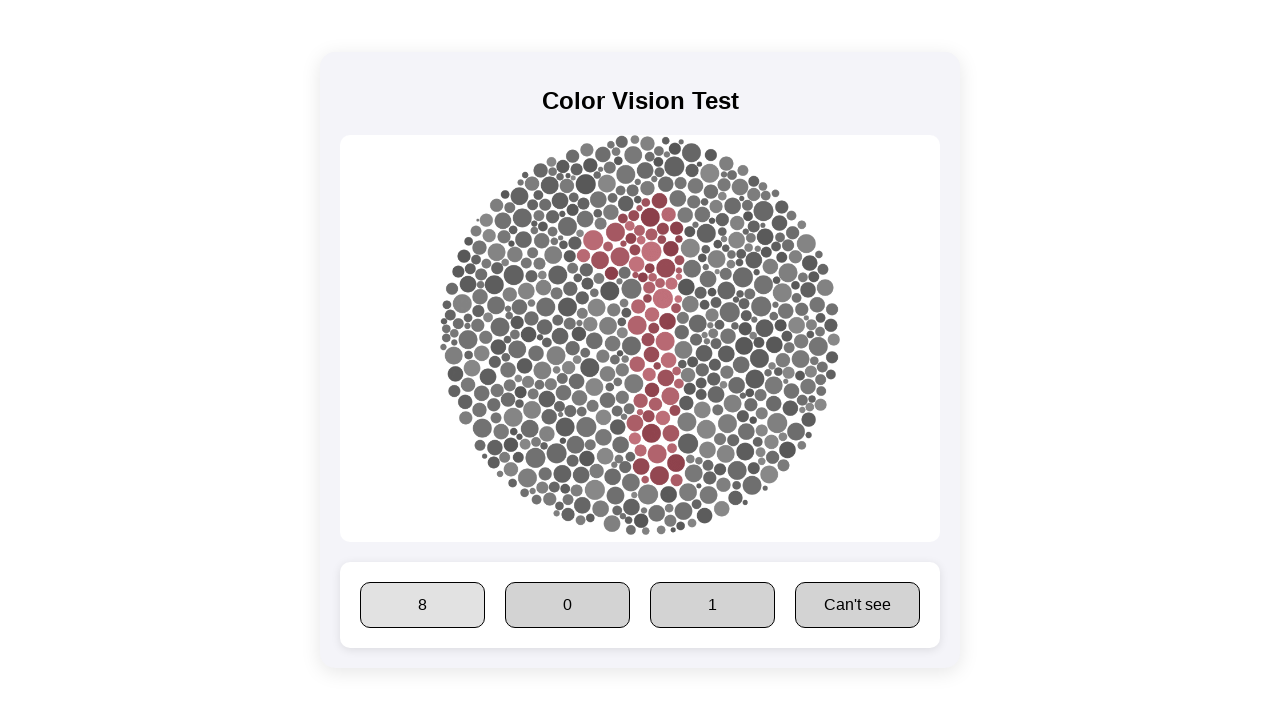

Clicked radio option 1 for Plate 1 at (712, 604) on div.answer-options div span >> nth=2
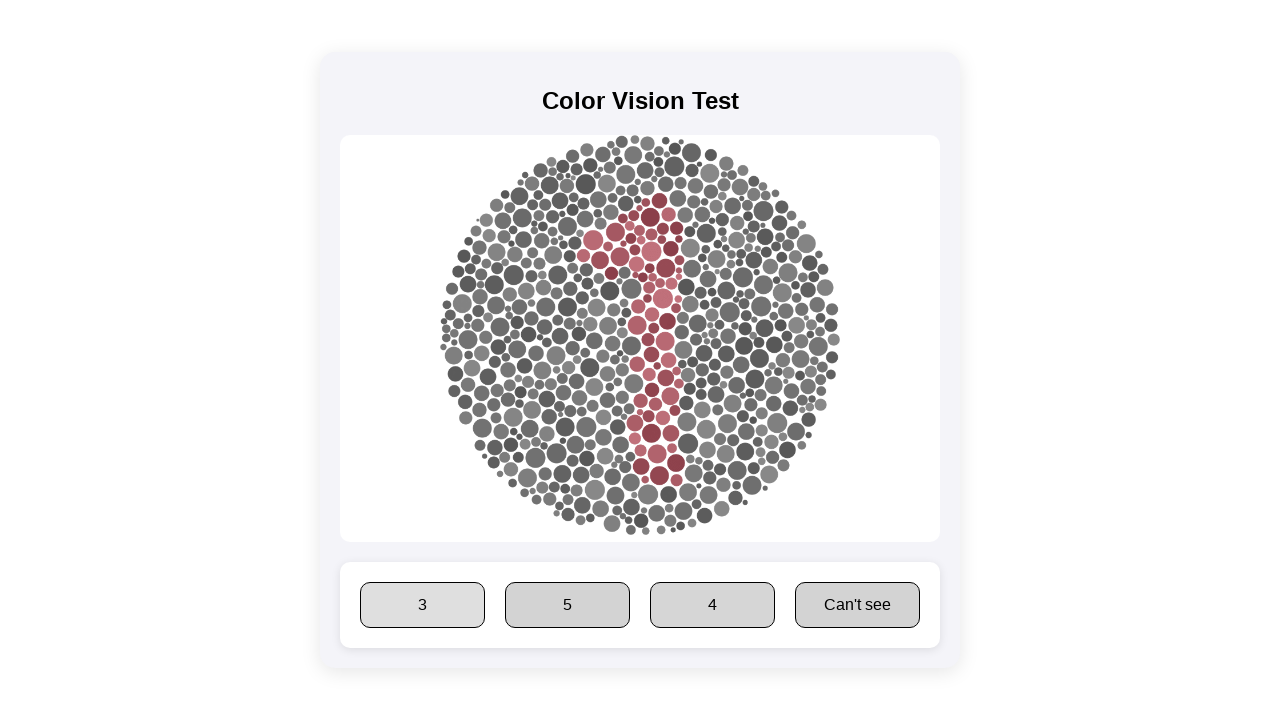

Waited 500ms before next question
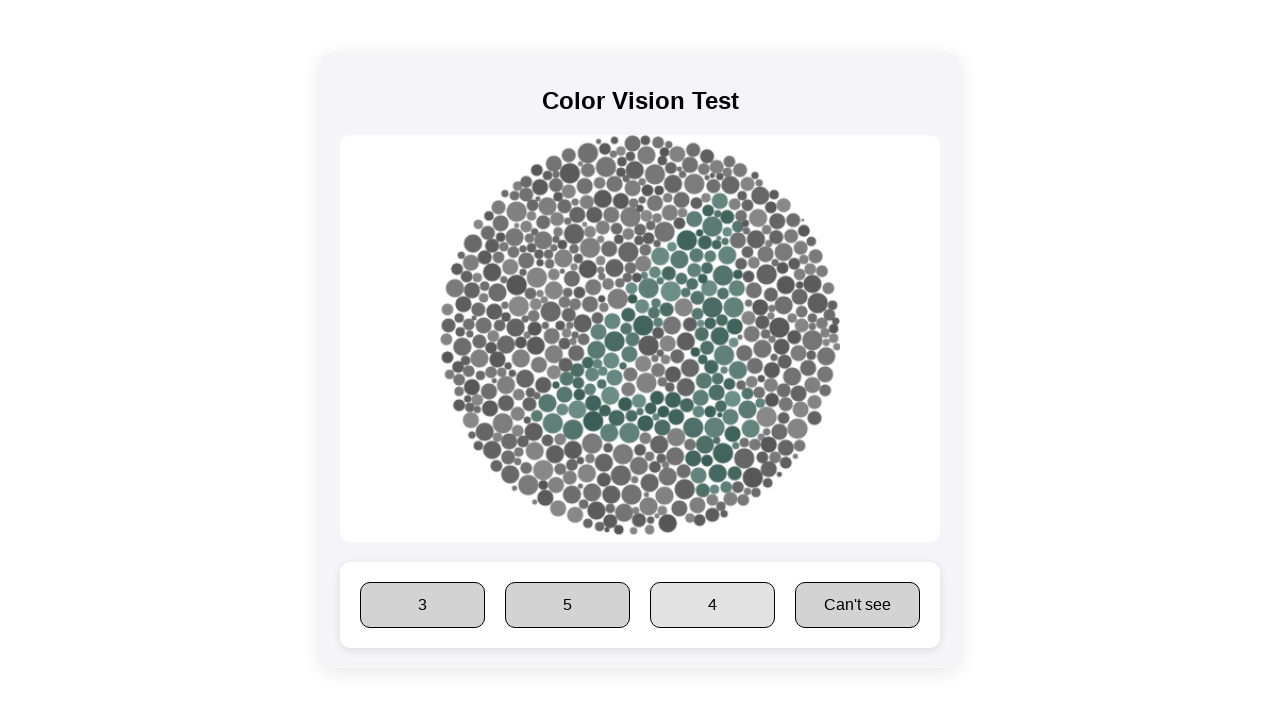

Retrieved plate image: Plate 15
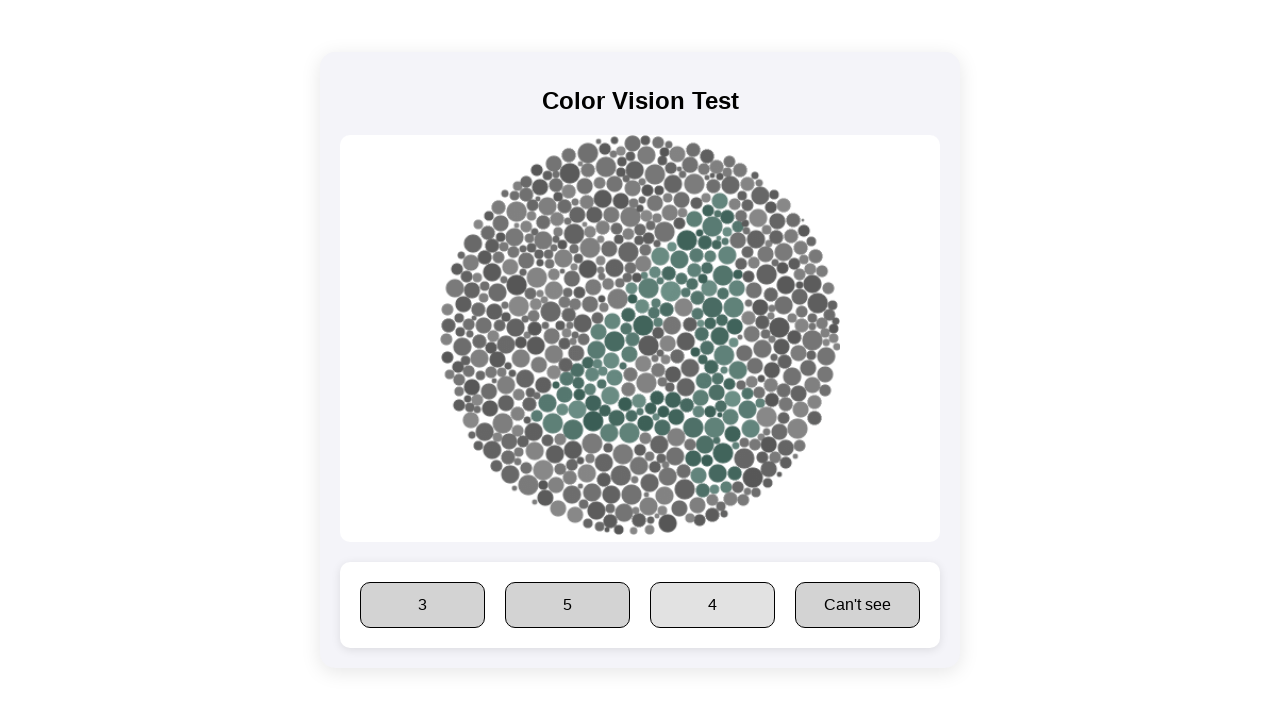

Converted Plate 15 to answer: 4
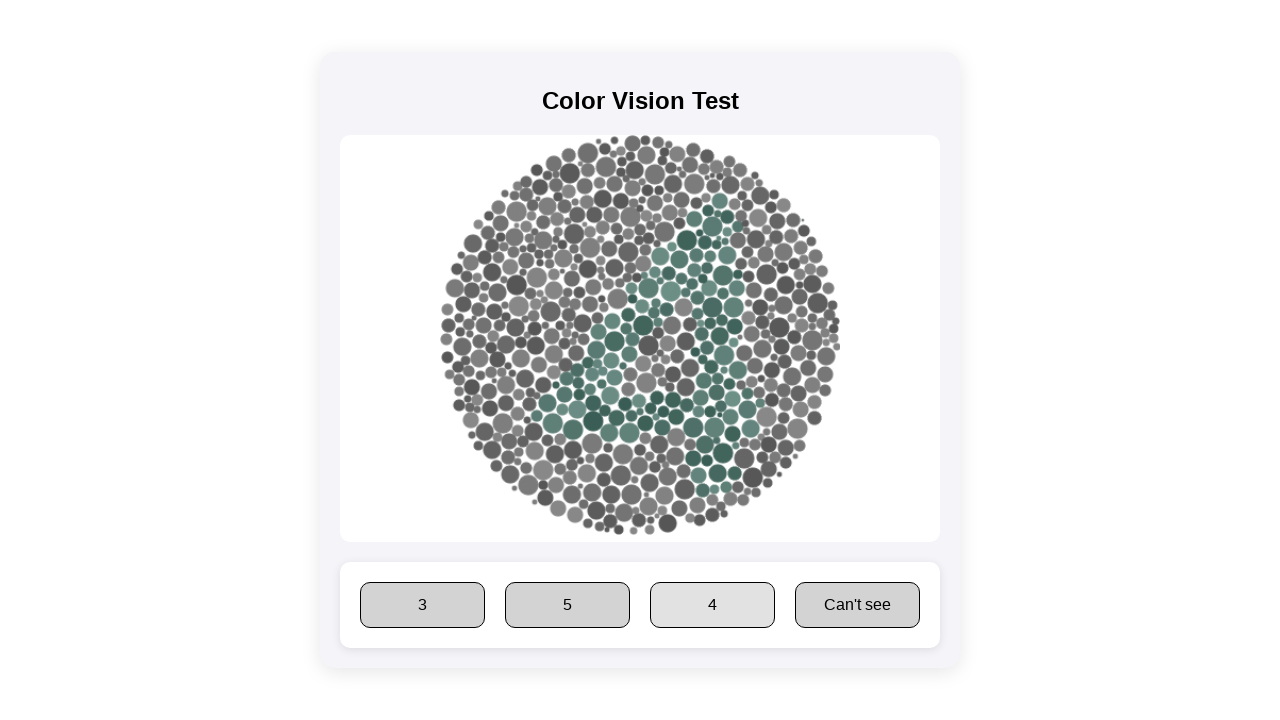

Found 4 answer options
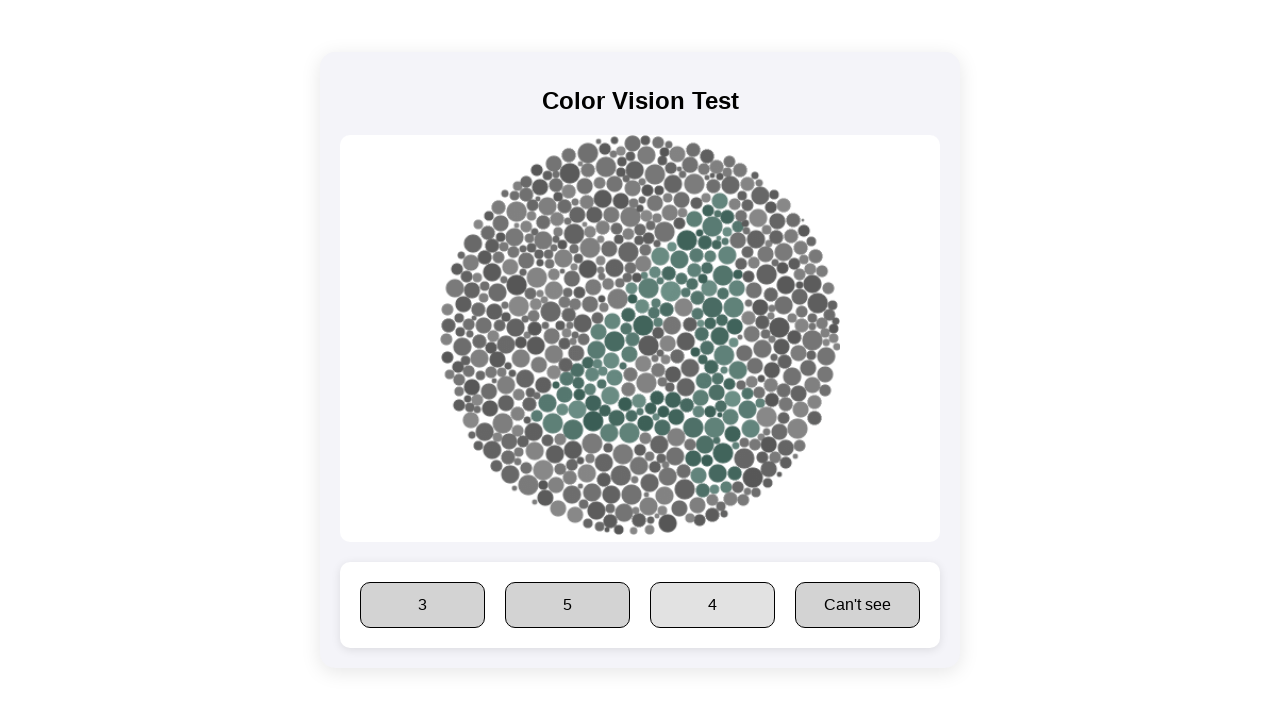

Clicked radio option 4 for Plate 15 at (712, 604) on div.answer-options div span >> nth=2
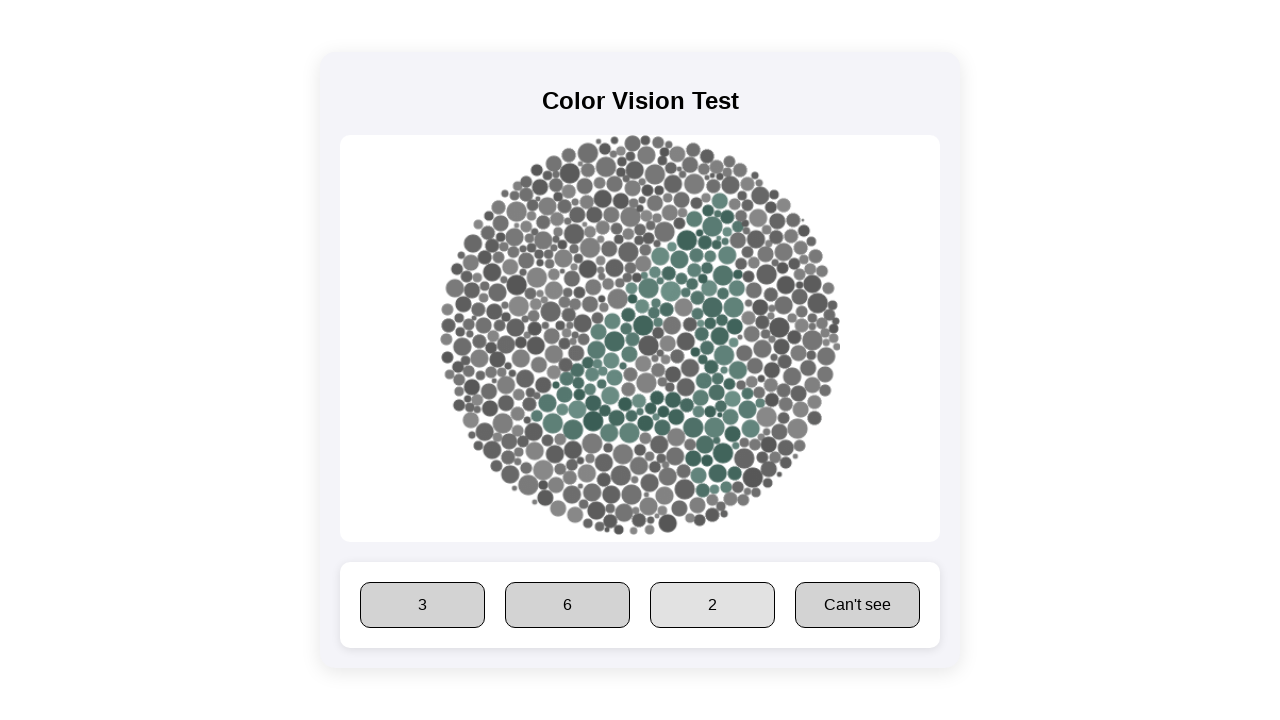

Waited 500ms before next question
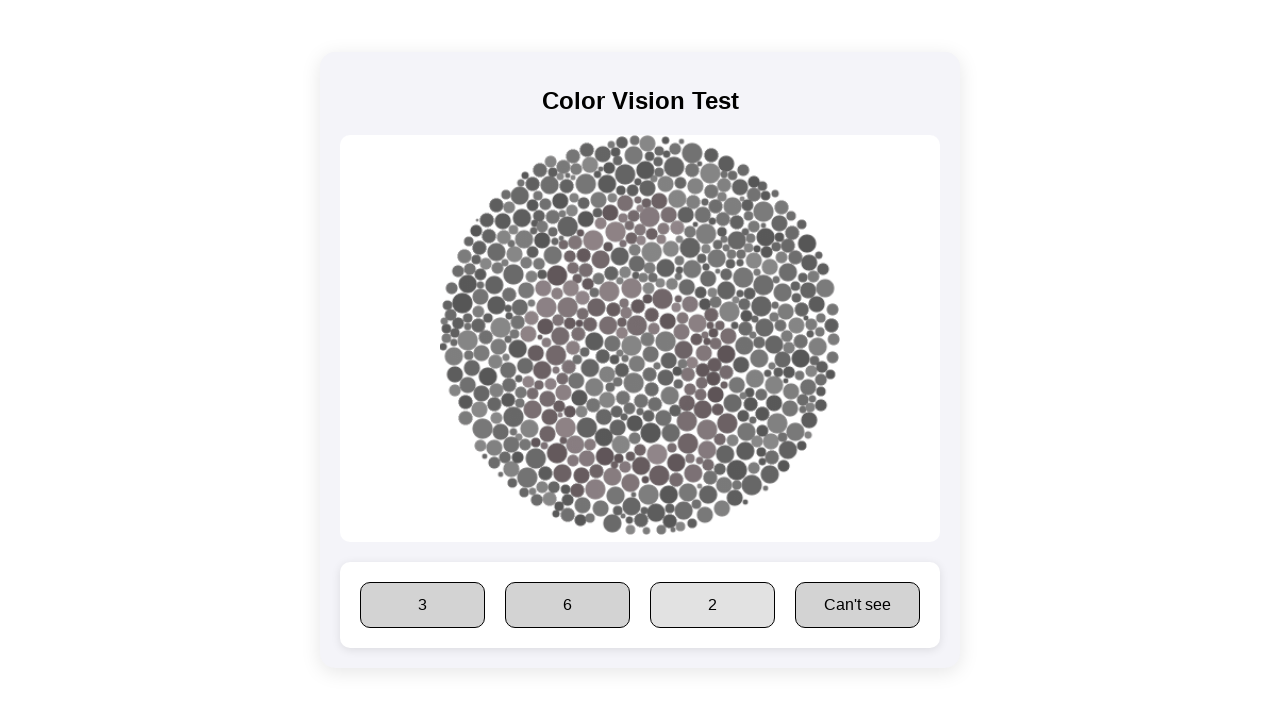

Retrieved plate image: Plate 18
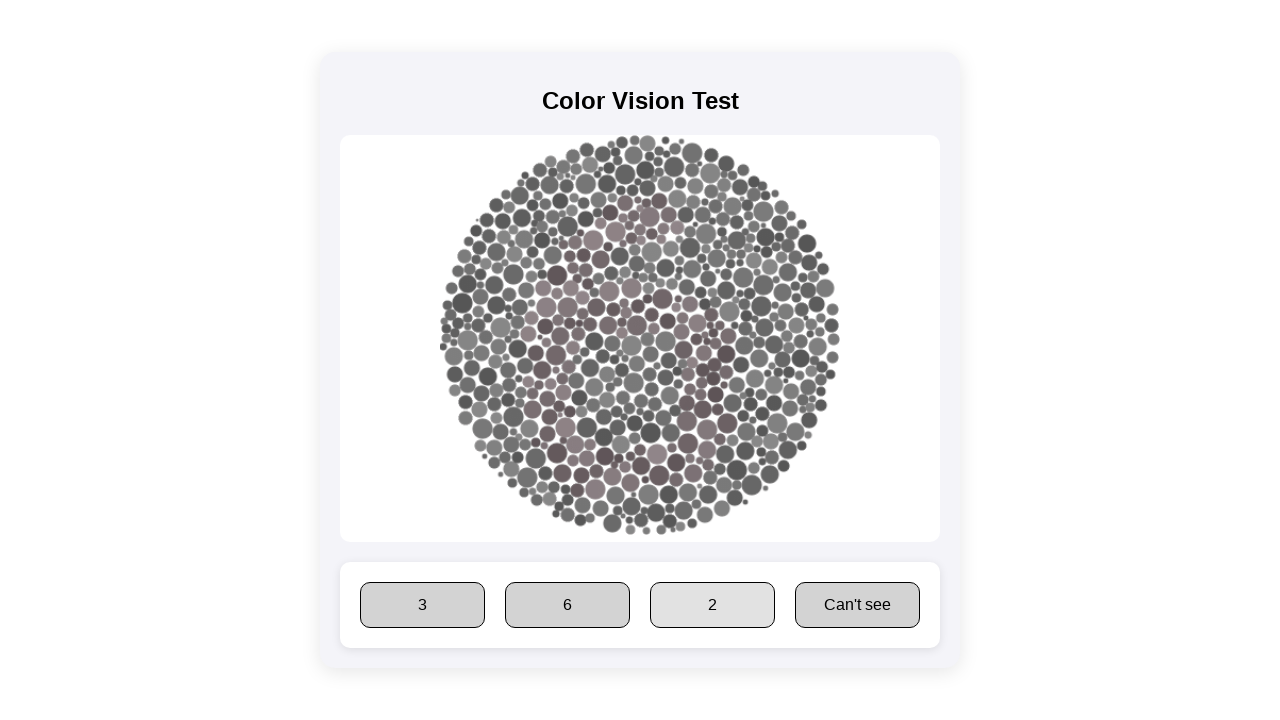

Converted Plate 18 to answer: 6
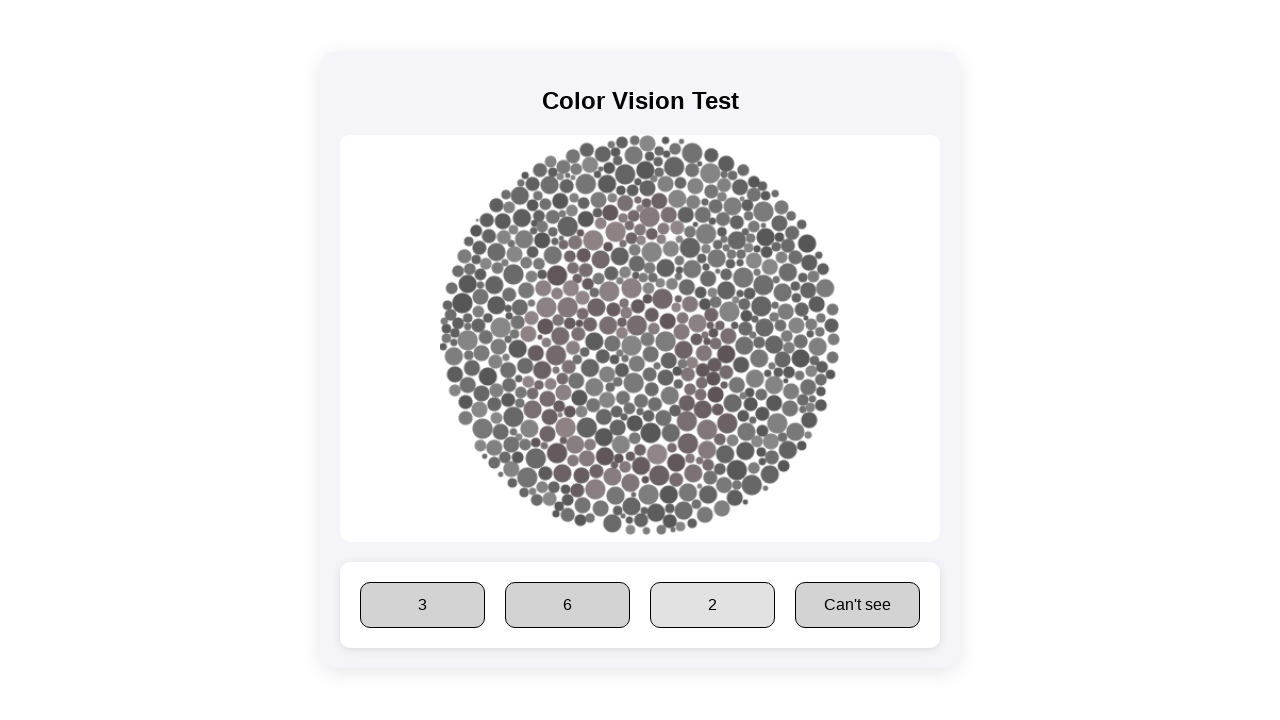

Found 4 answer options
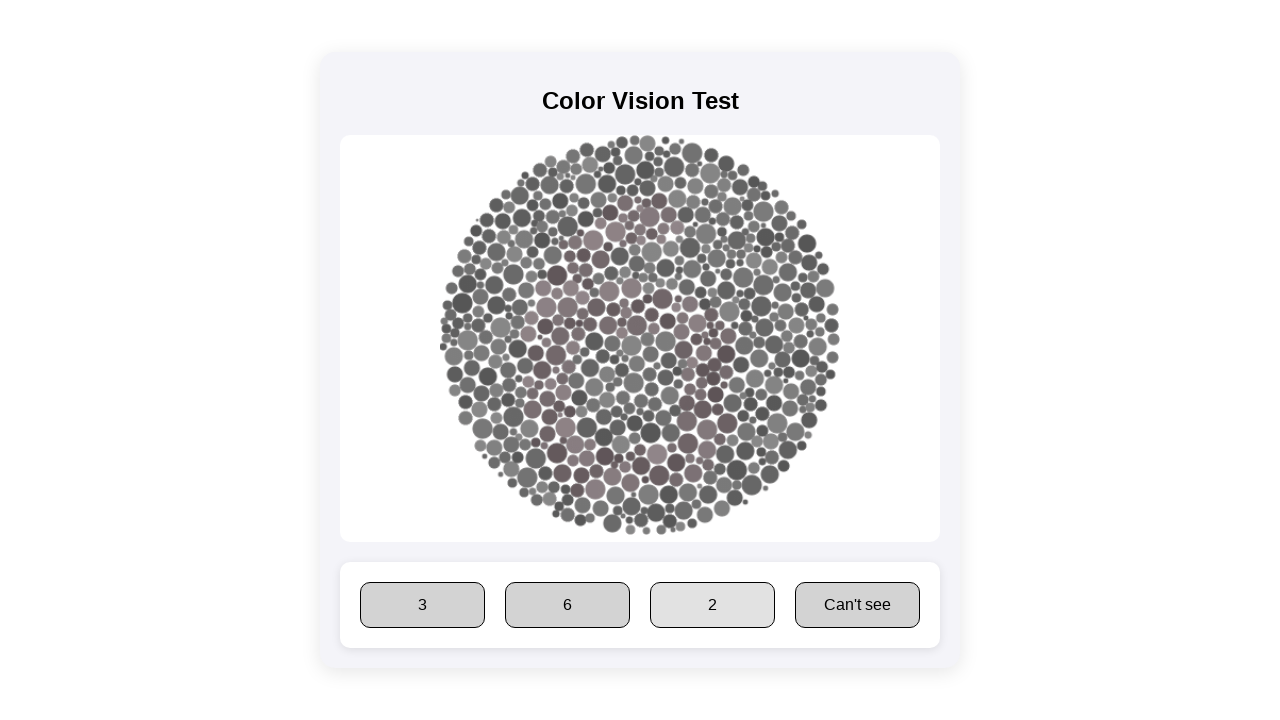

Clicked radio option 6 for Plate 18 at (568, 604) on div.answer-options div span >> nth=1
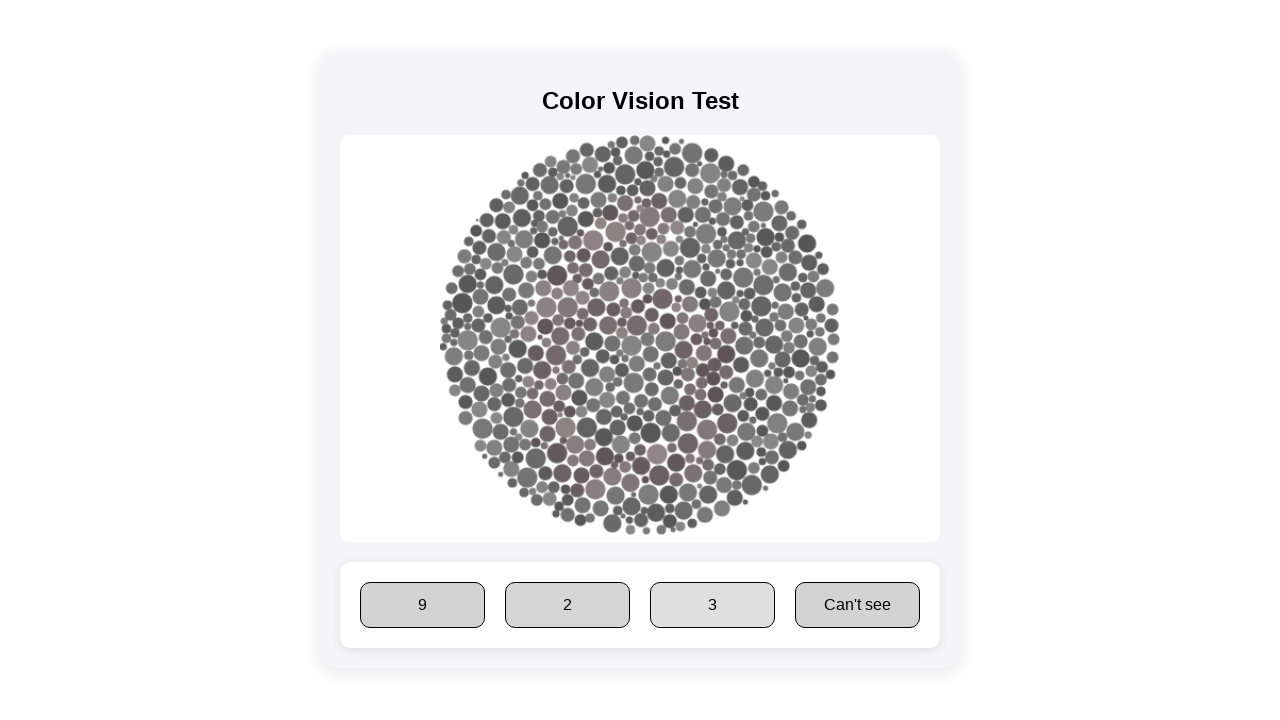

Waited 500ms before next question
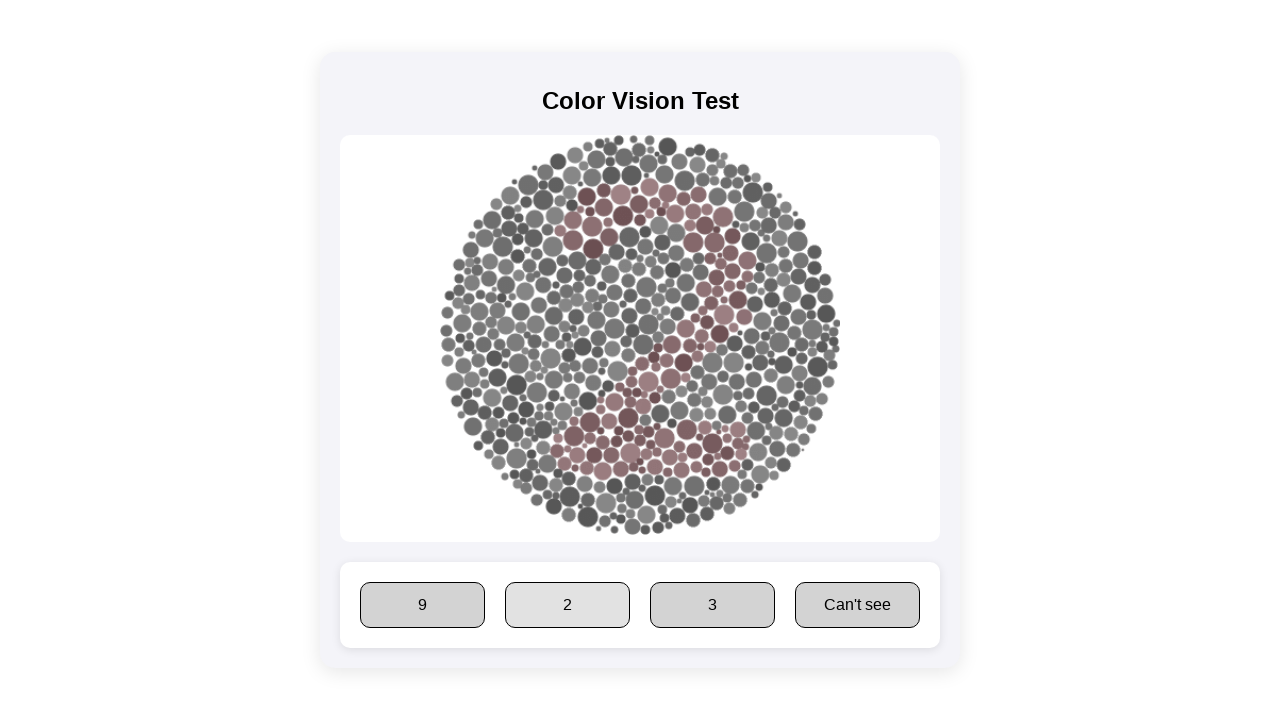

Retrieved plate image: Plate 13
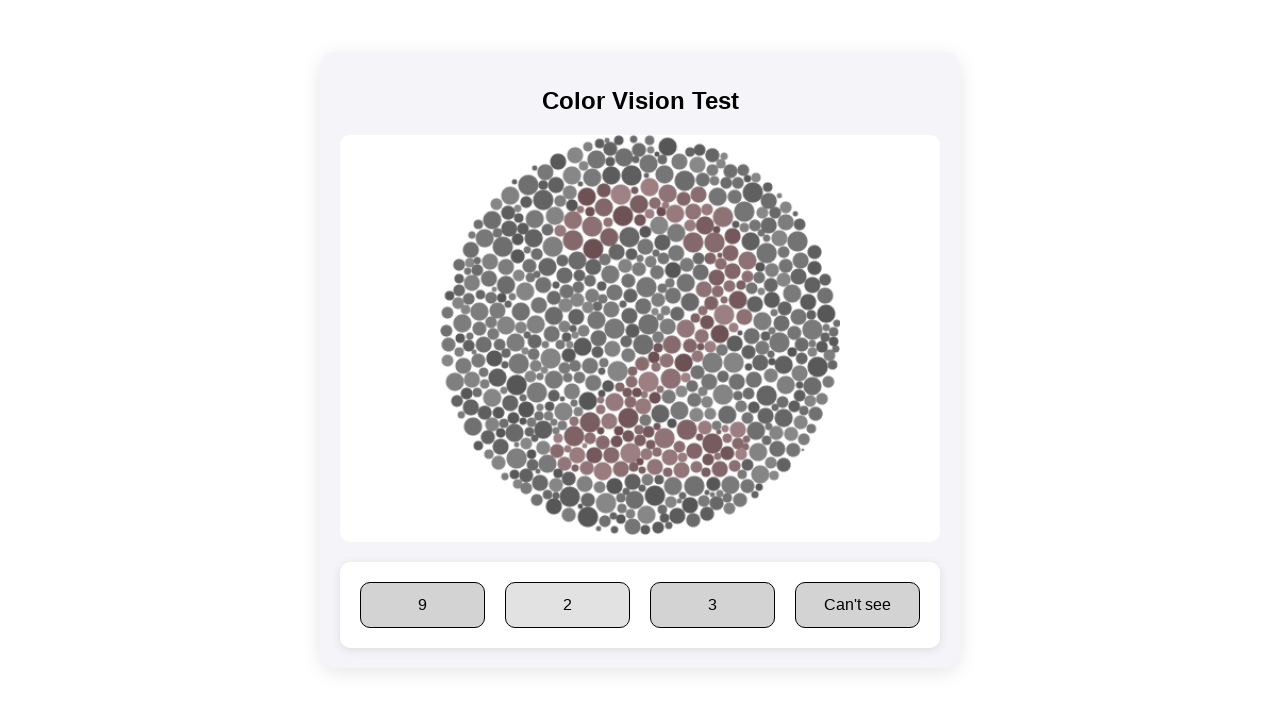

Converted Plate 13 to answer: 2
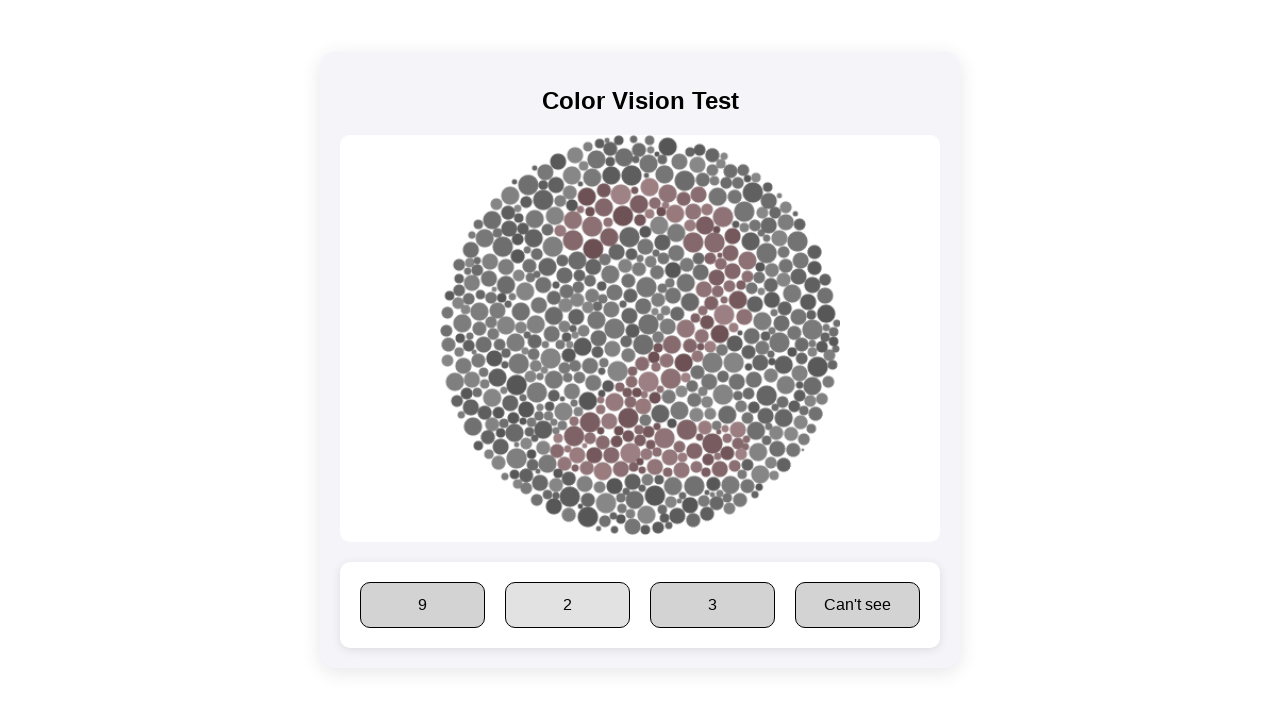

Found 4 answer options
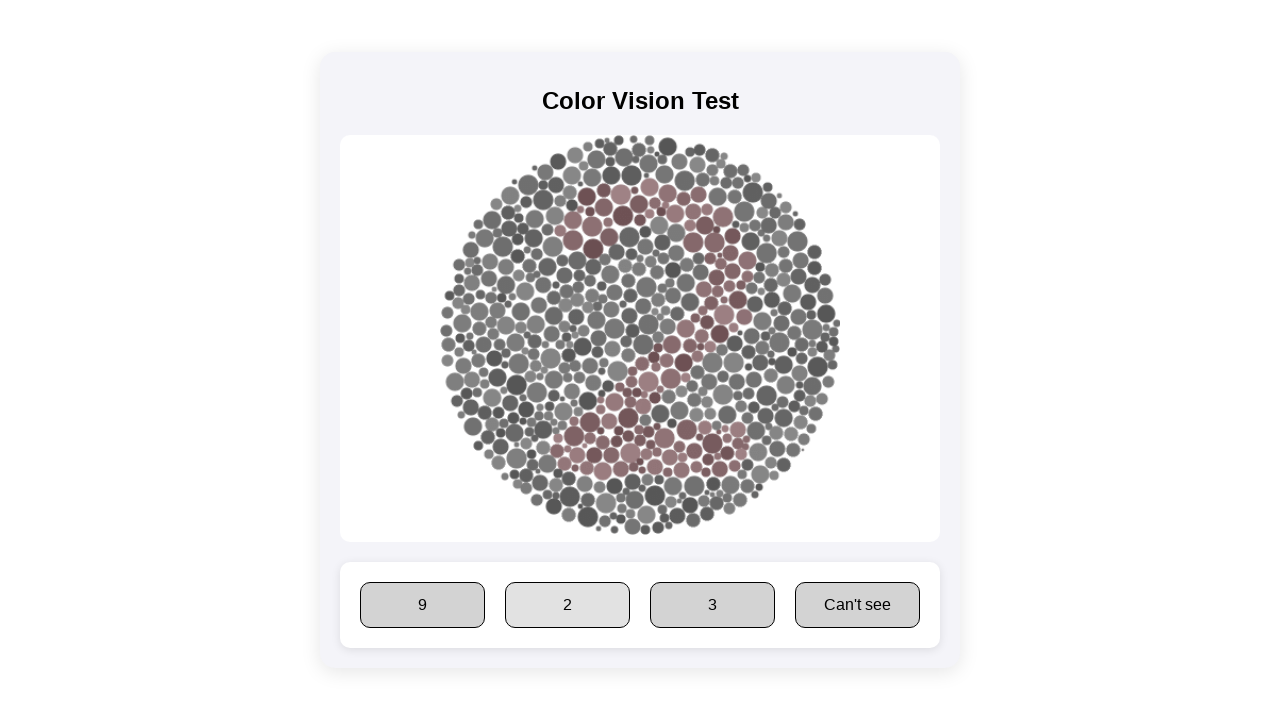

Clicked radio option 2 for Plate 13 at (568, 604) on div.answer-options div span >> nth=1
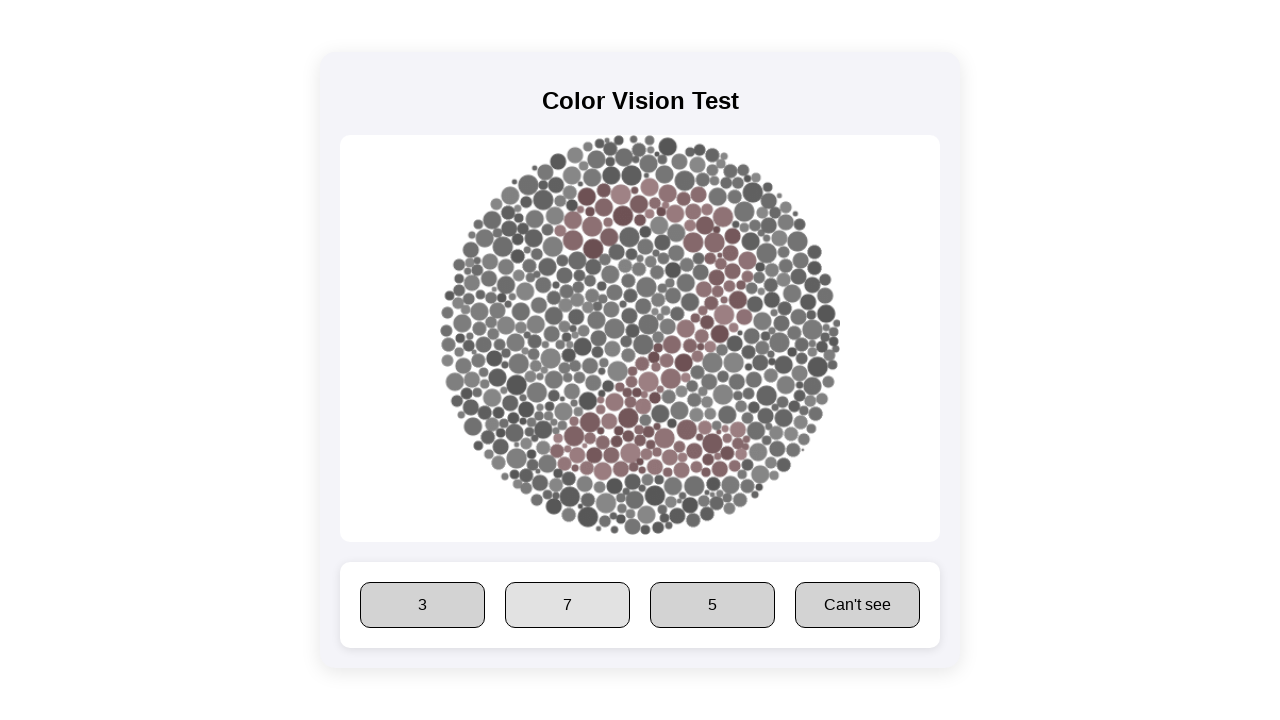

Waited 500ms before next question
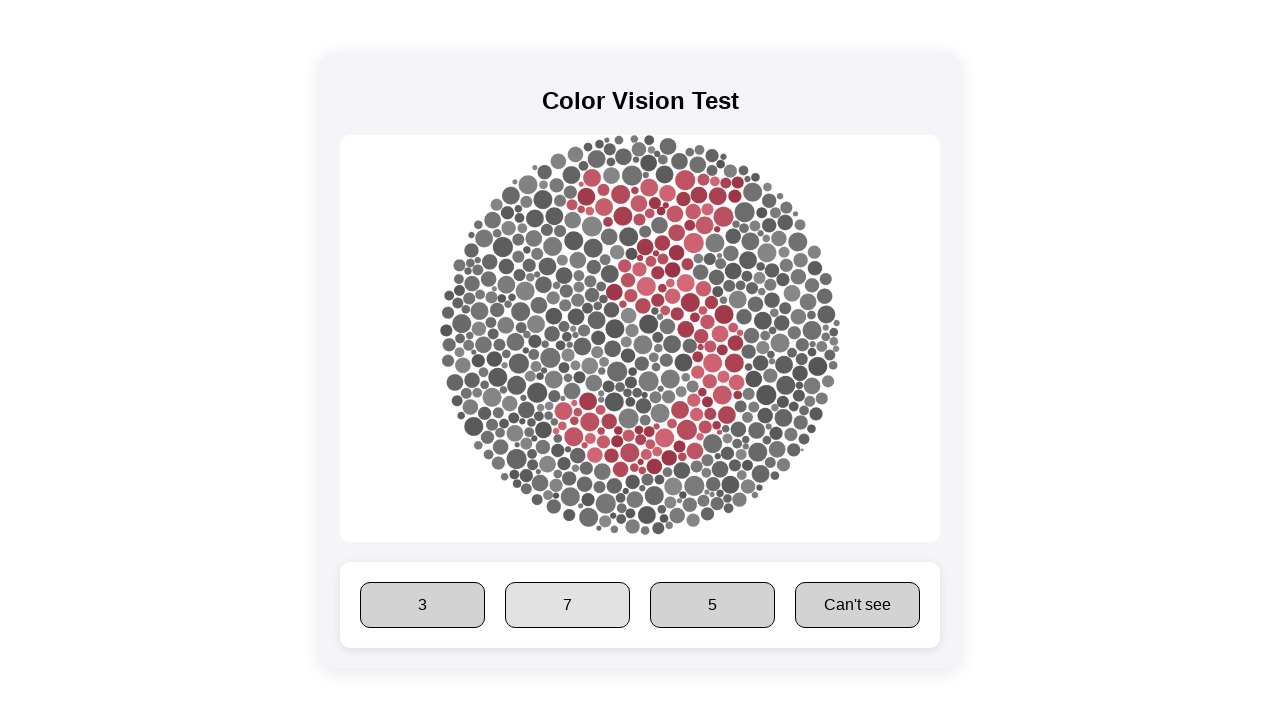

Retrieved plate image: Plate 4
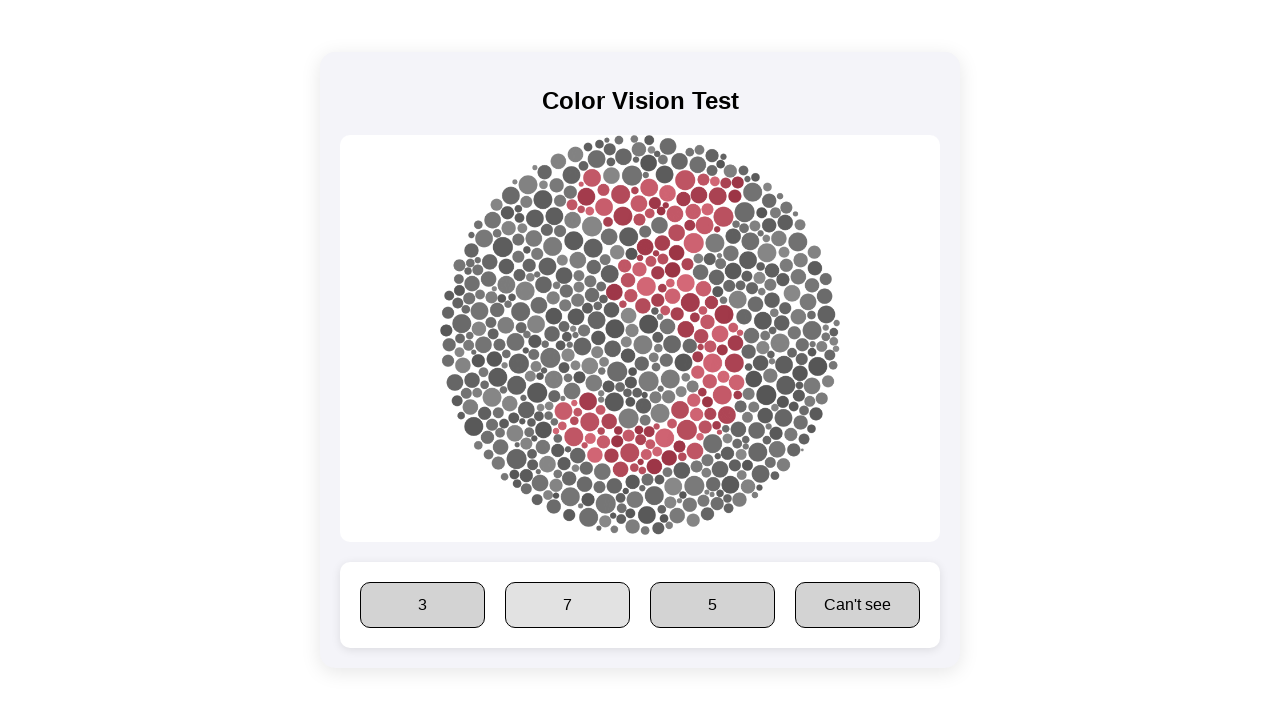

Converted Plate 4 to answer: 3
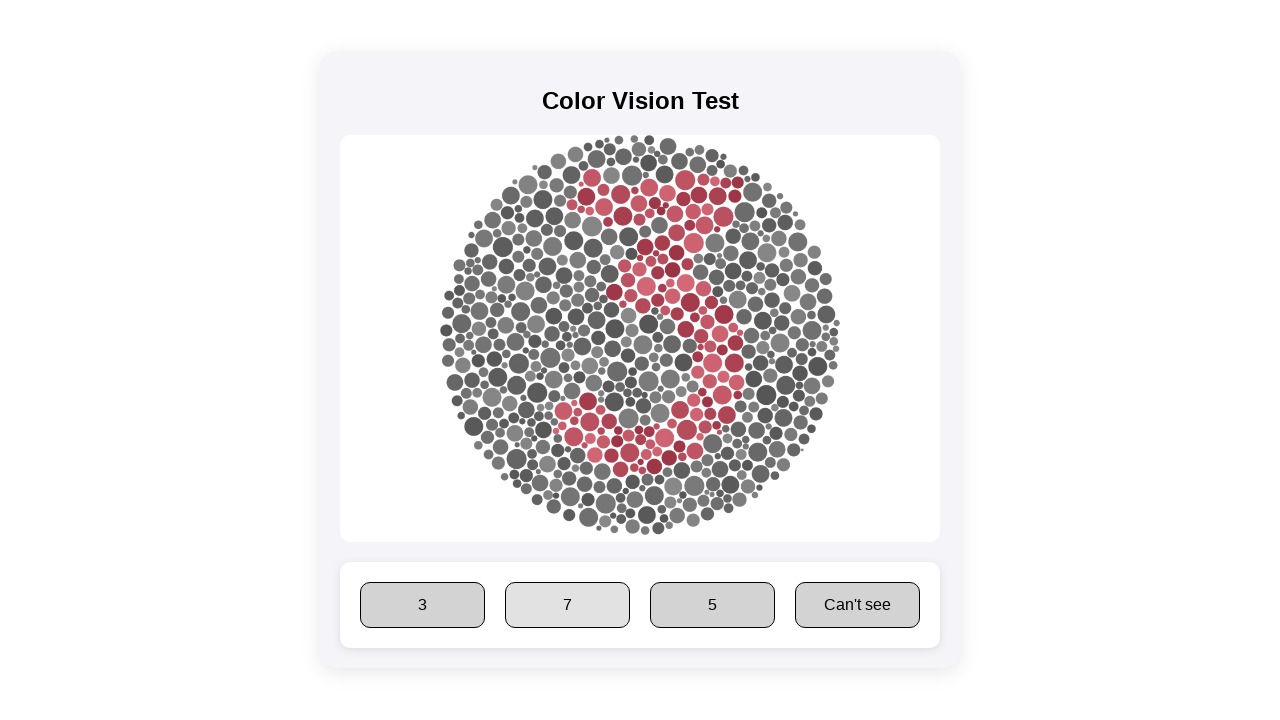

Found 4 answer options
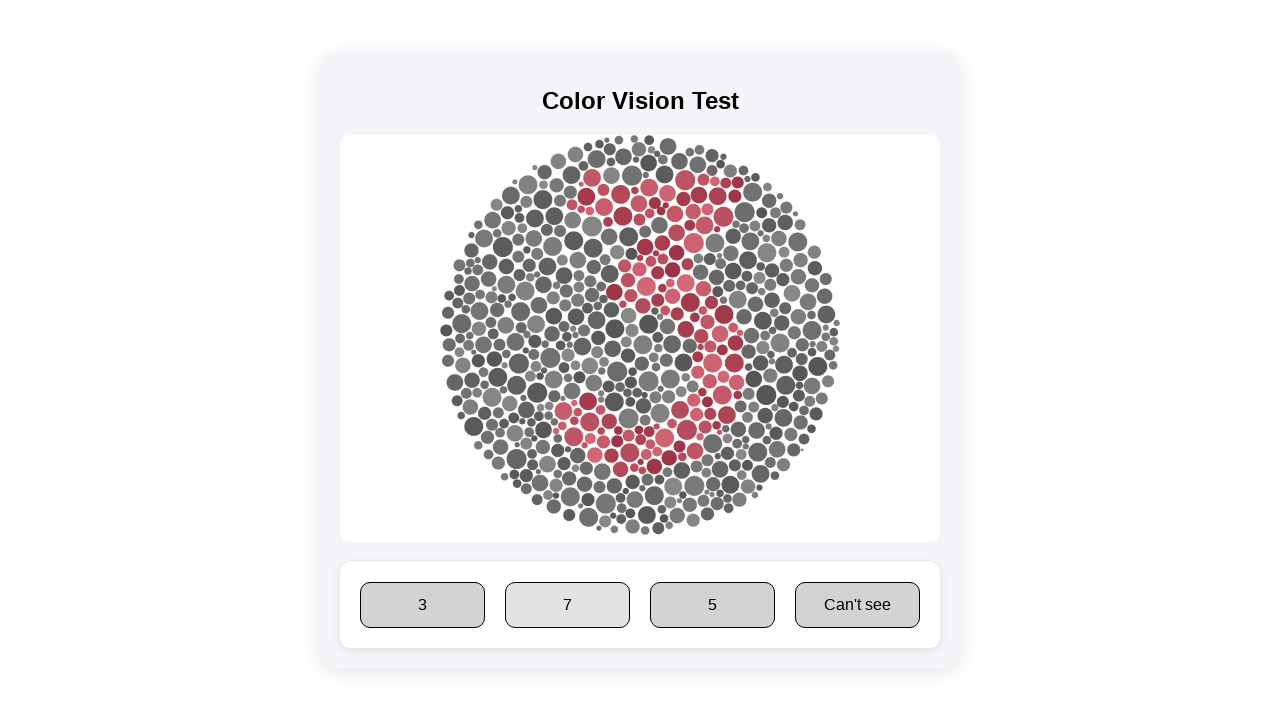

Clicked radio option 3 for Plate 4 at (422, 604) on div.answer-options div span >> nth=0
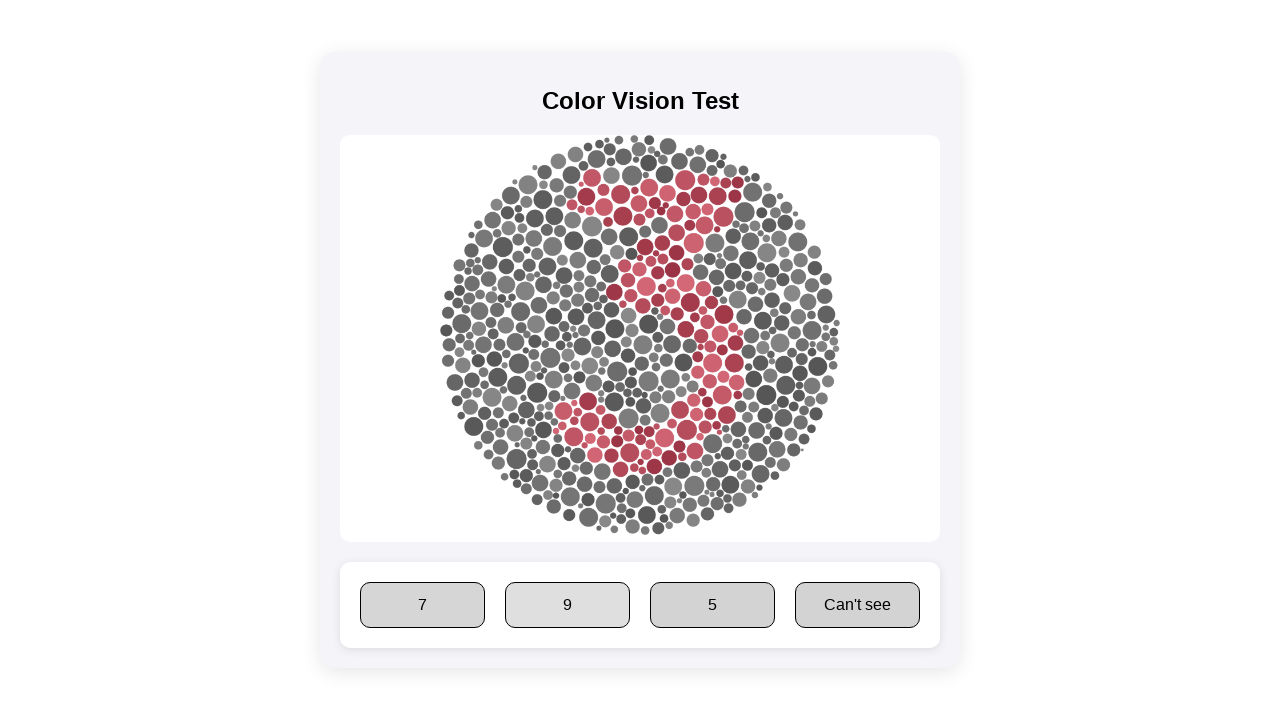

Waited 500ms before next question
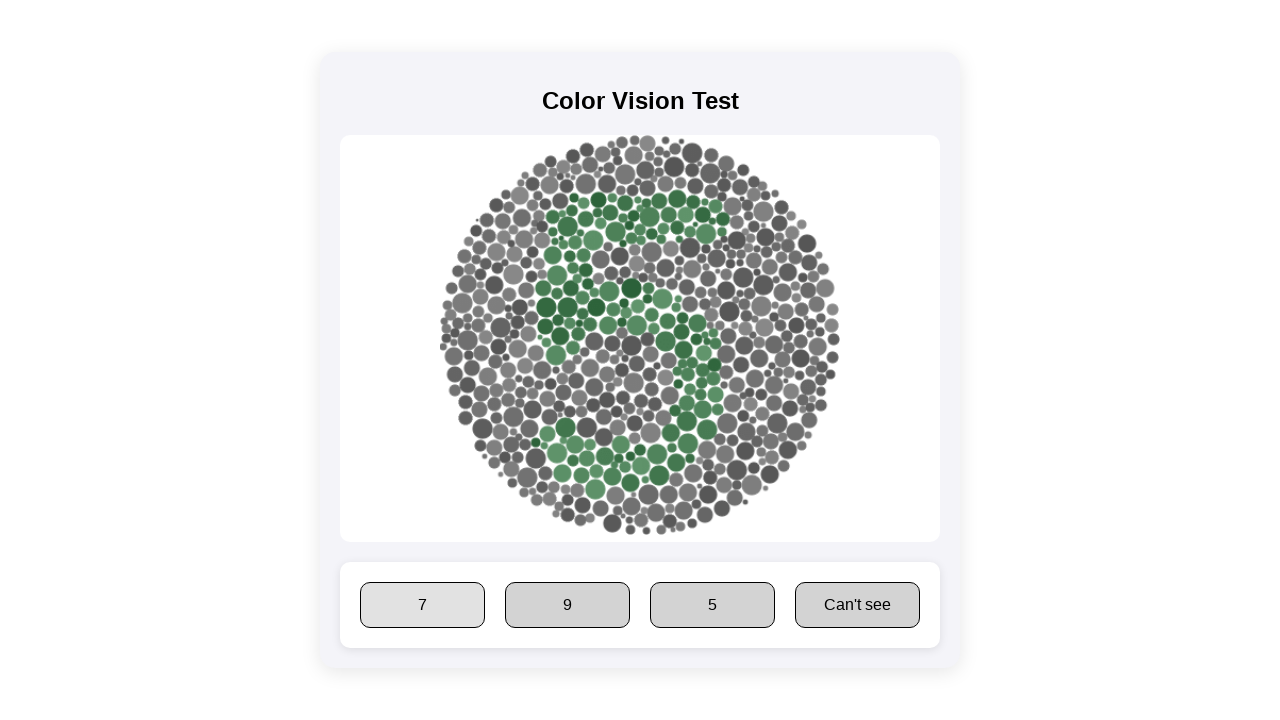

Retrieved plate image: Plate 16
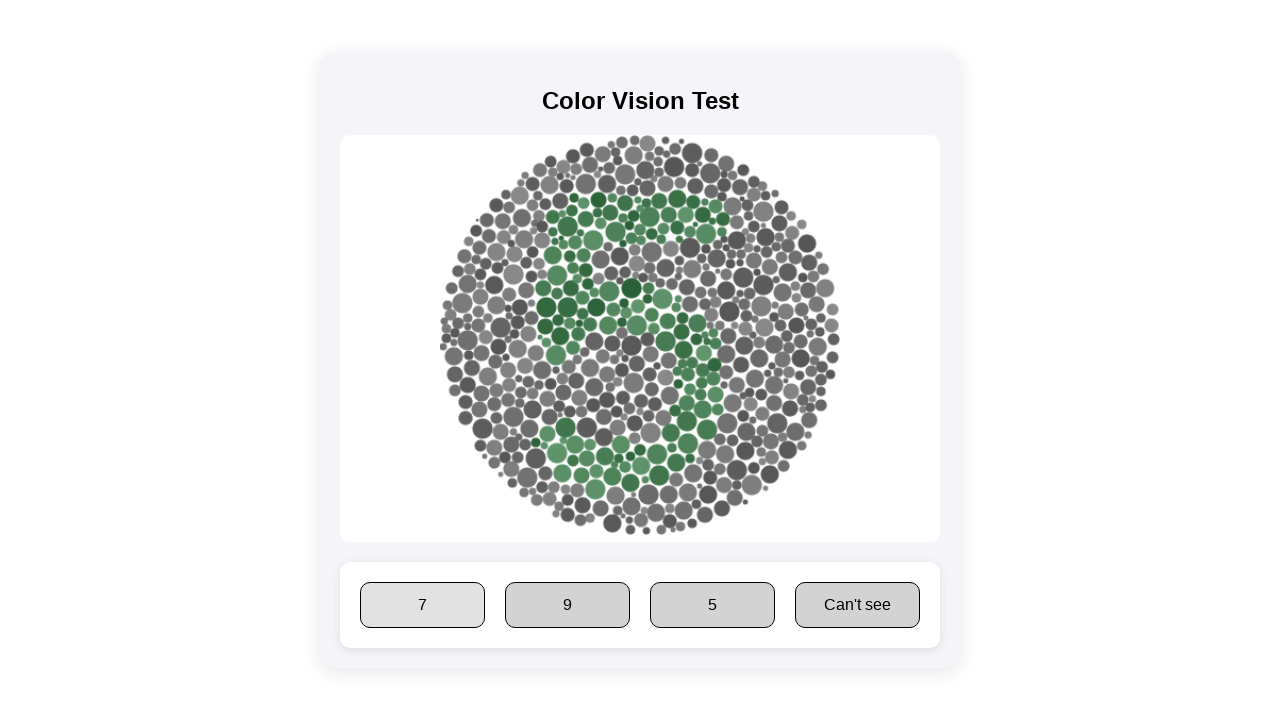

Converted Plate 16 to answer: 5
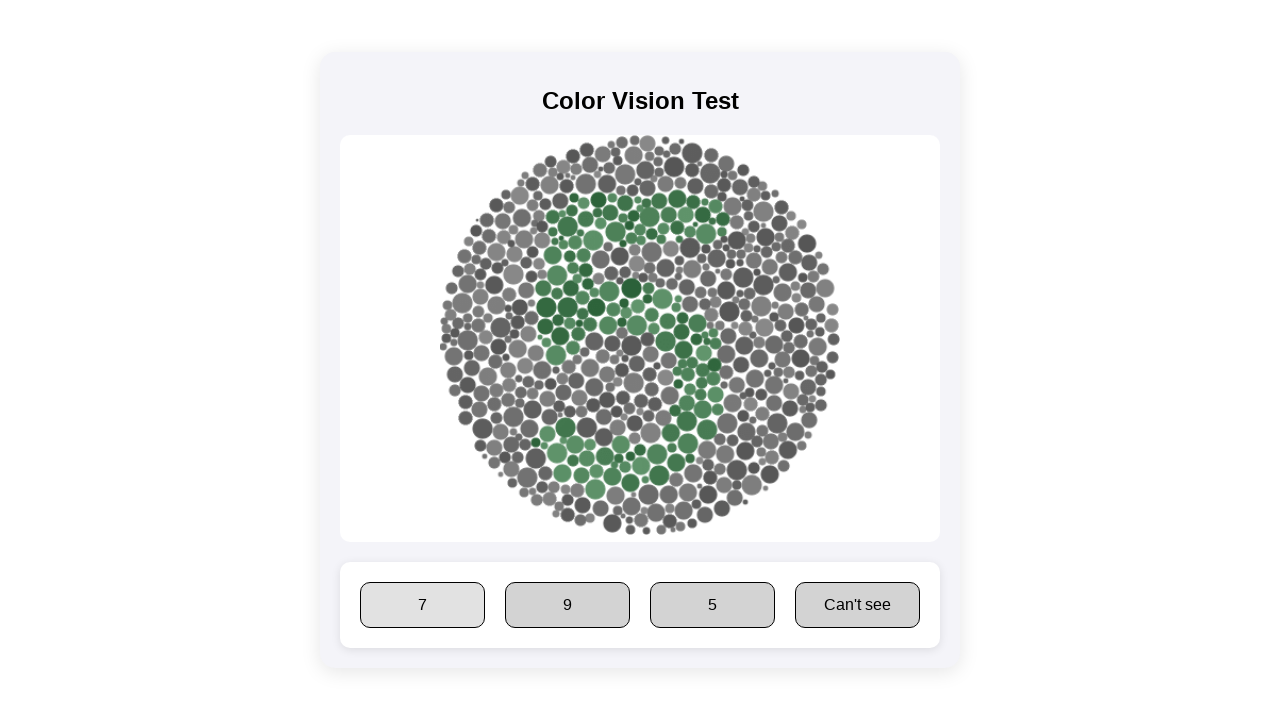

Found 4 answer options
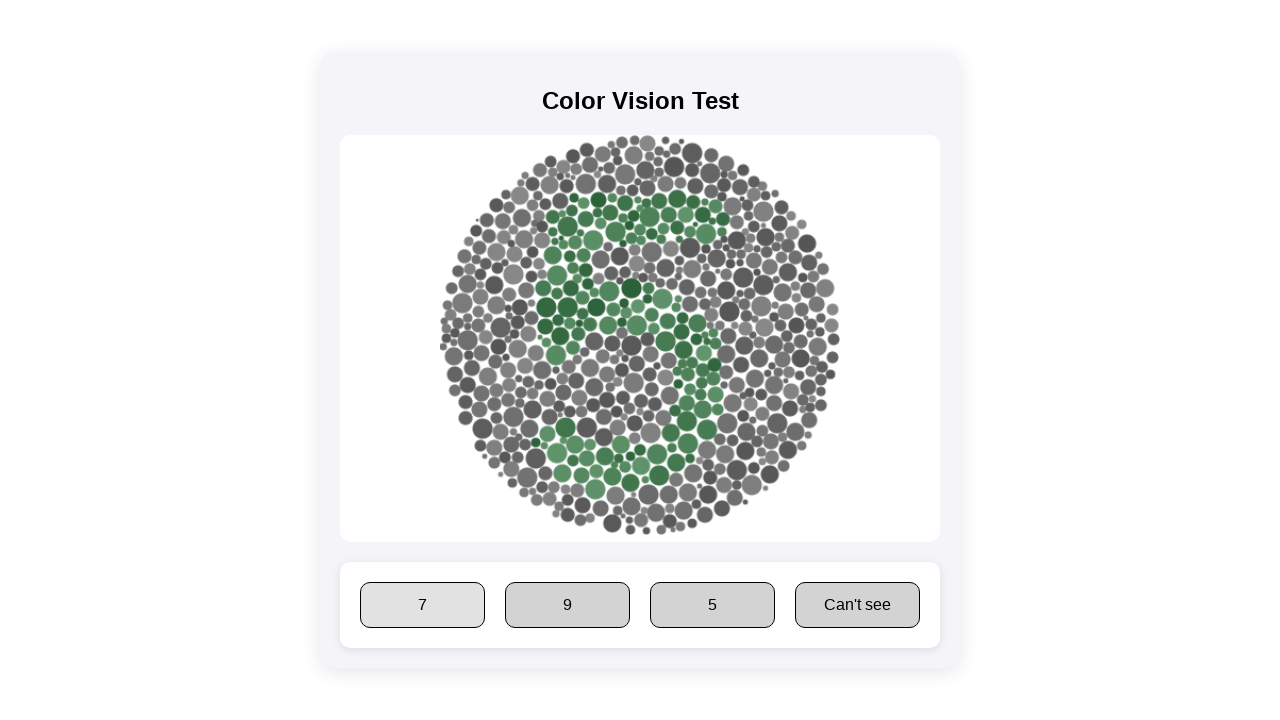

Clicked radio option 5 for Plate 16 at (712, 604) on div.answer-options div span >> nth=2
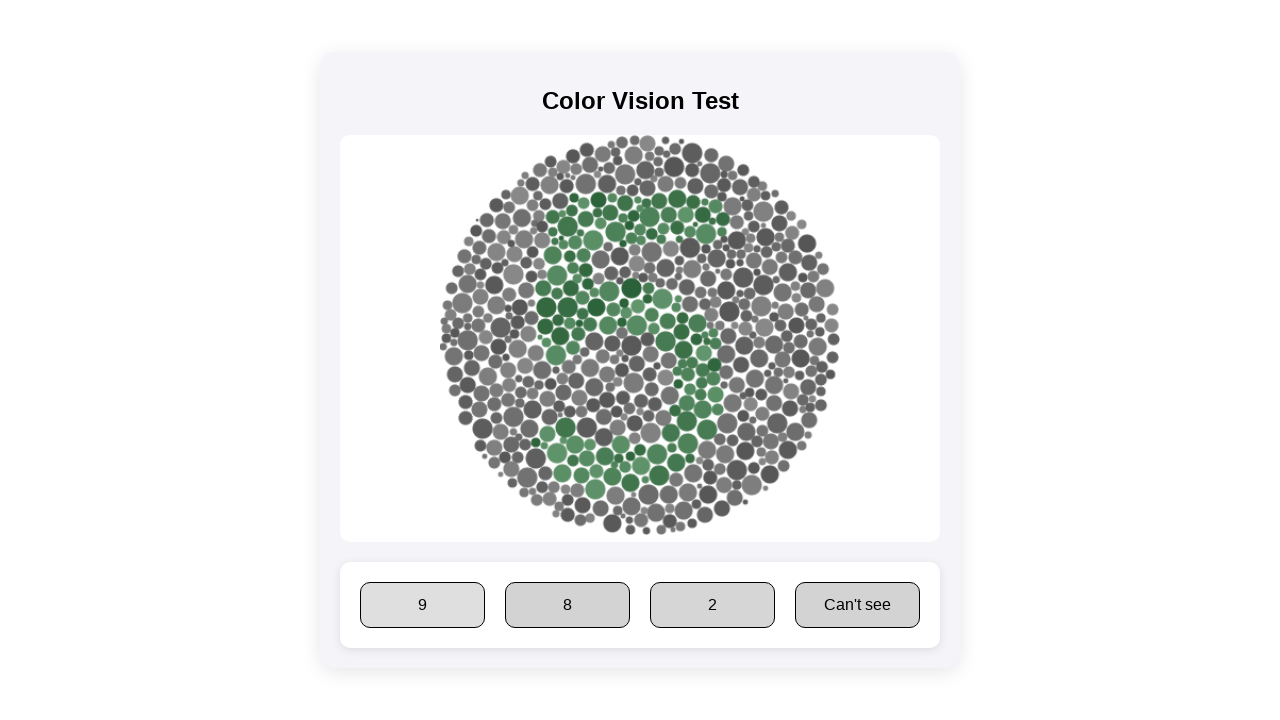

Waited 500ms before next question
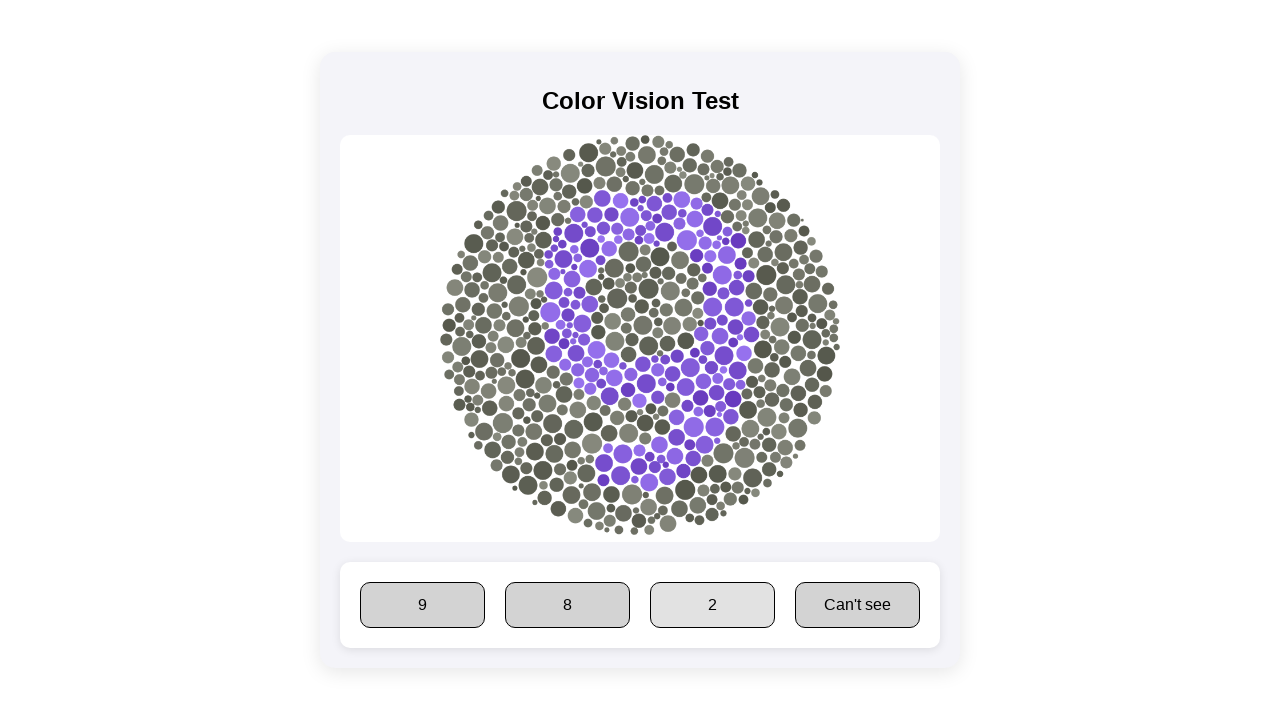

Retrieved plate image: Plate 10
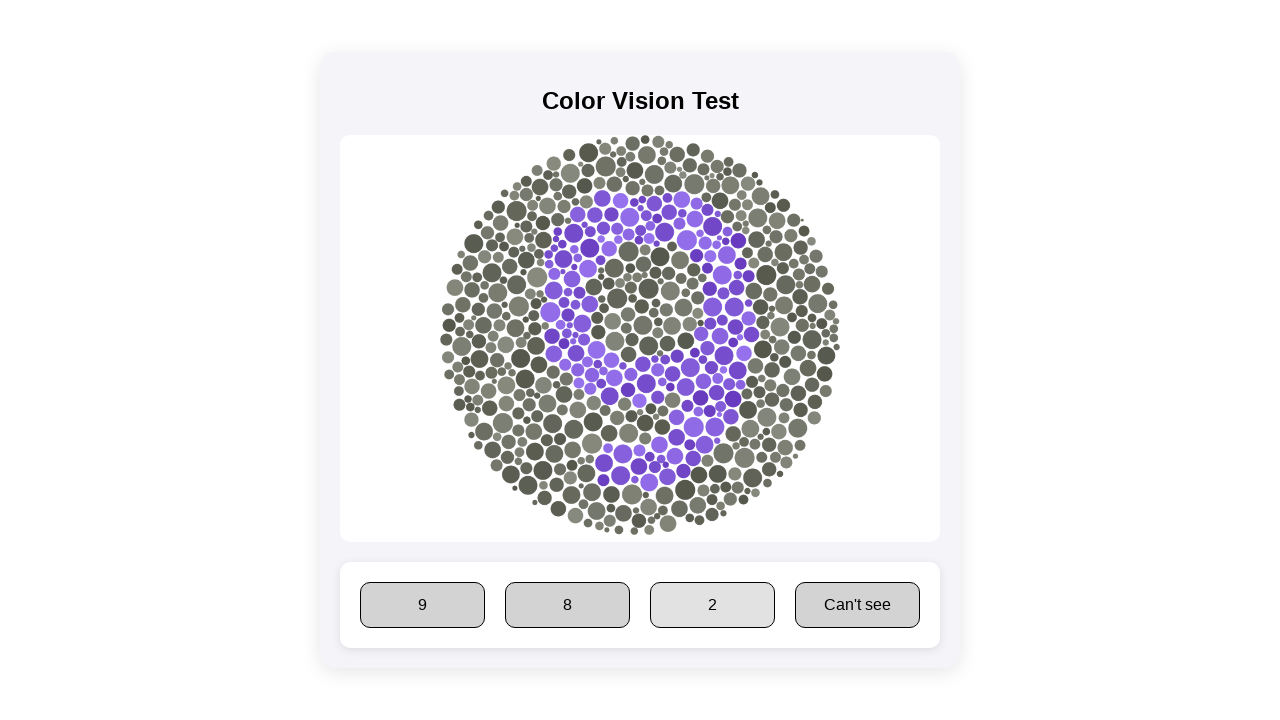

Converted Plate 10 to answer: 9
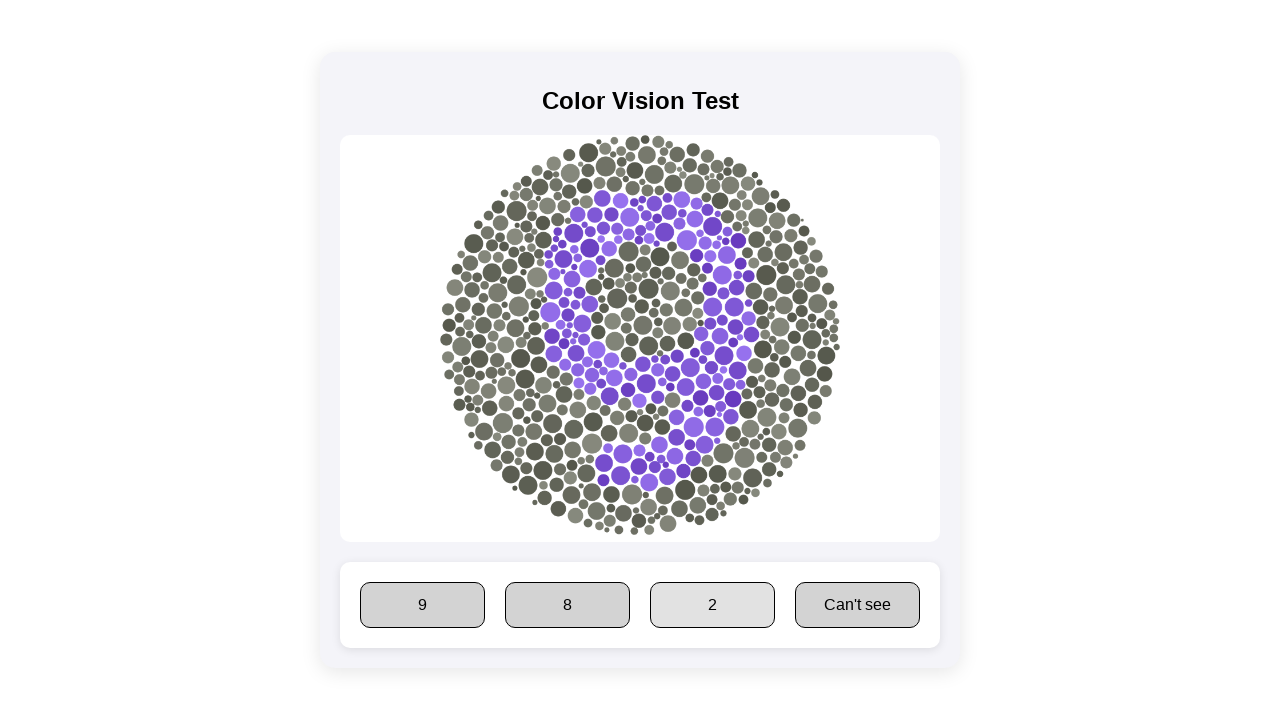

Found 4 answer options
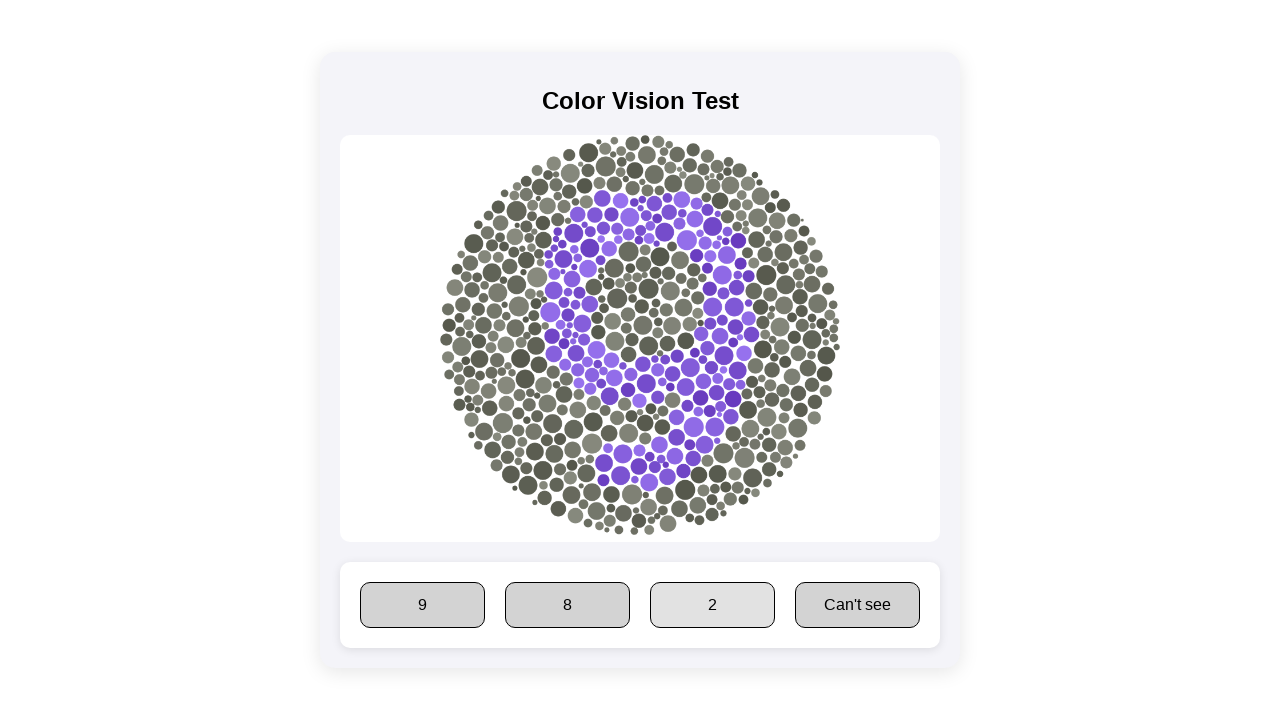

Clicked radio option 9 for Plate 10 at (422, 604) on div.answer-options div span >> nth=0
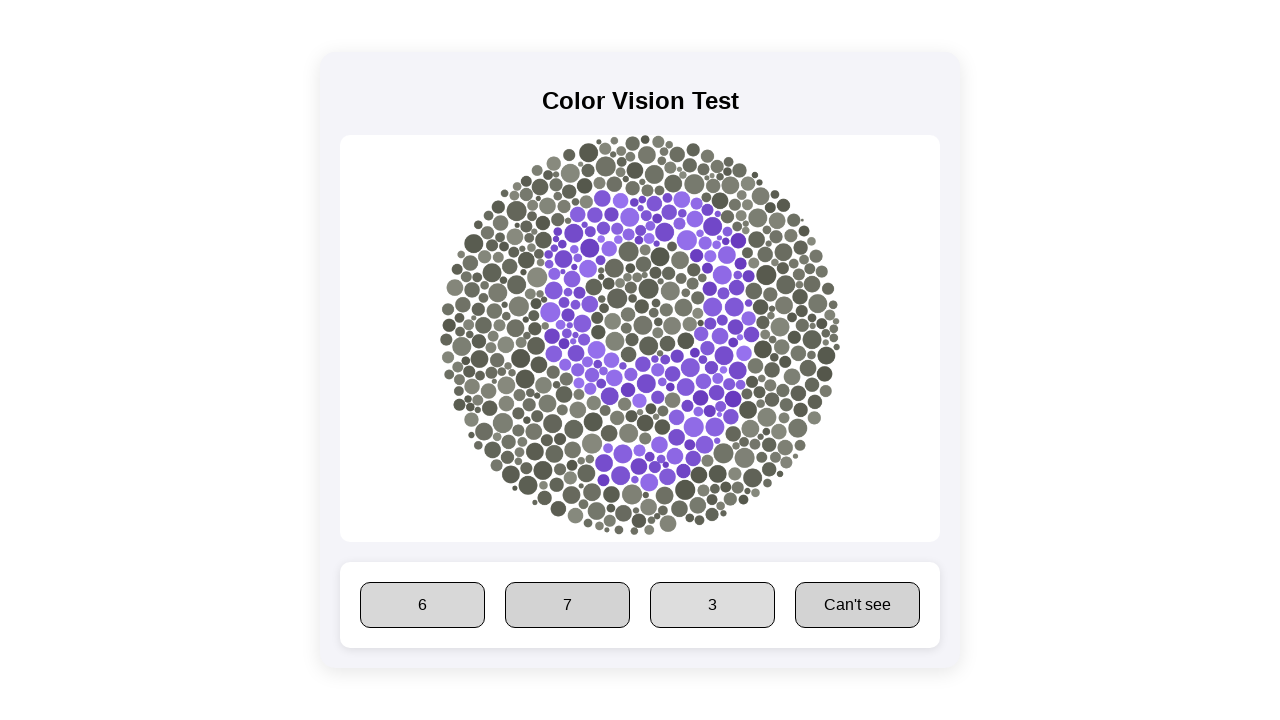

Waited 500ms before next question
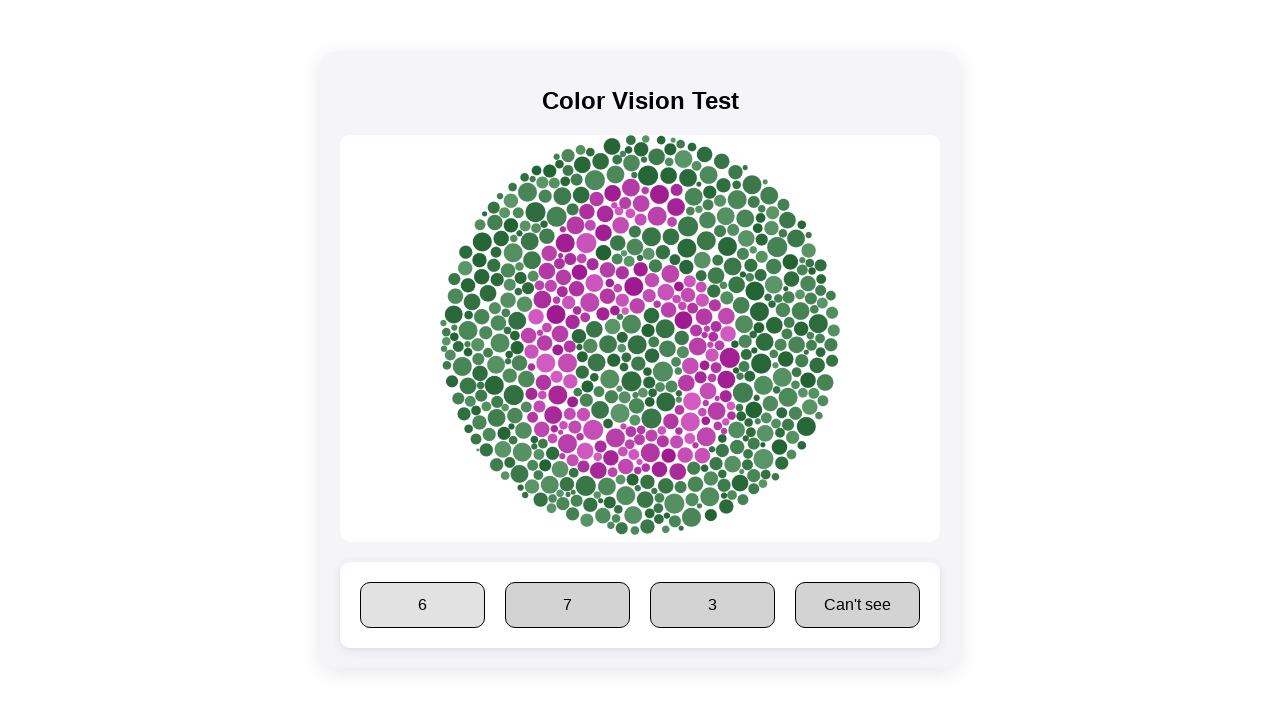

Retrieved plate image: Plate 8
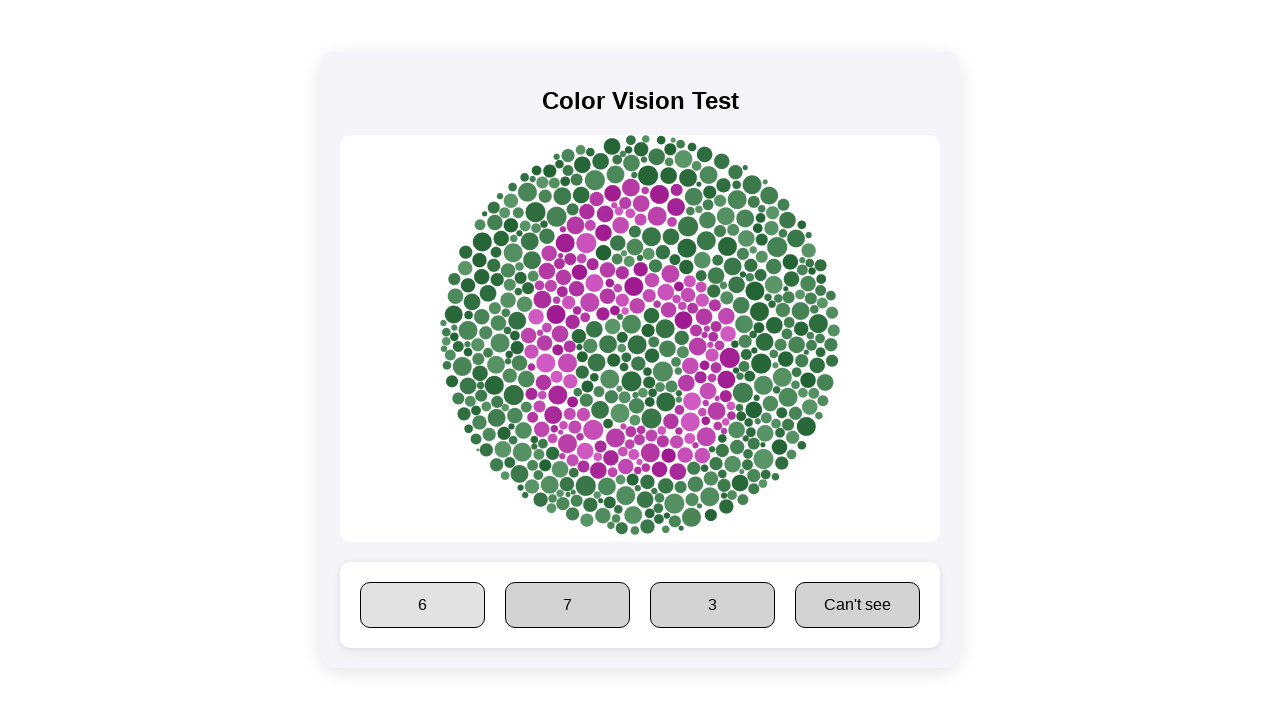

Converted Plate 8 to answer: 6
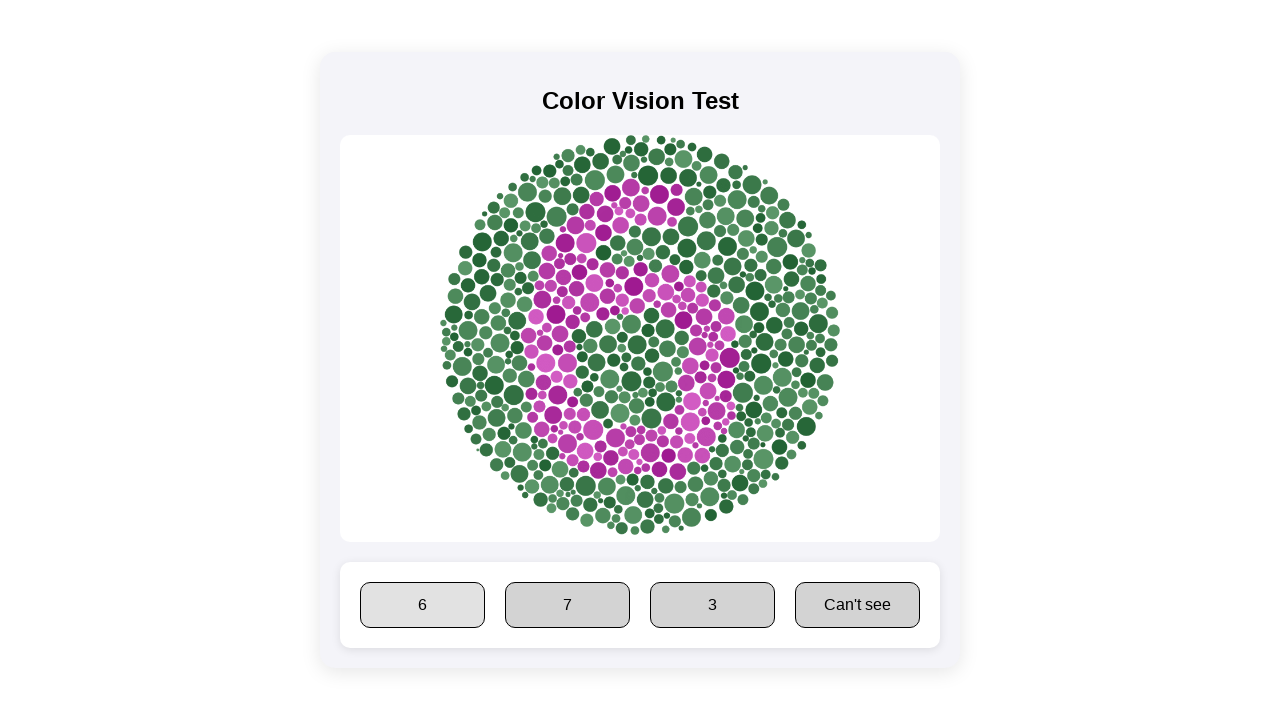

Found 4 answer options
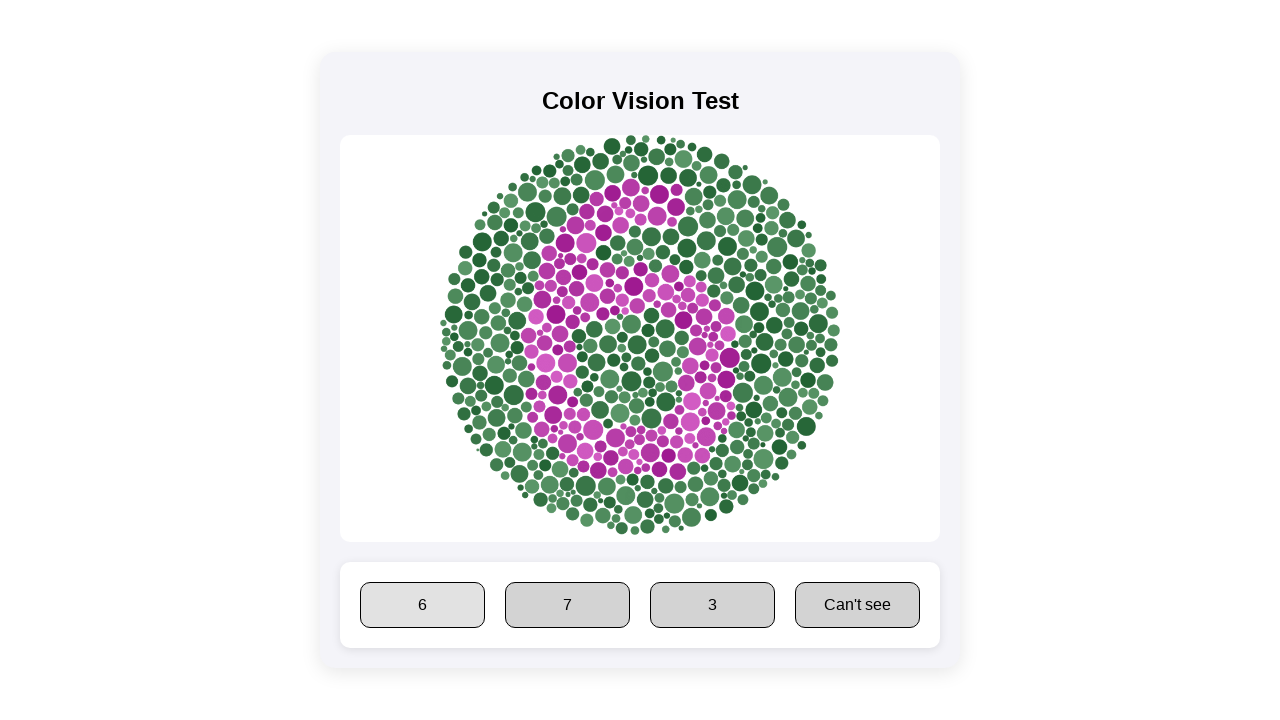

Clicked radio option 6 for Plate 8 at (422, 604) on div.answer-options div span >> nth=0
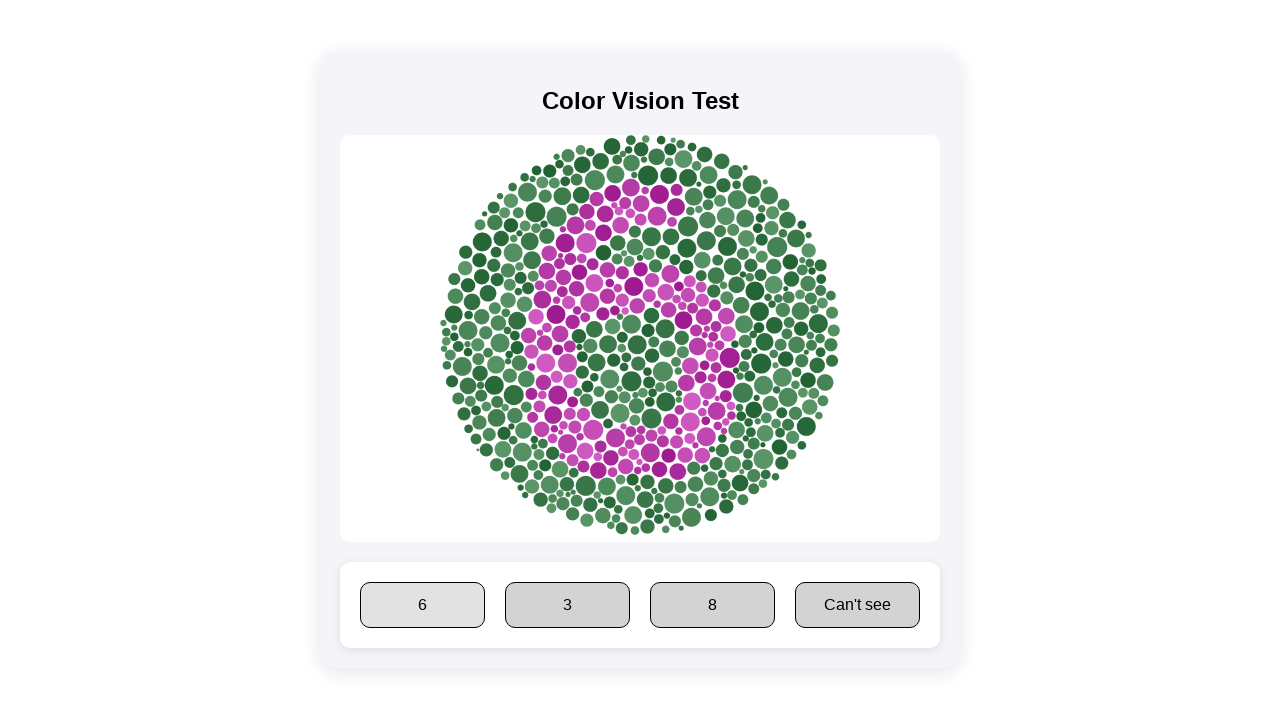

Waited 500ms before next question
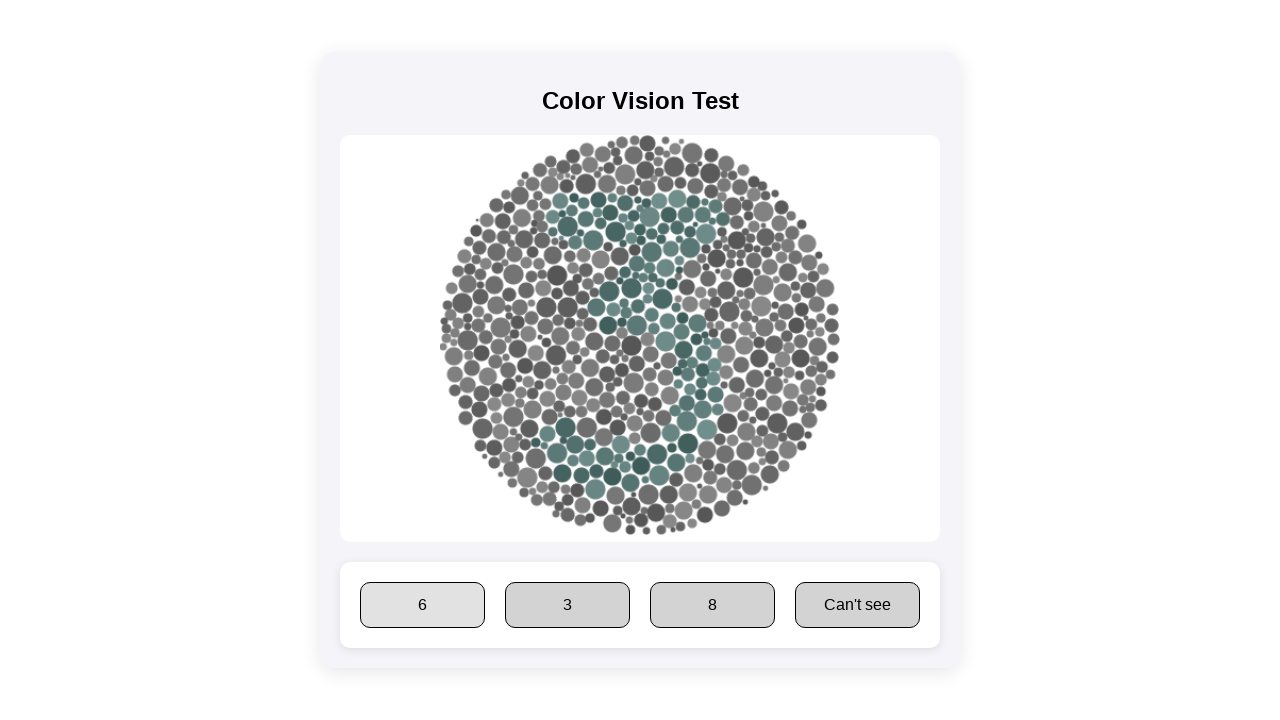

Retrieved plate image: Plate 14
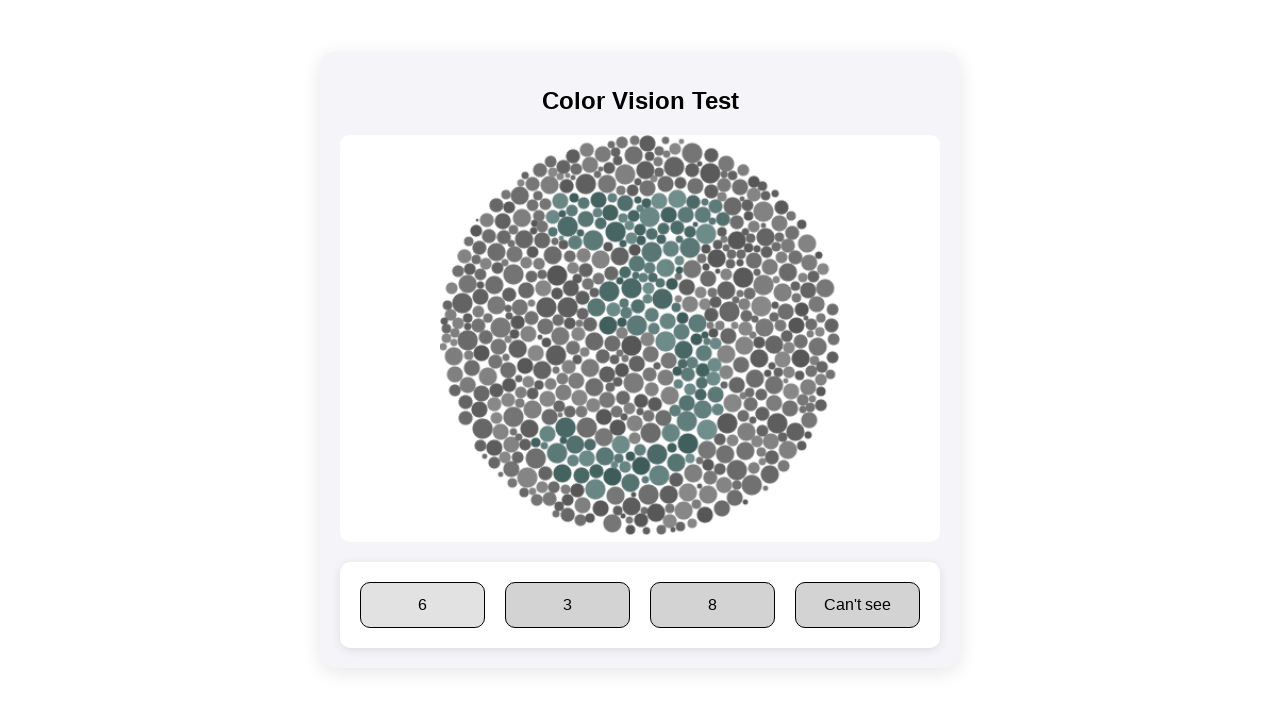

Converted Plate 14 to answer: 3
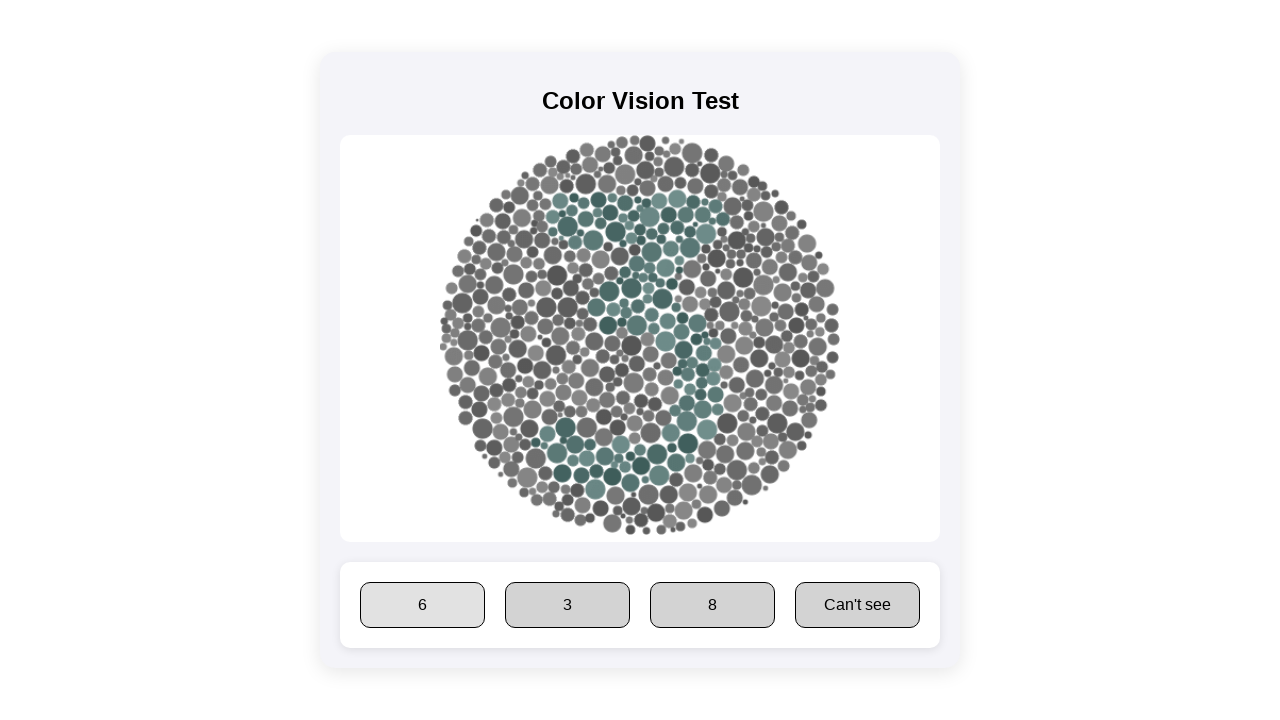

Found 4 answer options
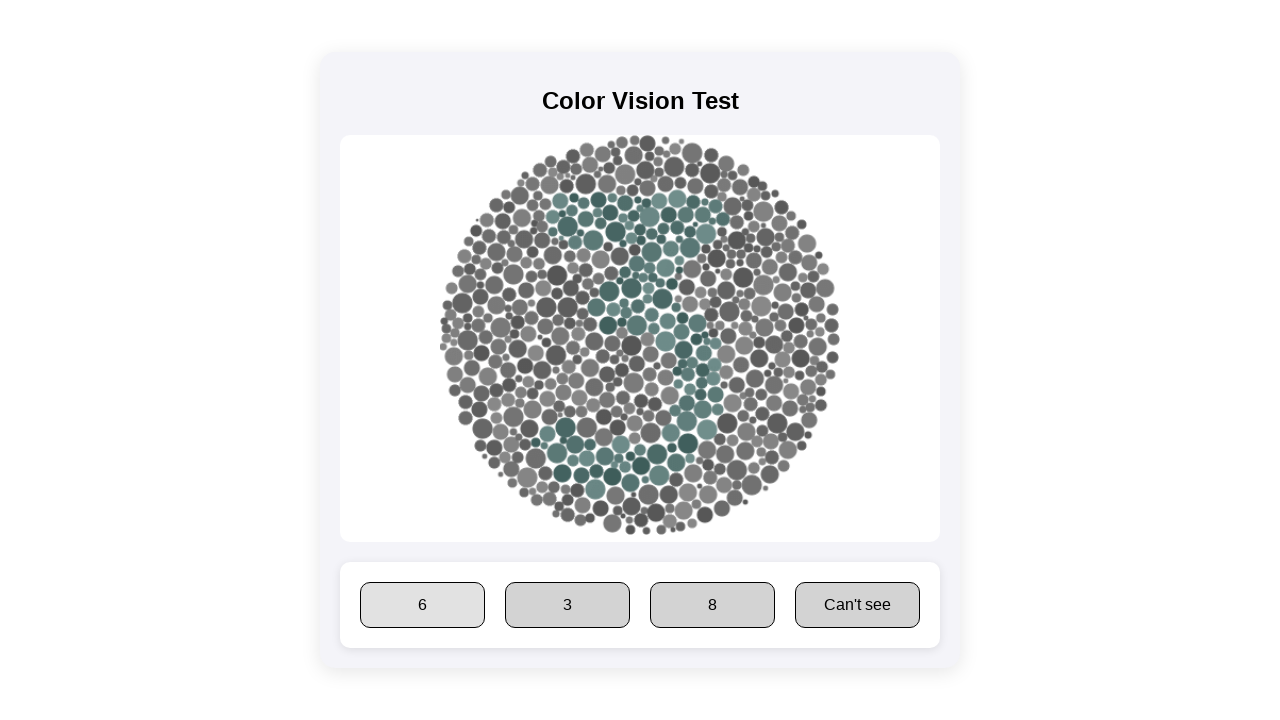

Clicked radio option 3 for Plate 14 at (568, 604) on div.answer-options div span >> nth=1
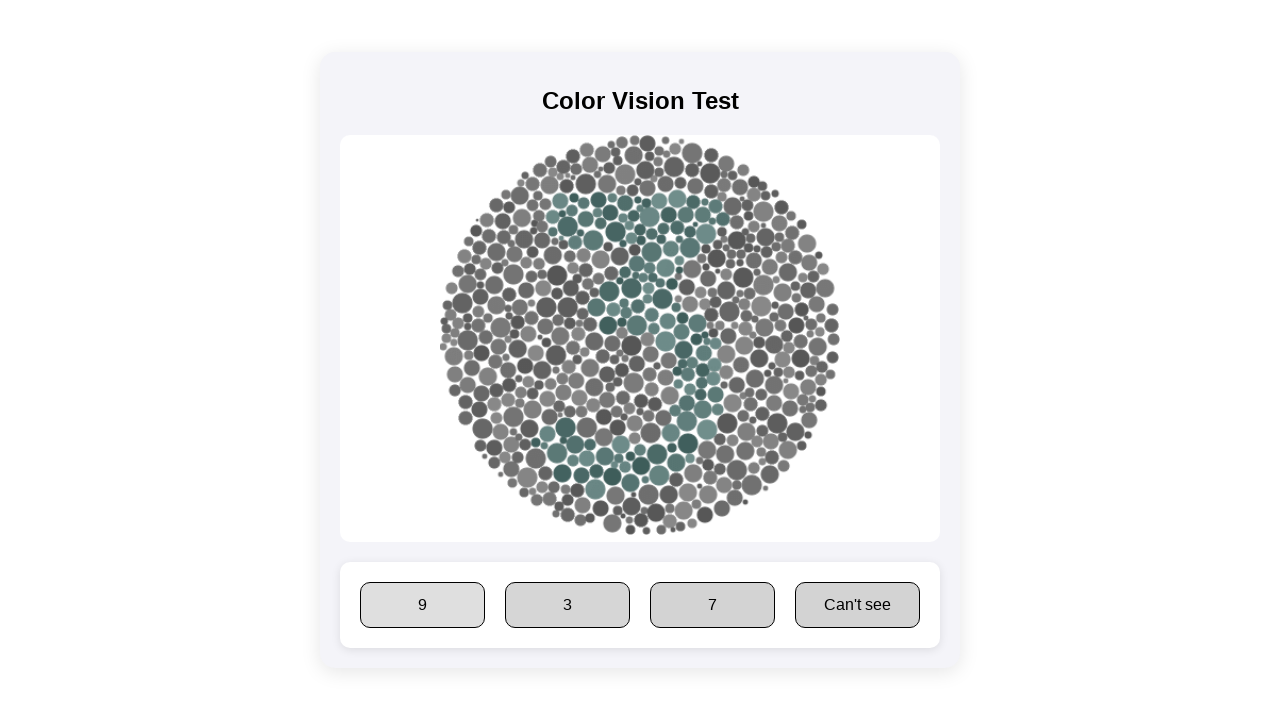

Waited 500ms before next question
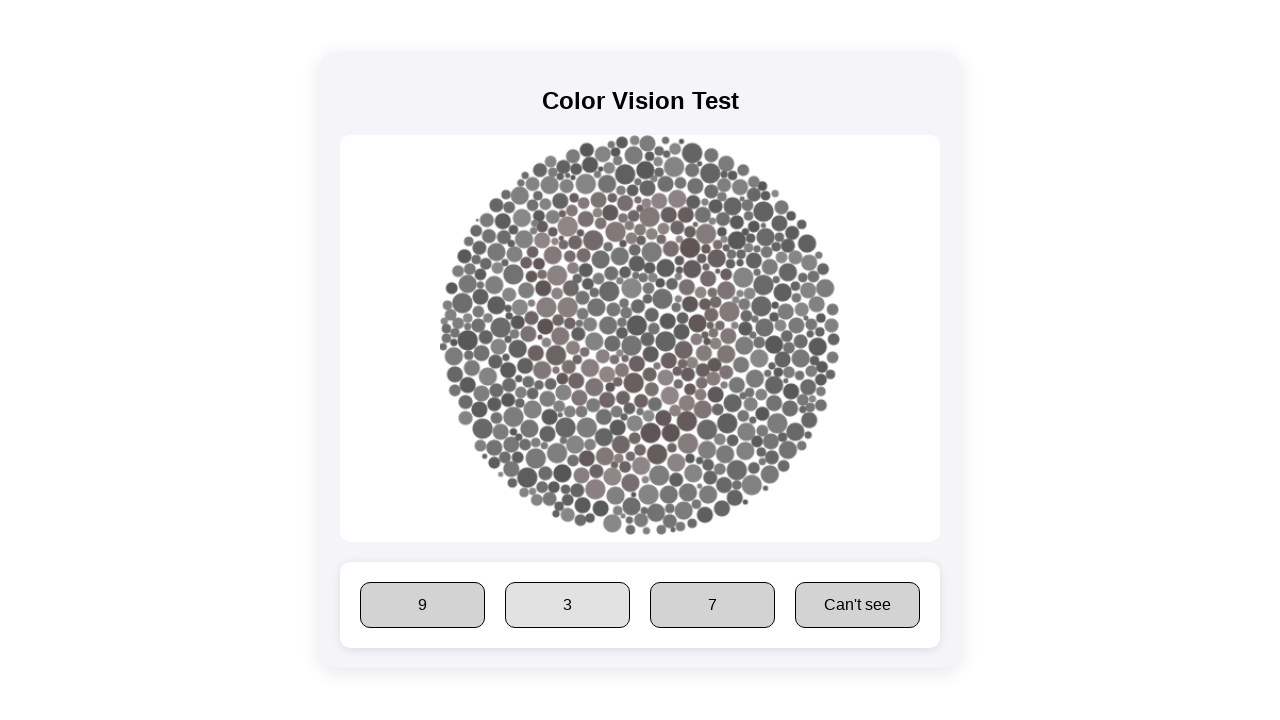

Retrieved plate image: Plate 24
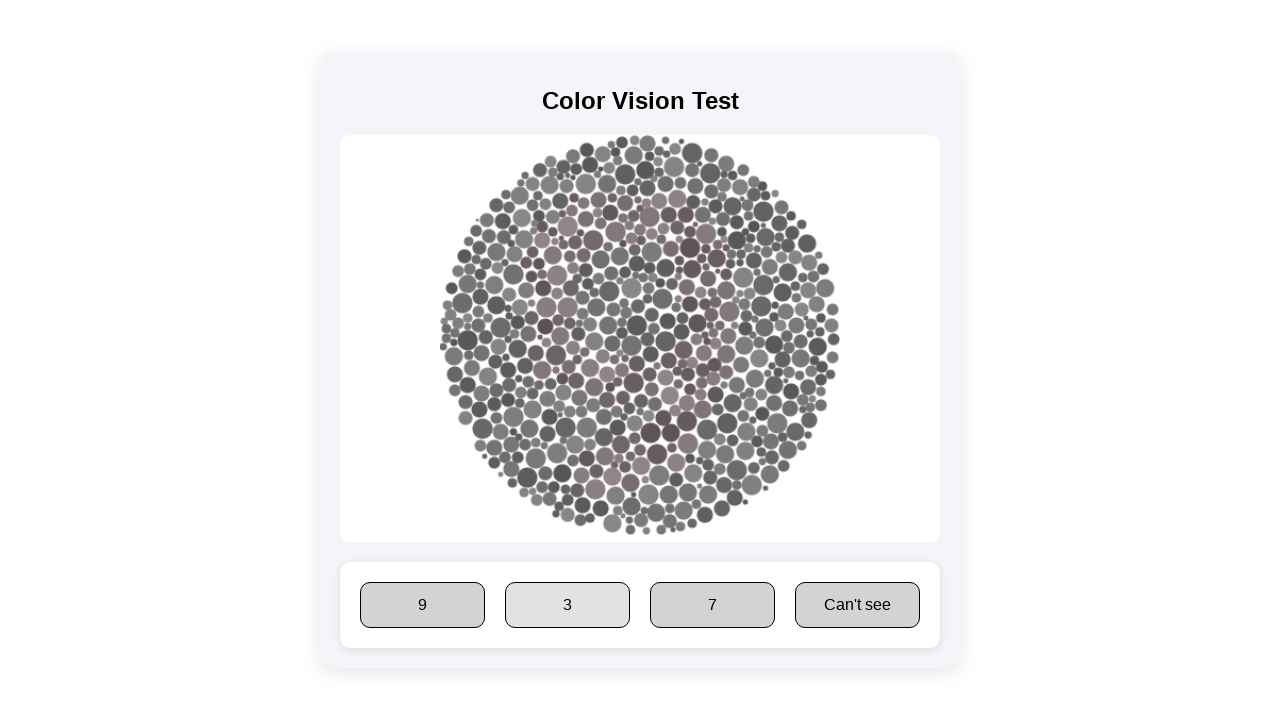

Converted Plate 24 to answer: 9
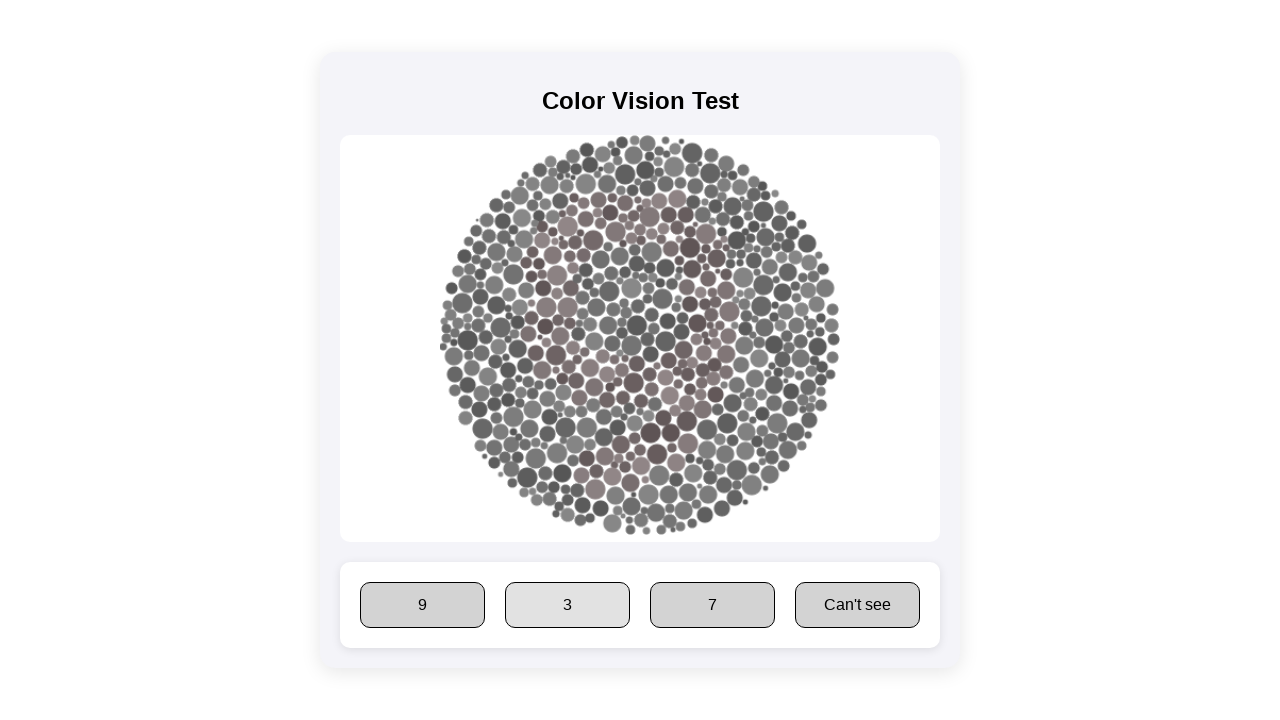

Found 4 answer options
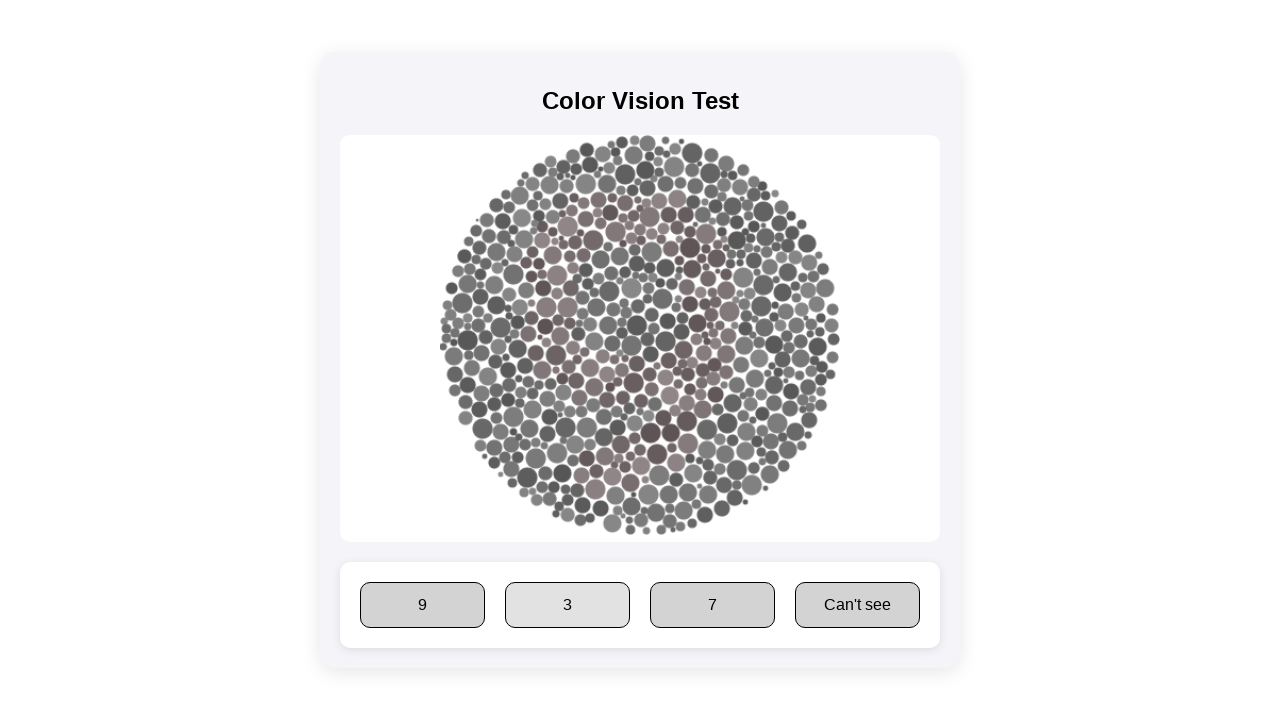

Clicked radio option 9 for Plate 24 at (422, 604) on div.answer-options div span >> nth=0
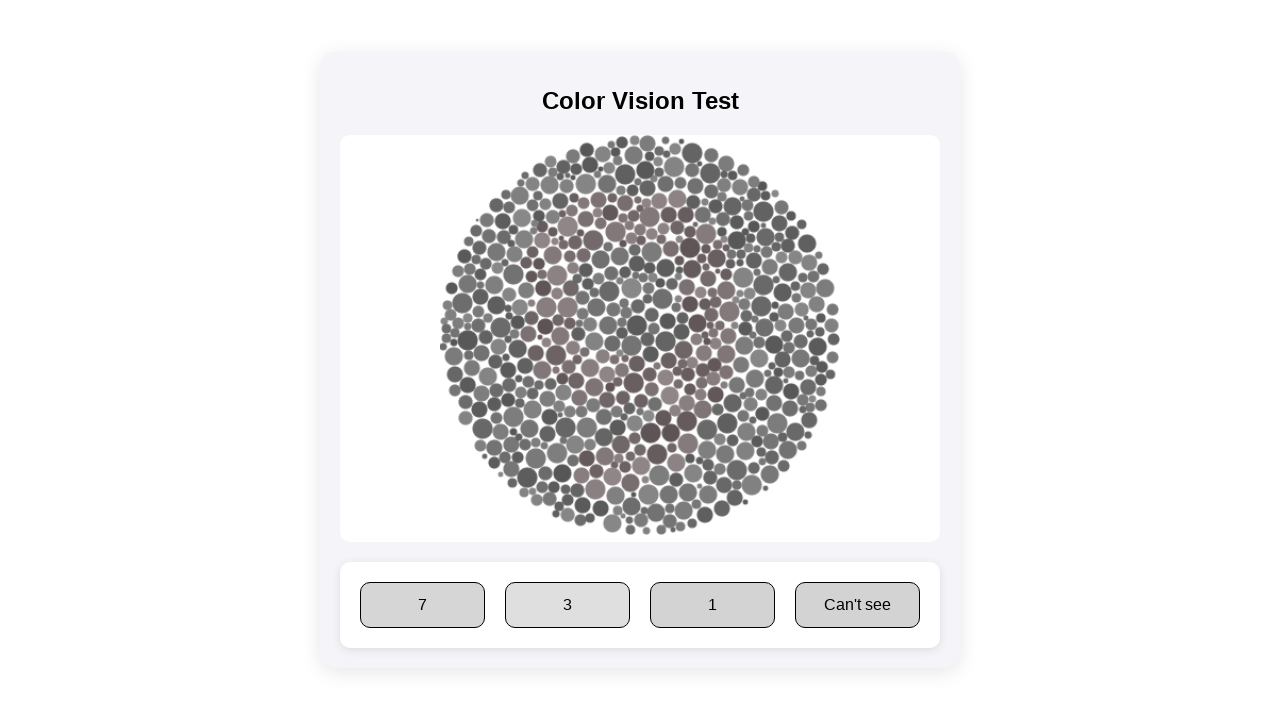

Waited 500ms before next question
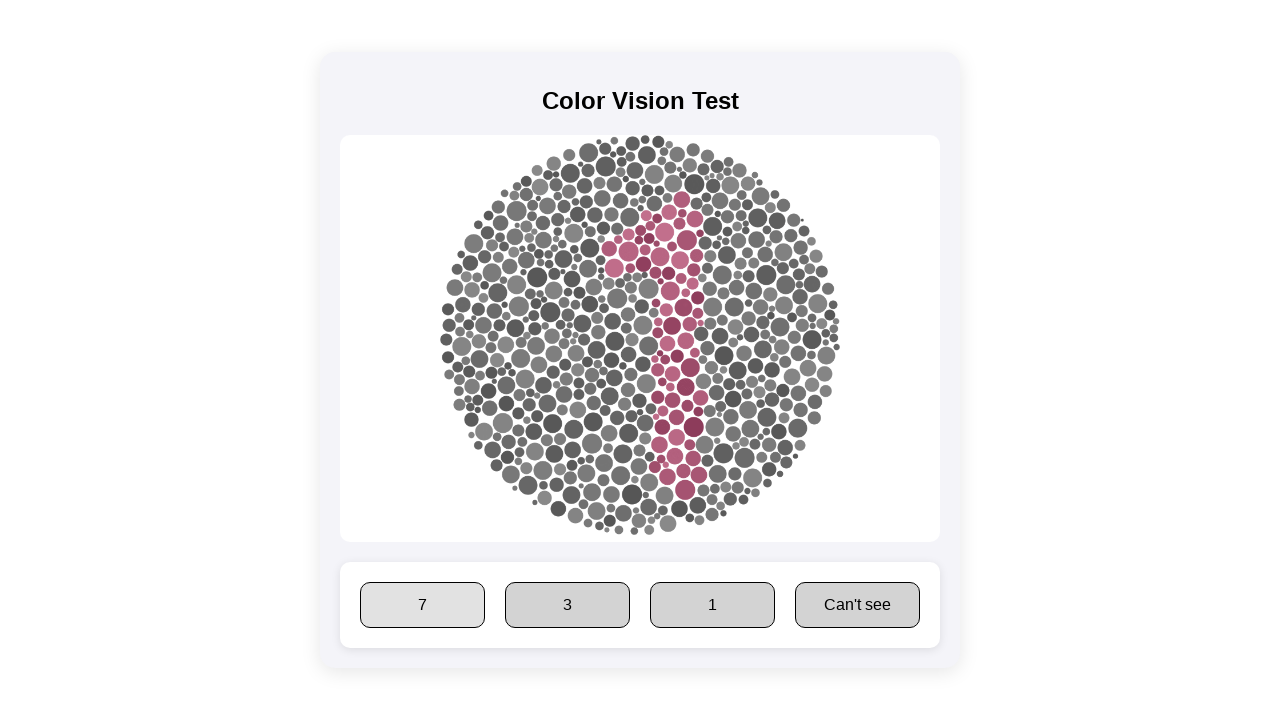

Retrieved plate image: Plate 2
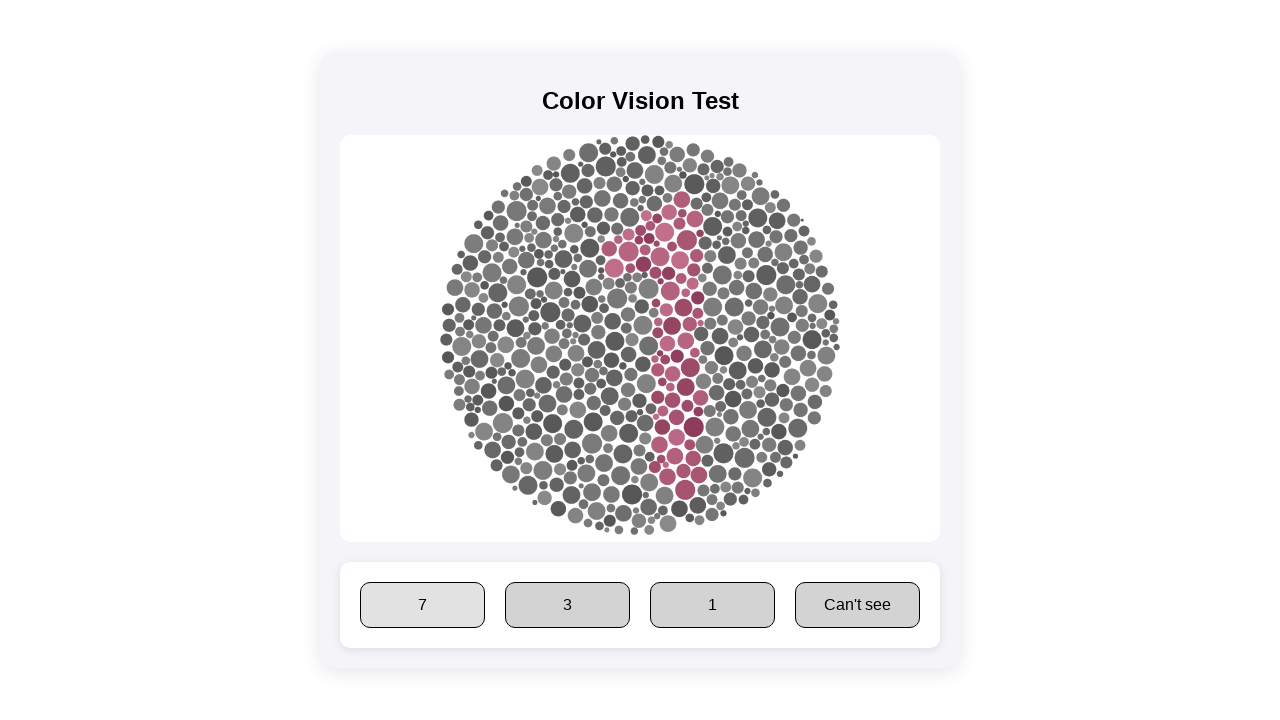

Converted Plate 2 to answer: 1
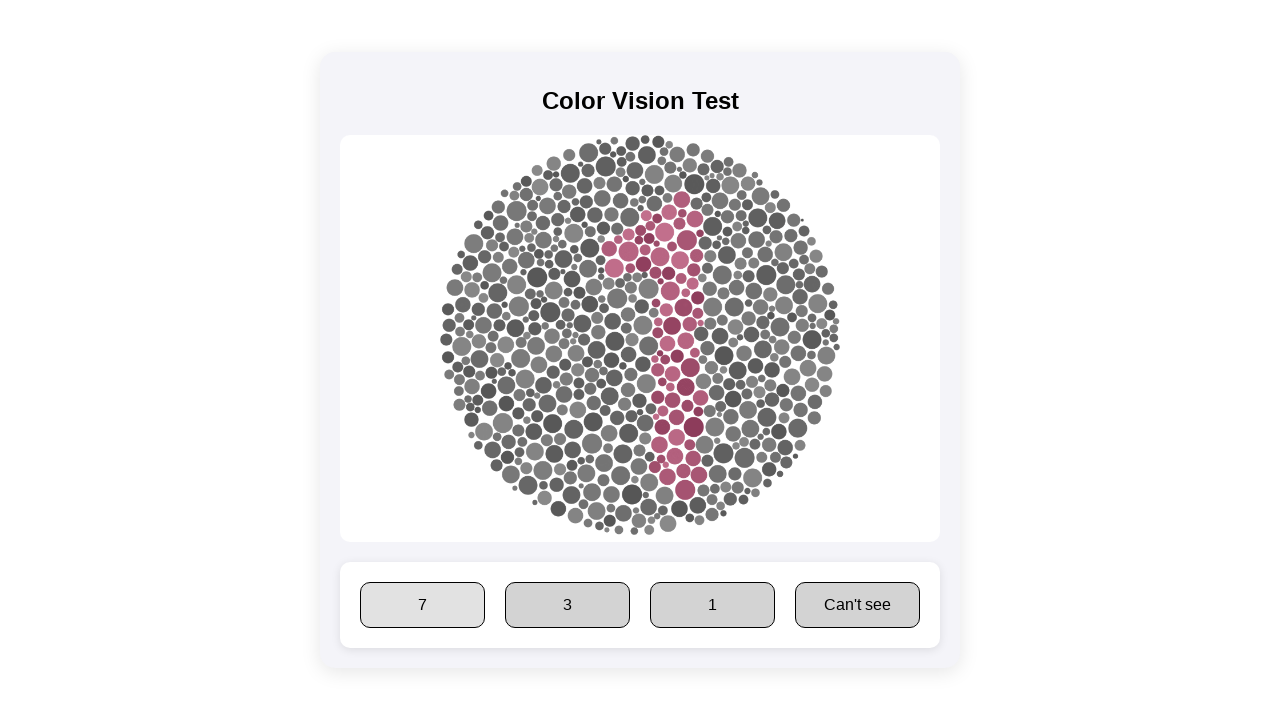

Found 4 answer options
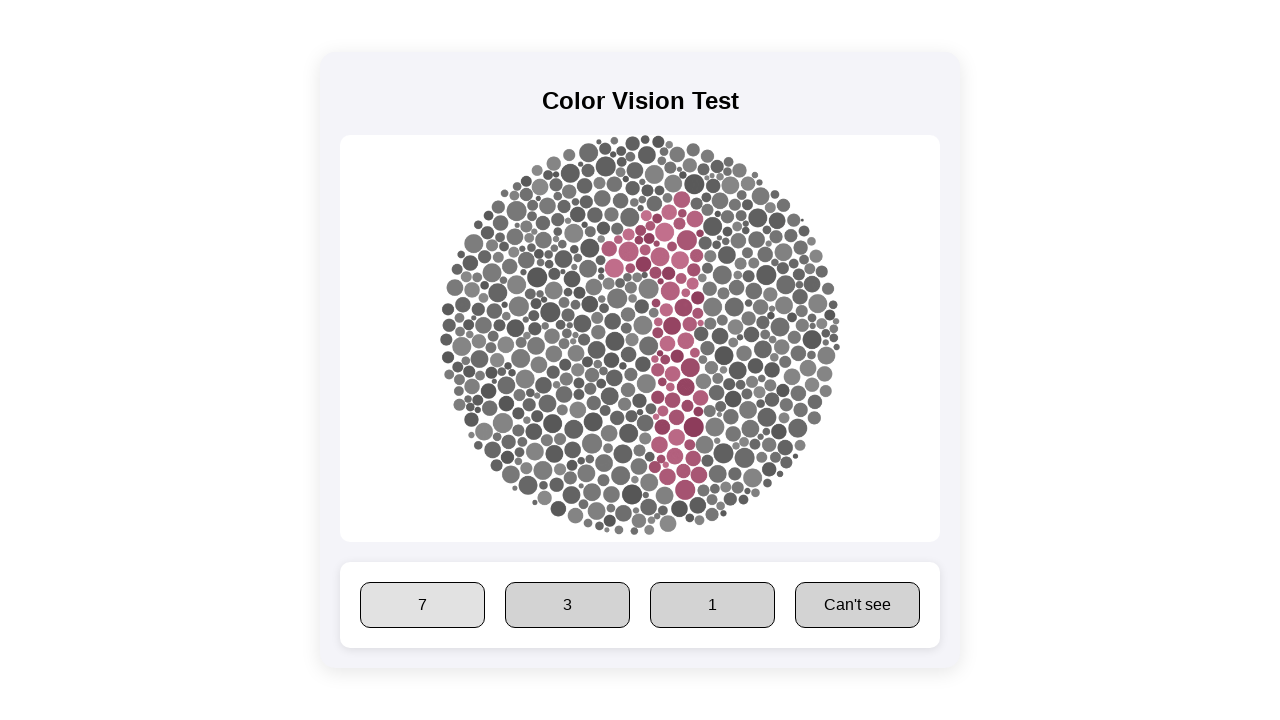

Clicked radio option 1 for Plate 2 at (712, 604) on div.answer-options div span >> nth=2
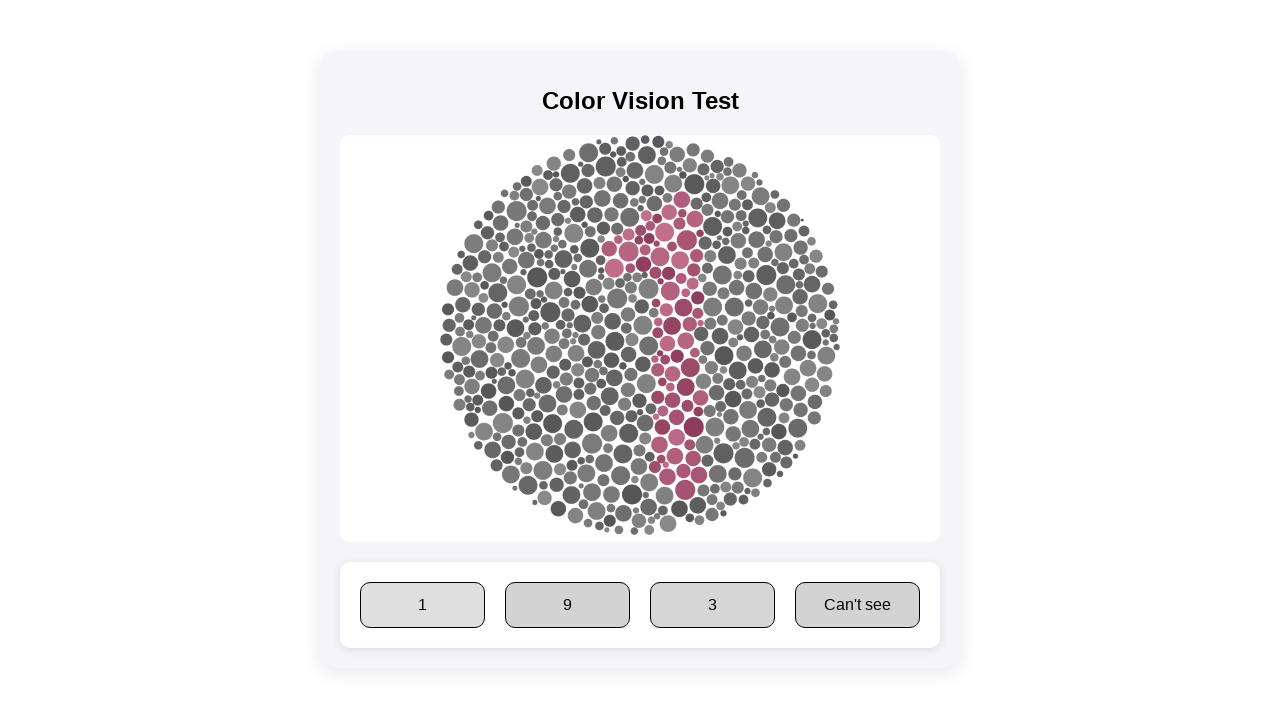

Waited 500ms before next question
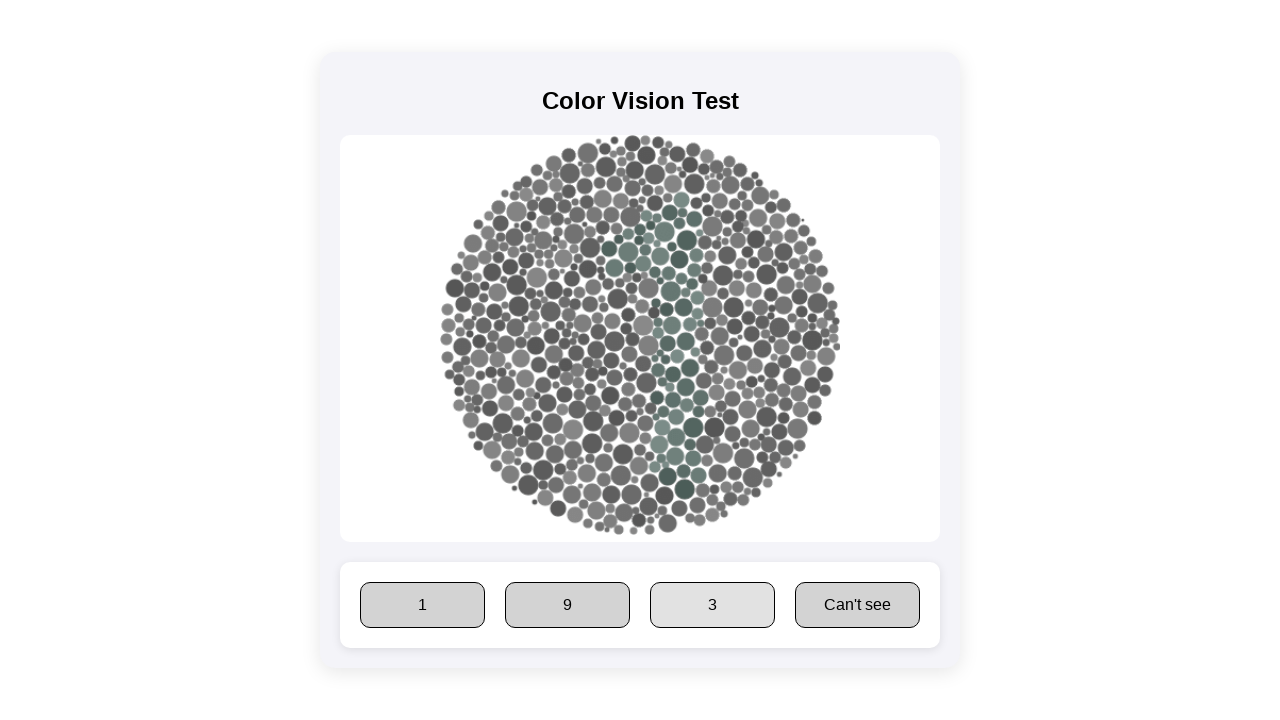

Retrieved plate image: Plate 11
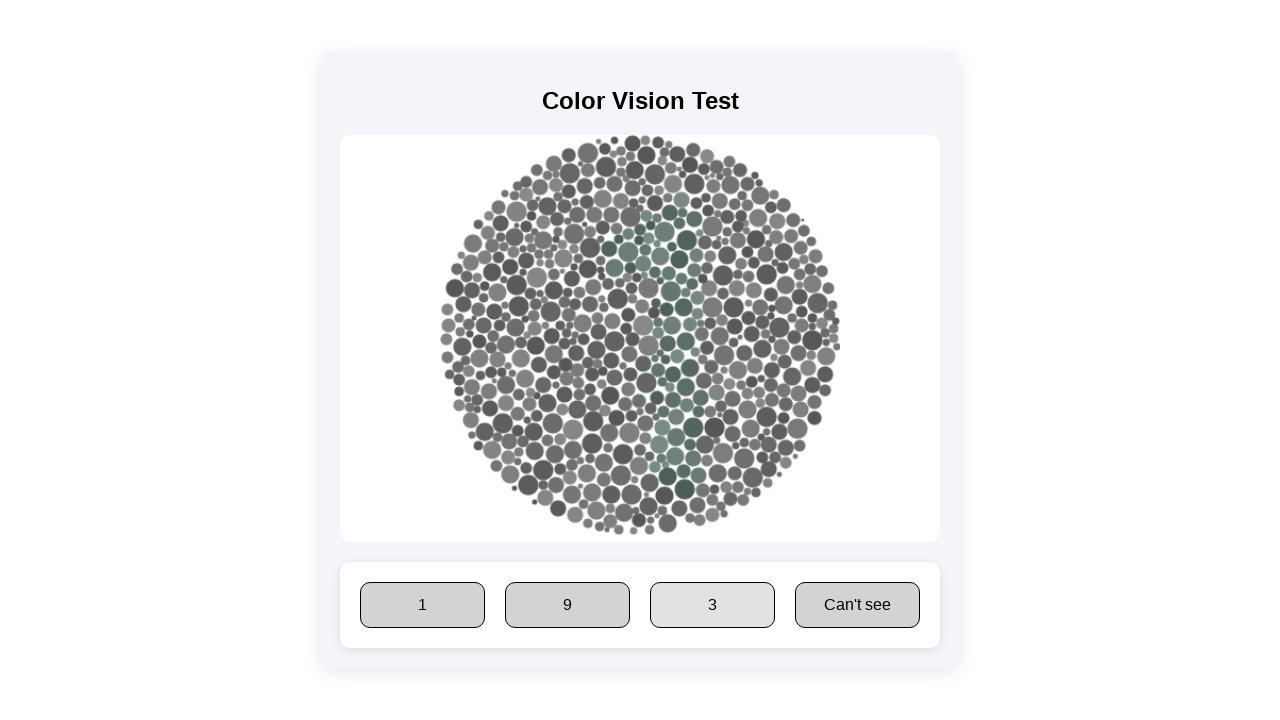

Converted Plate 11 to answer: 1
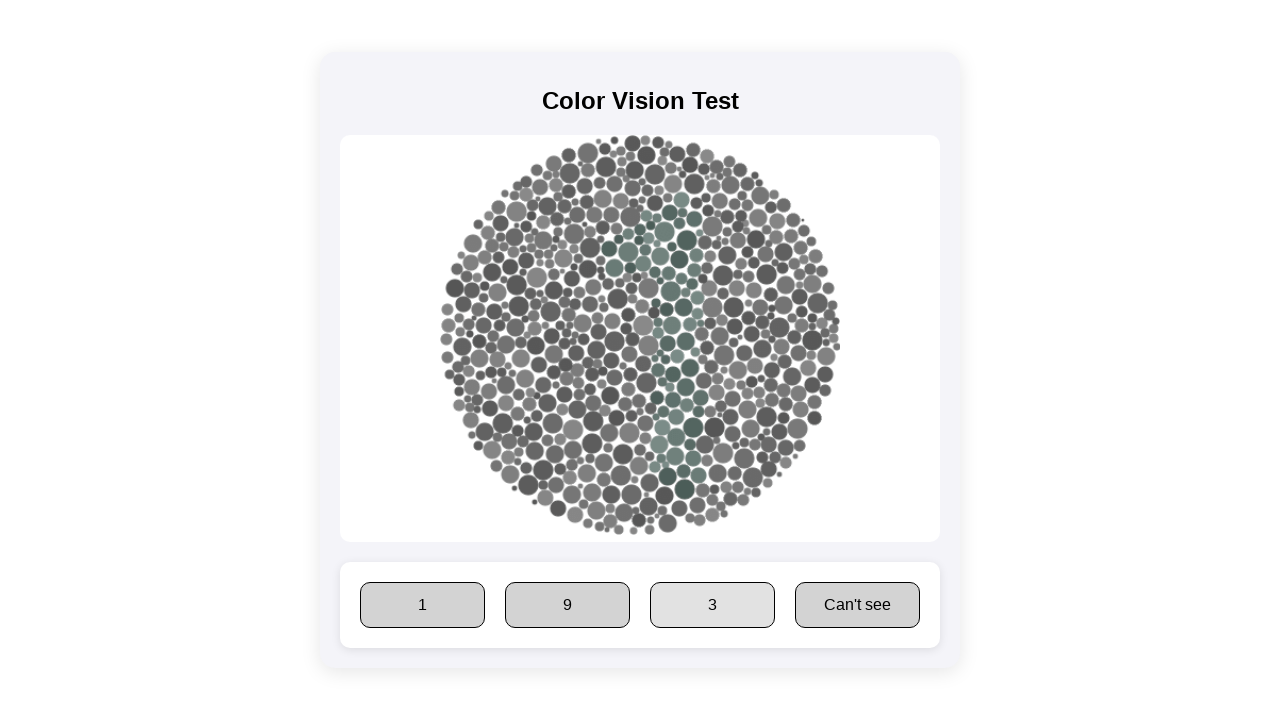

Found 4 answer options
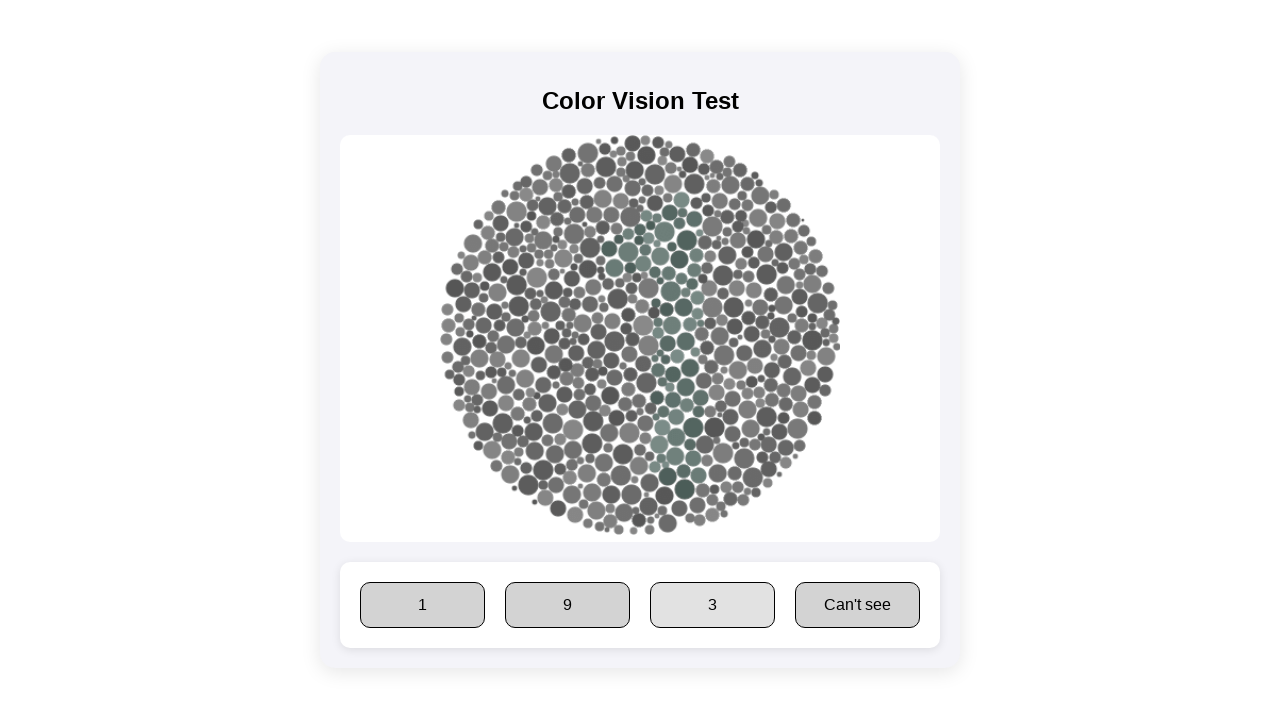

Clicked radio option 1 for Plate 11 at (422, 604) on div.answer-options div span >> nth=0
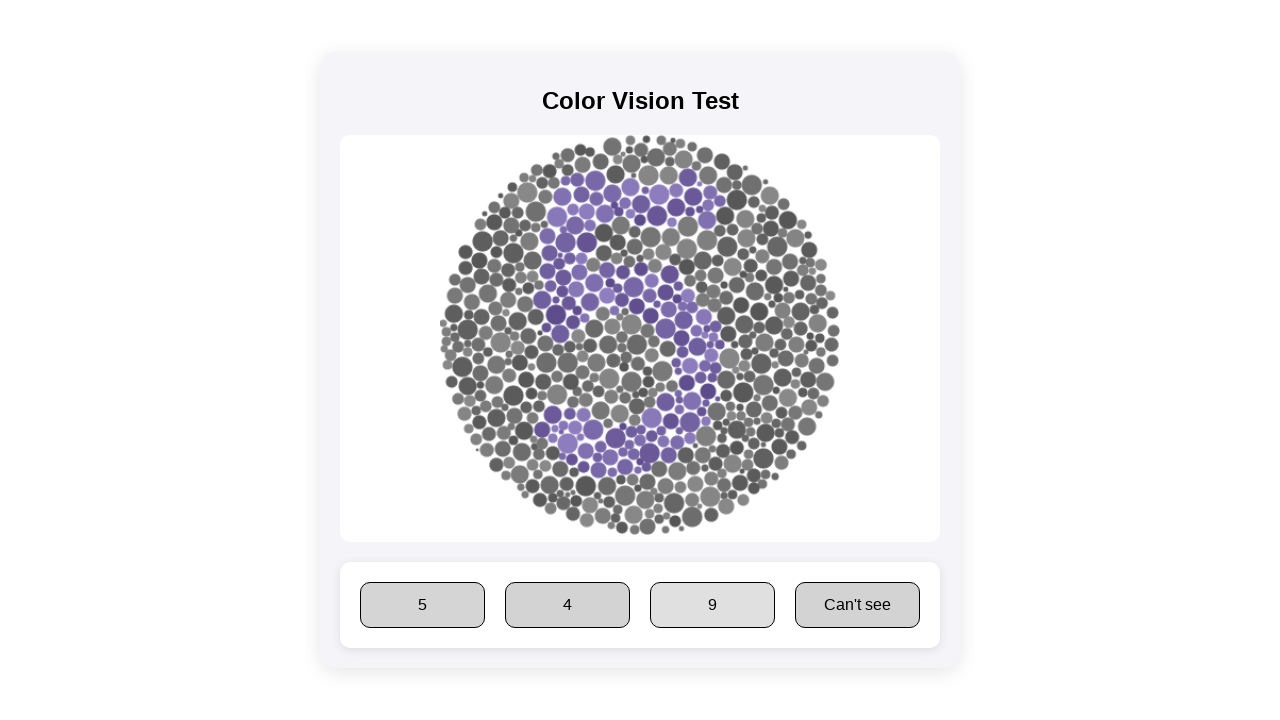

Waited 500ms before next question
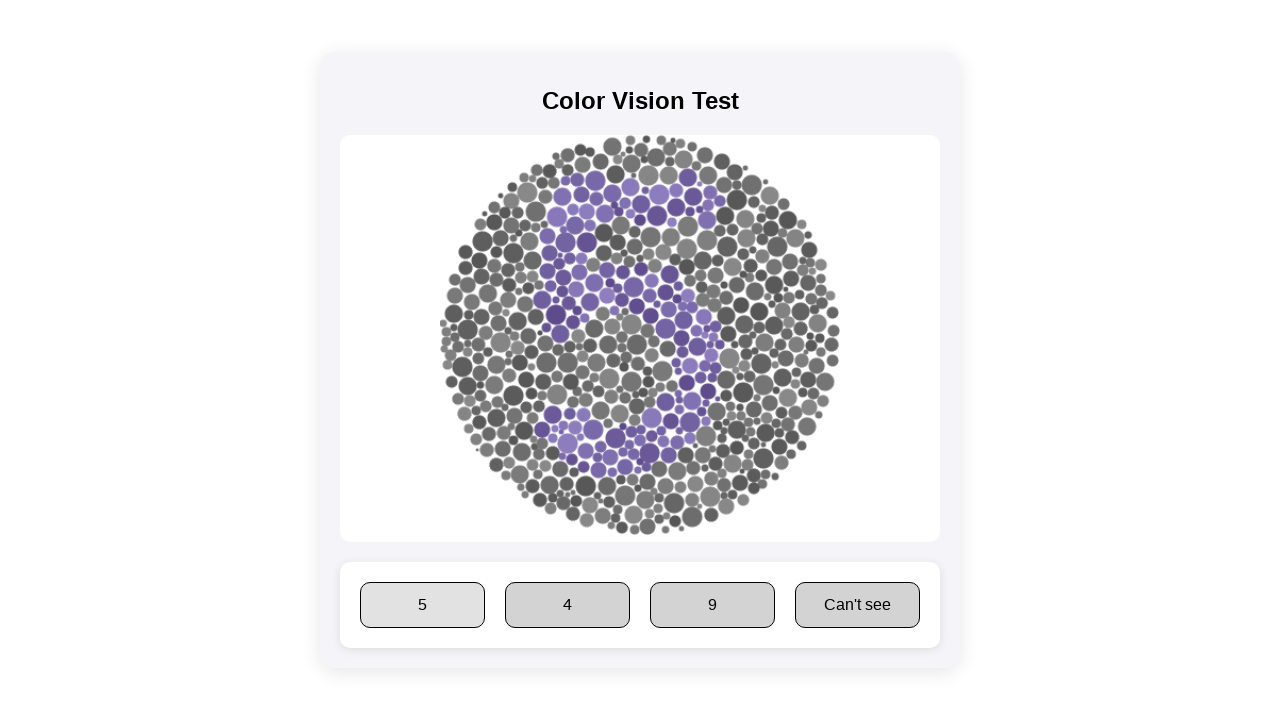

Retrieved plate image: Plate 17
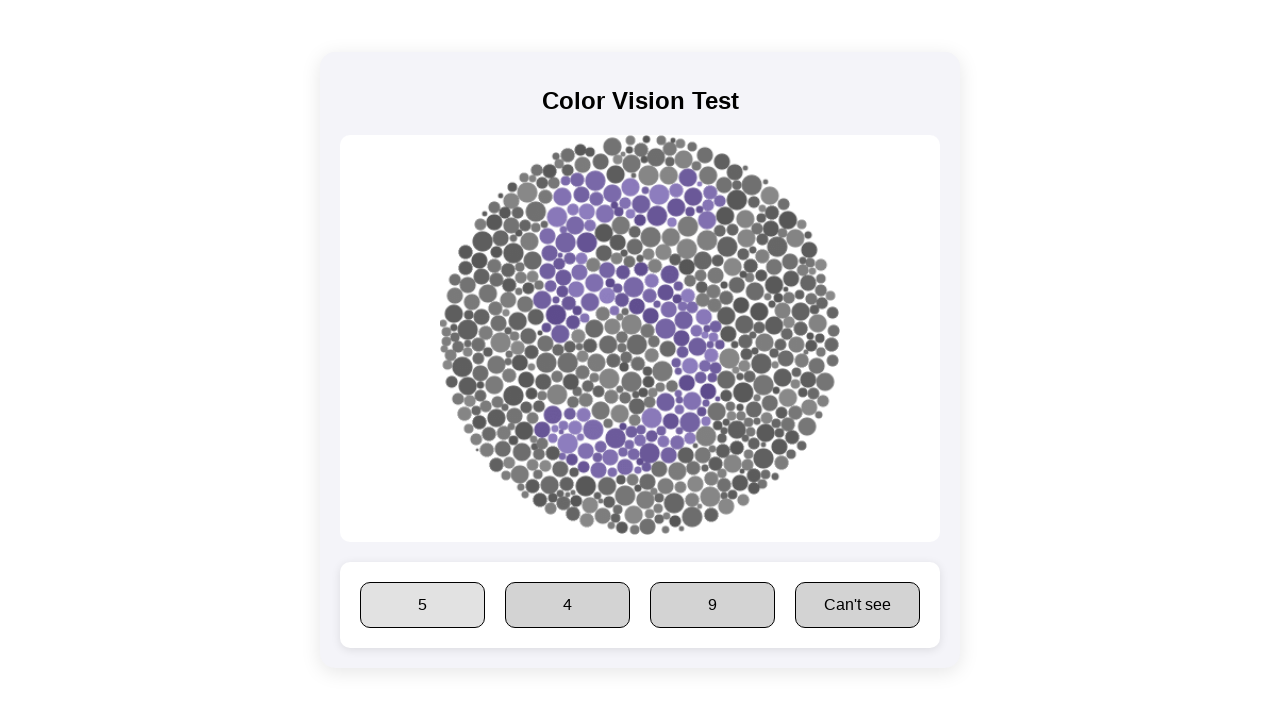

Converted Plate 17 to answer: 5
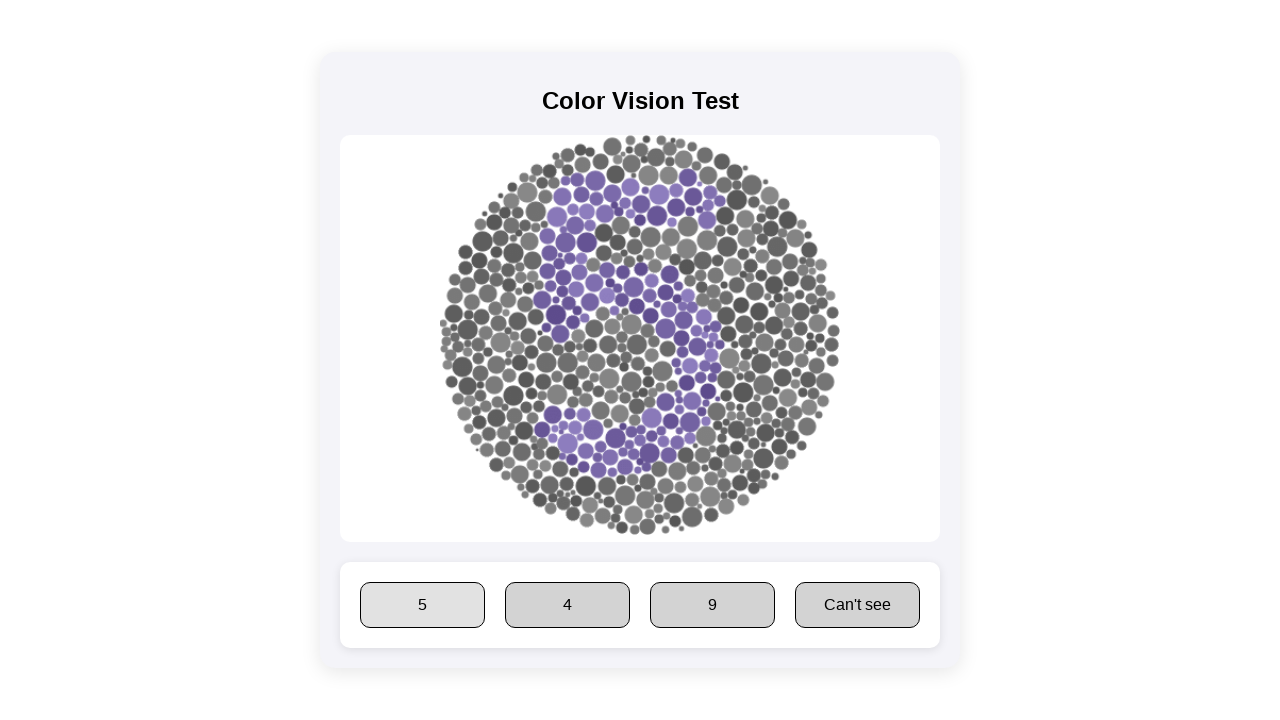

Found 4 answer options
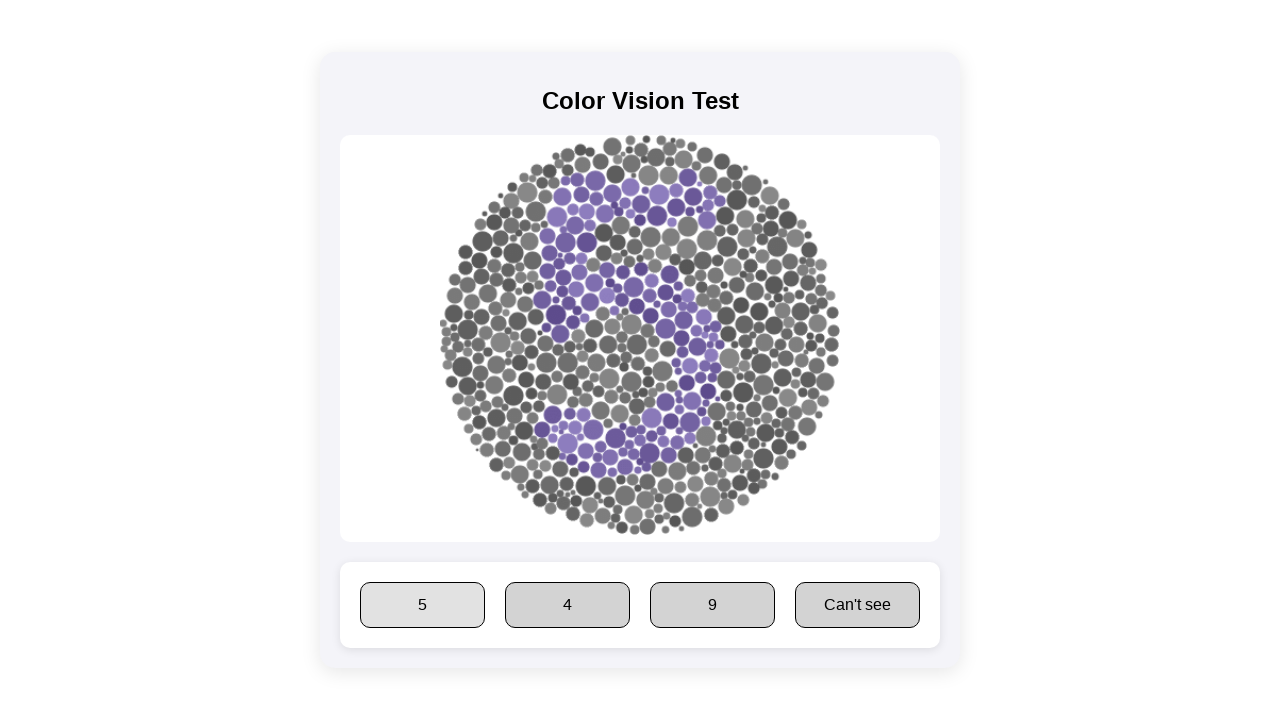

Clicked radio option 5 for Plate 17 at (422, 604) on div.answer-options div span >> nth=0
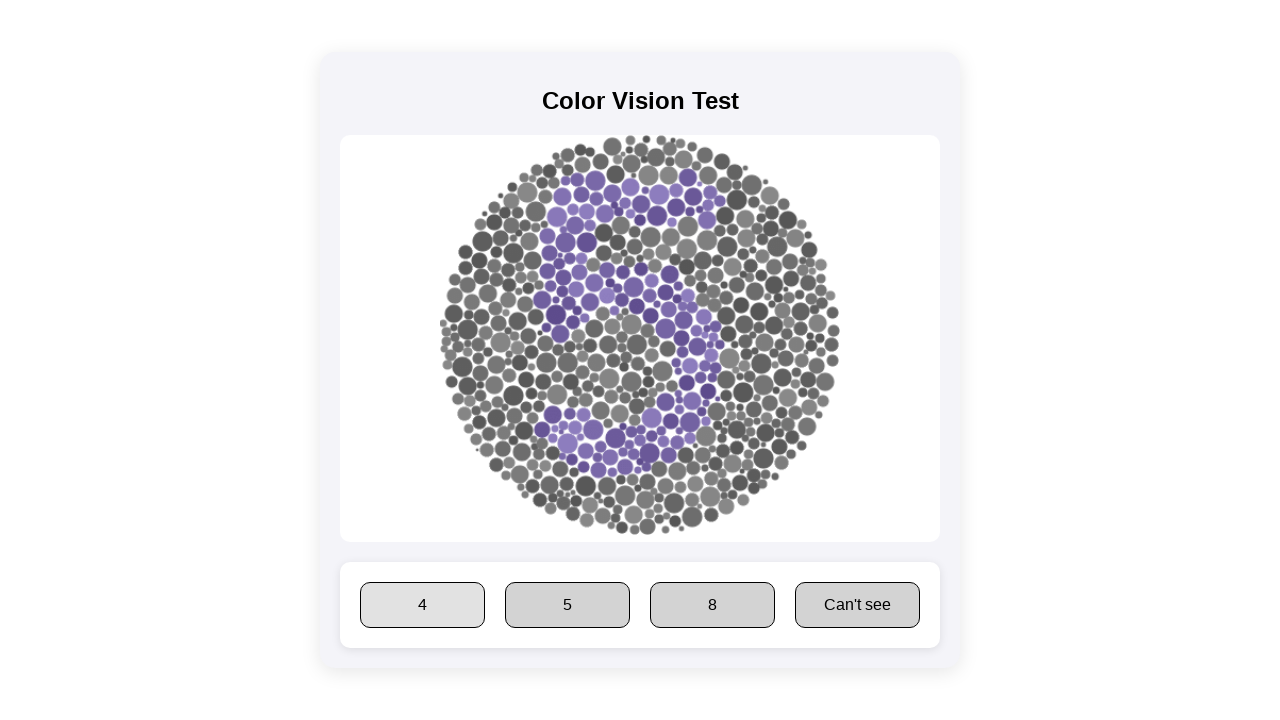

Waited 500ms before next question
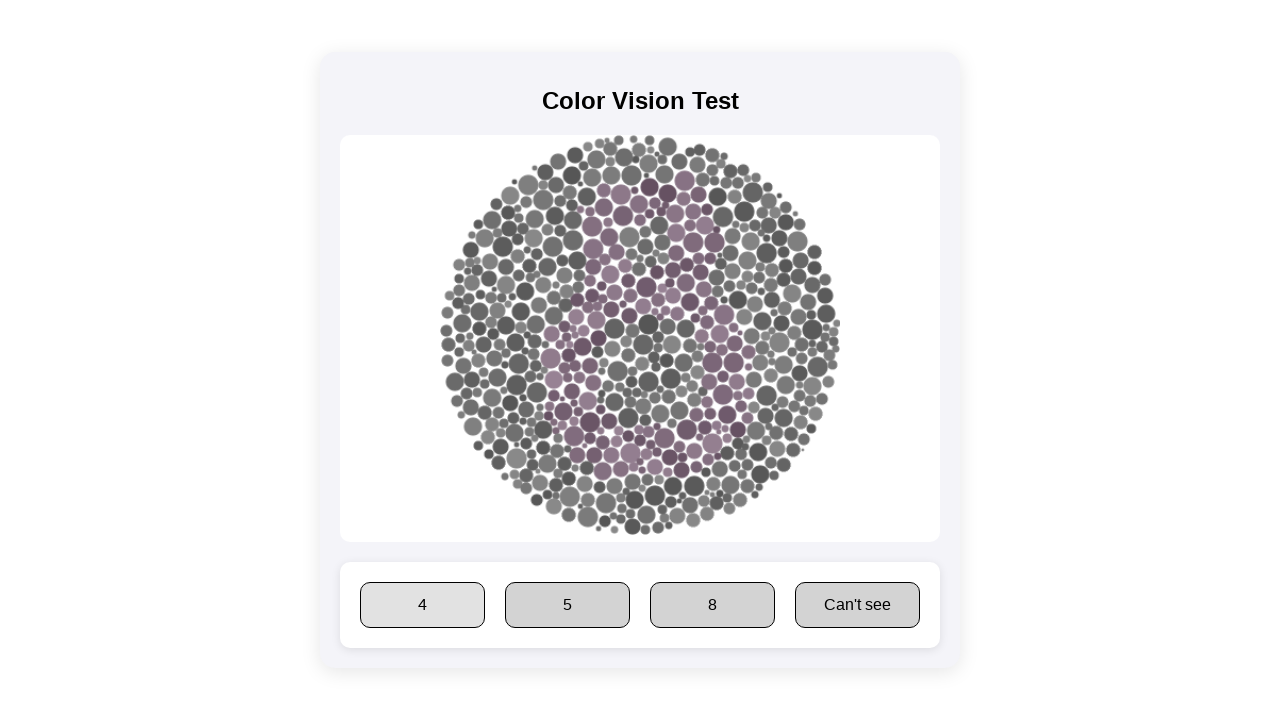

Retrieved plate image: Plate 23
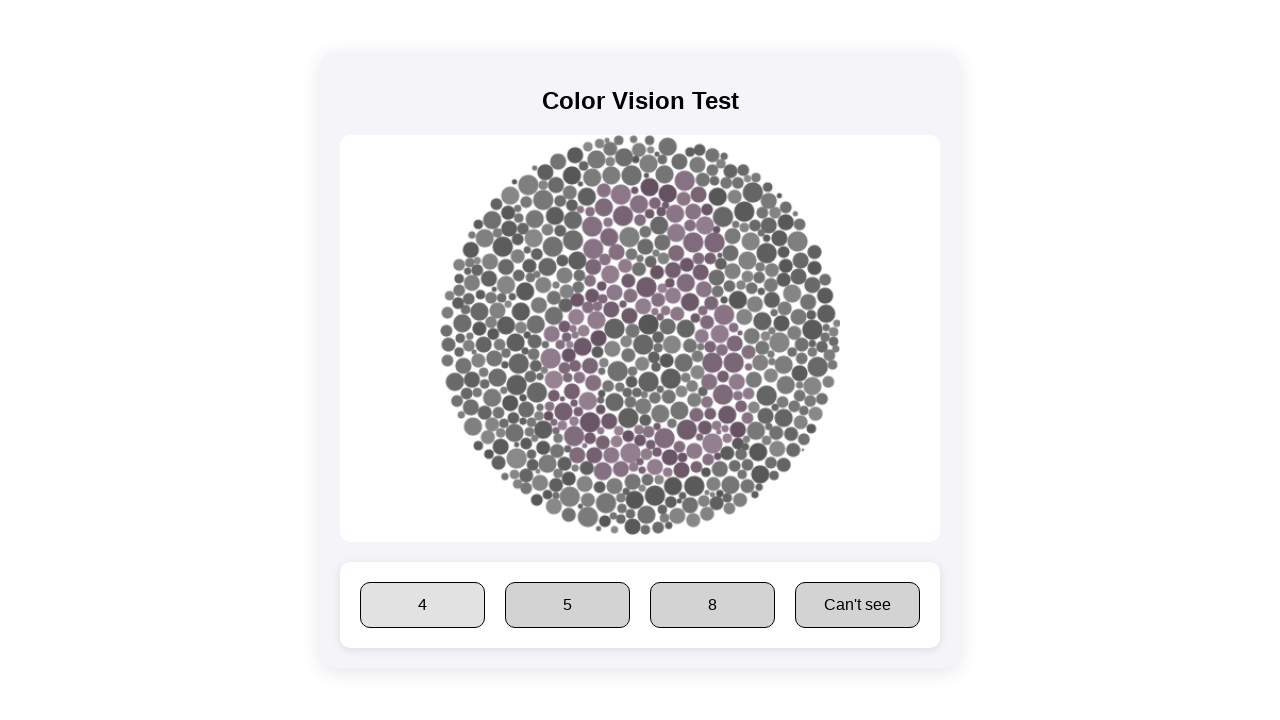

Converted Plate 23 to answer: 8
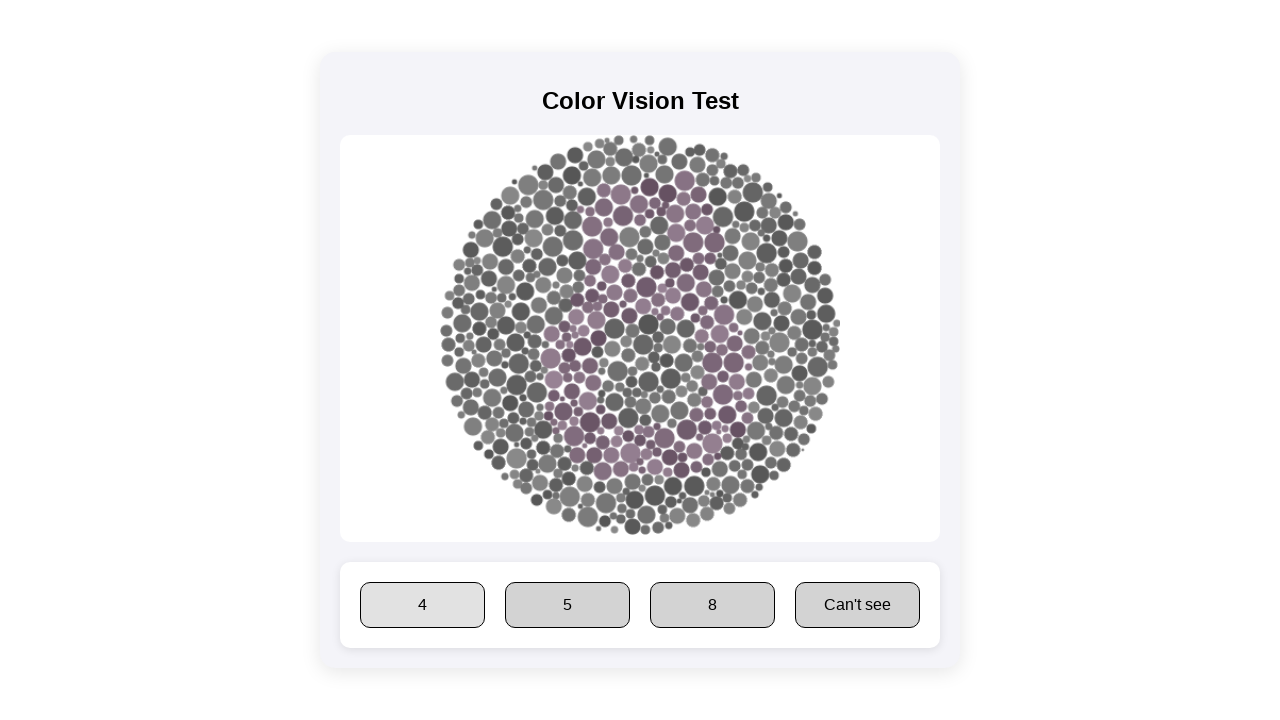

Found 4 answer options
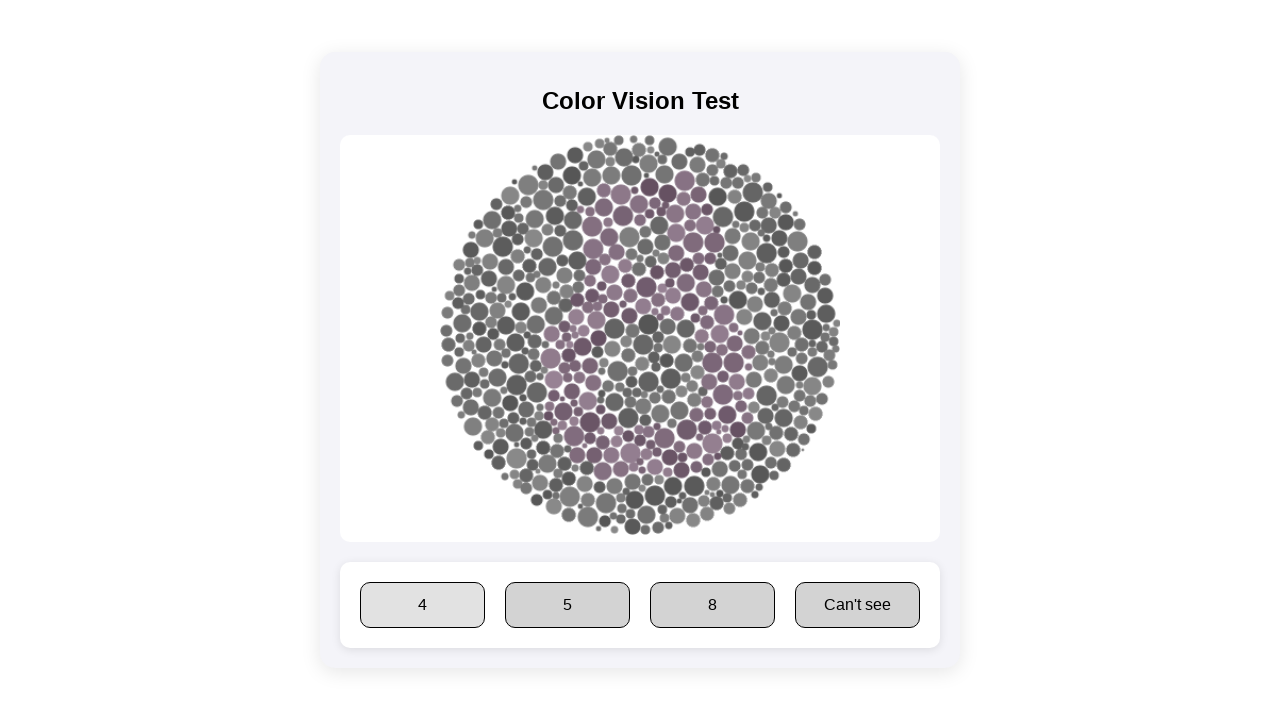

Clicked radio option 8 for Plate 23 at (712, 604) on div.answer-options div span >> nth=2
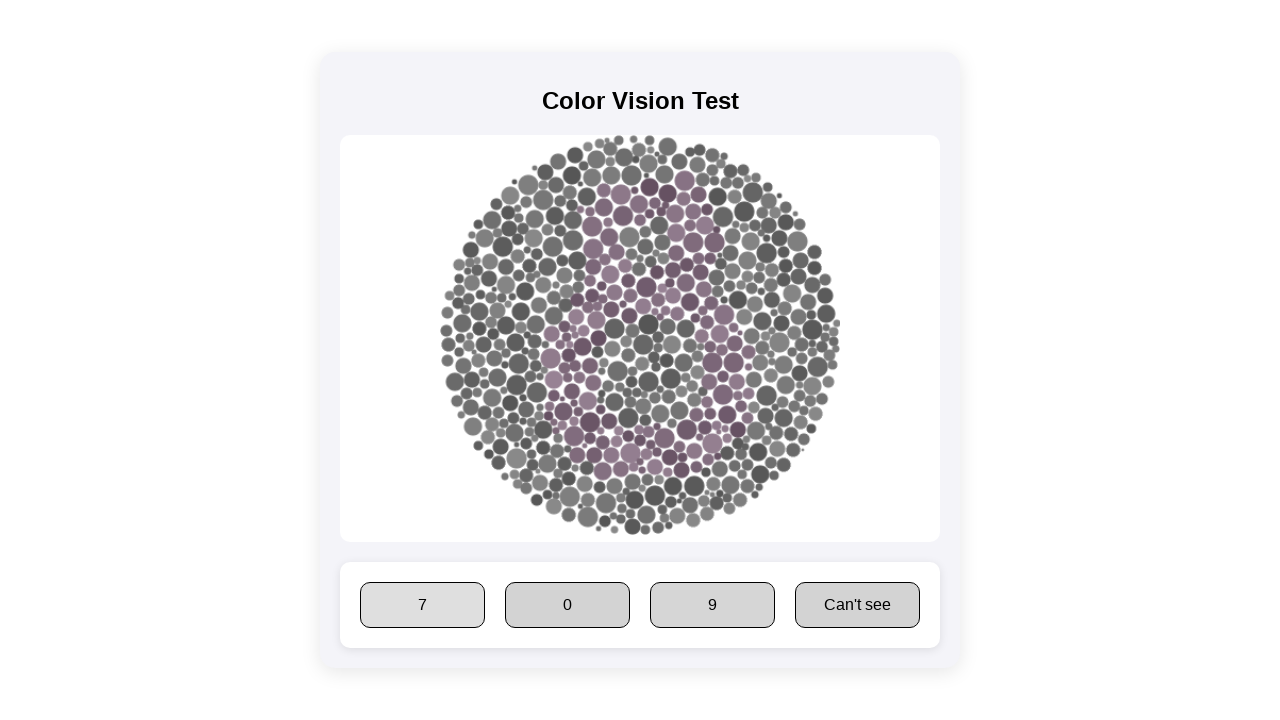

Waited 500ms before next question
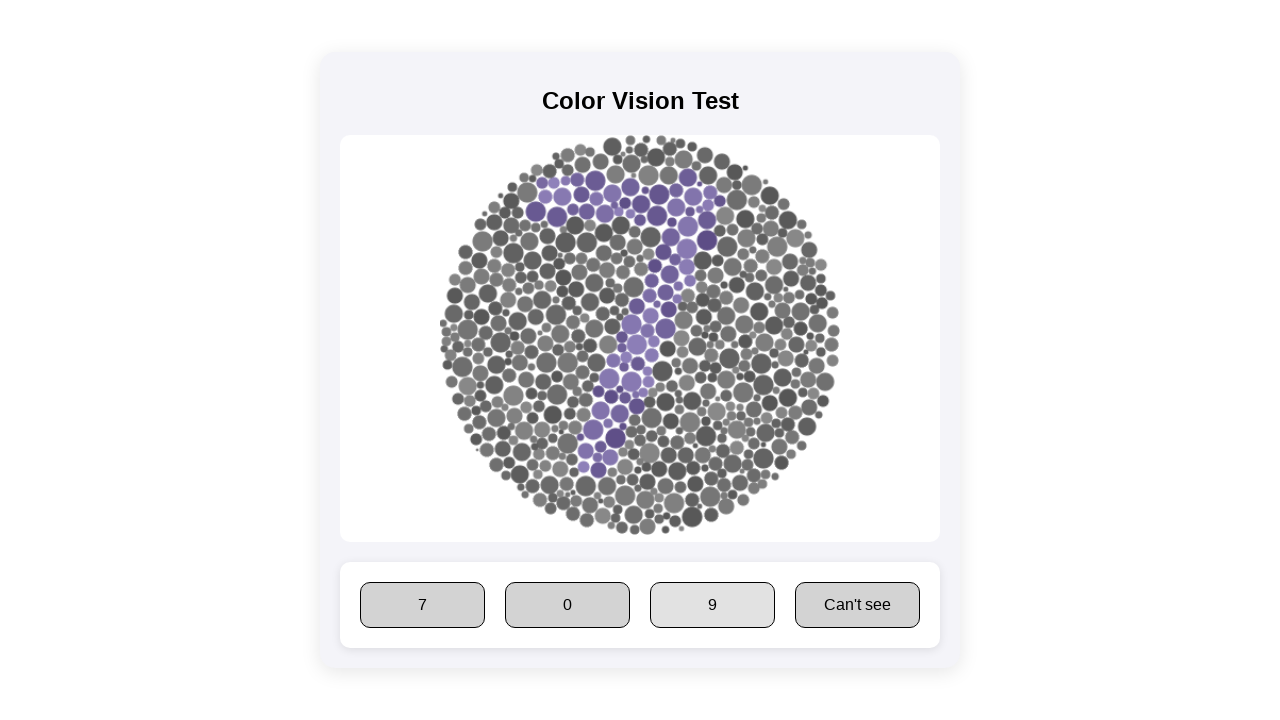

Retrieved plate image: Plate 22
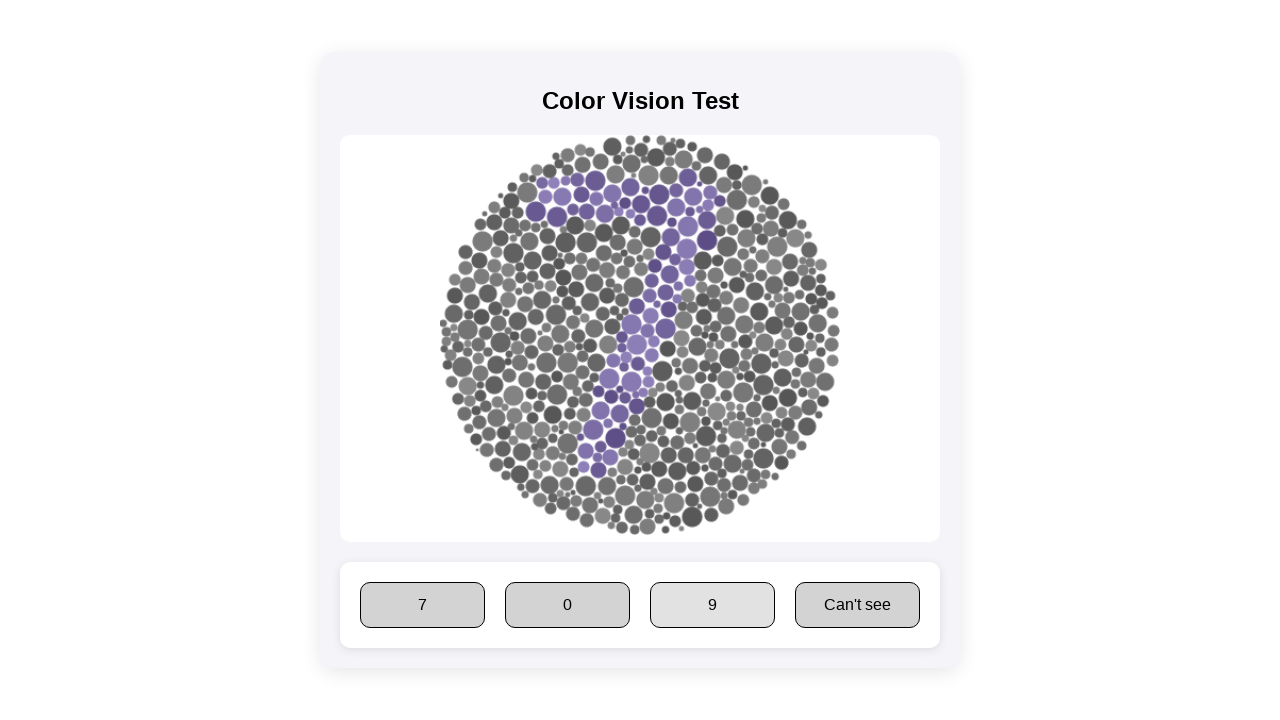

Converted Plate 22 to answer: 7
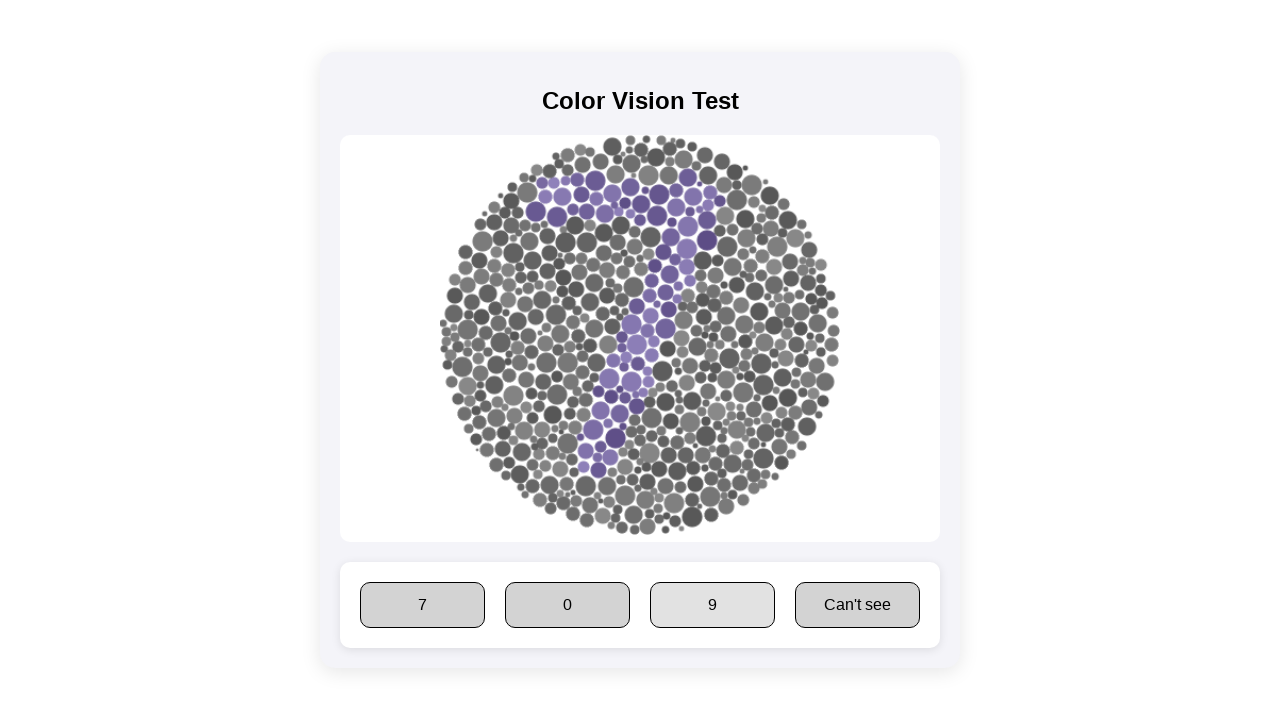

Found 4 answer options
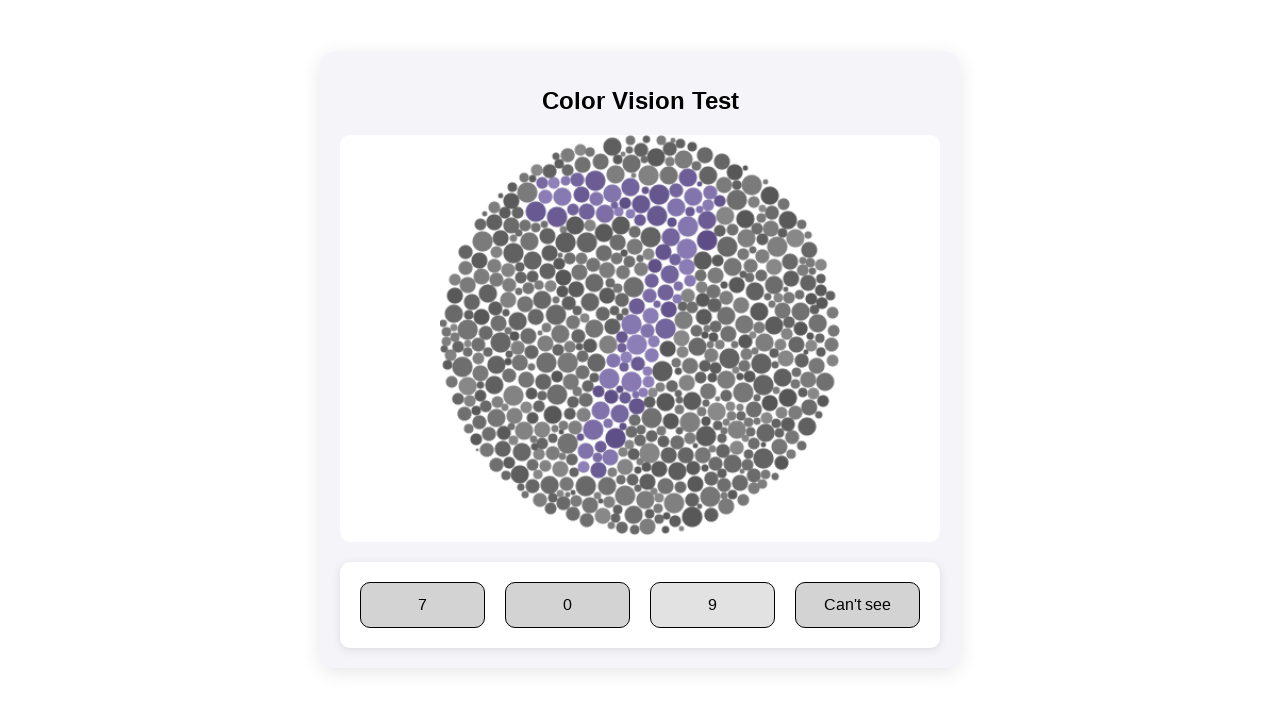

Clicked radio option 7 for Plate 22 at (422, 604) on div.answer-options div span >> nth=0
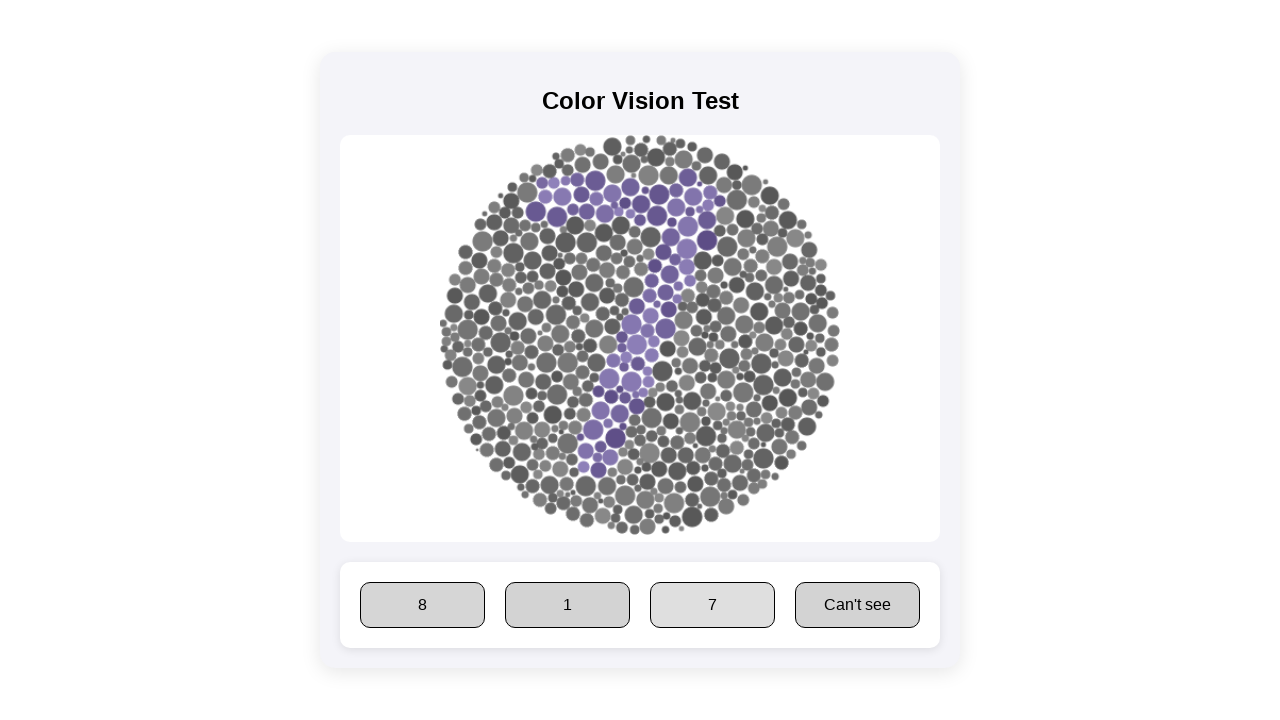

Waited 500ms before next question
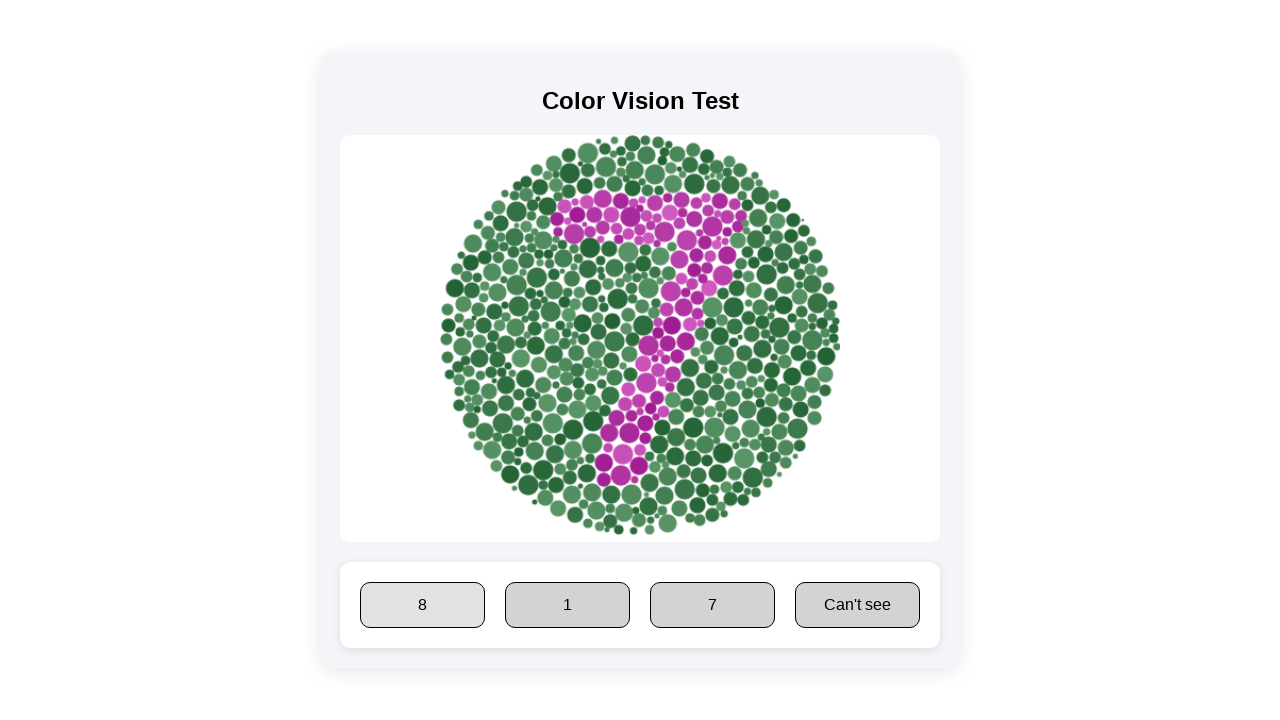

Retrieved plate image: Plate 9
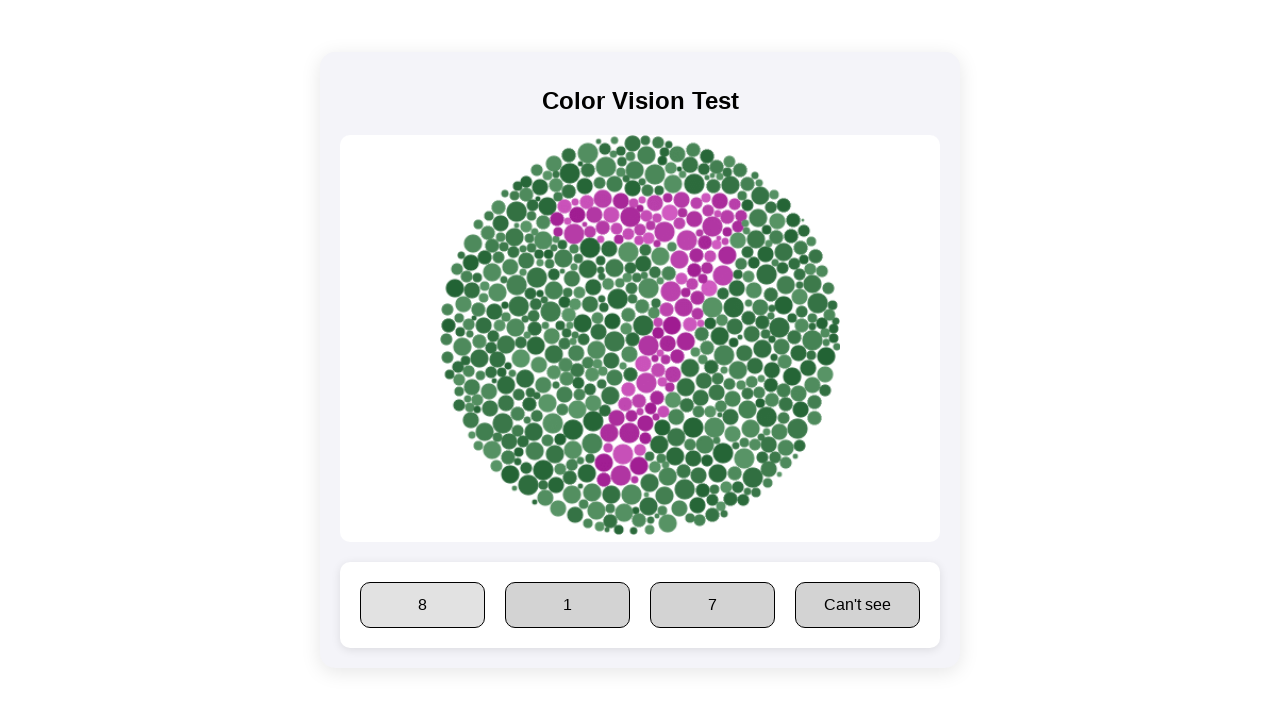

Converted Plate 9 to answer: 7
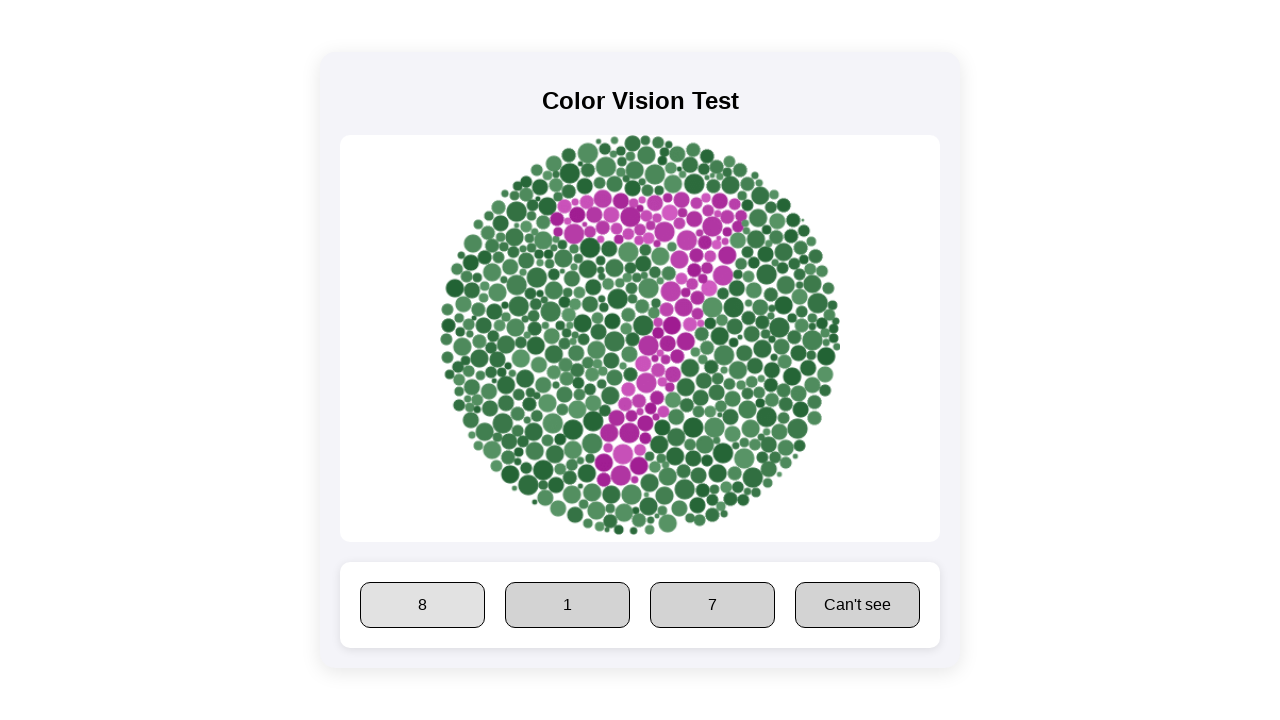

Found 4 answer options
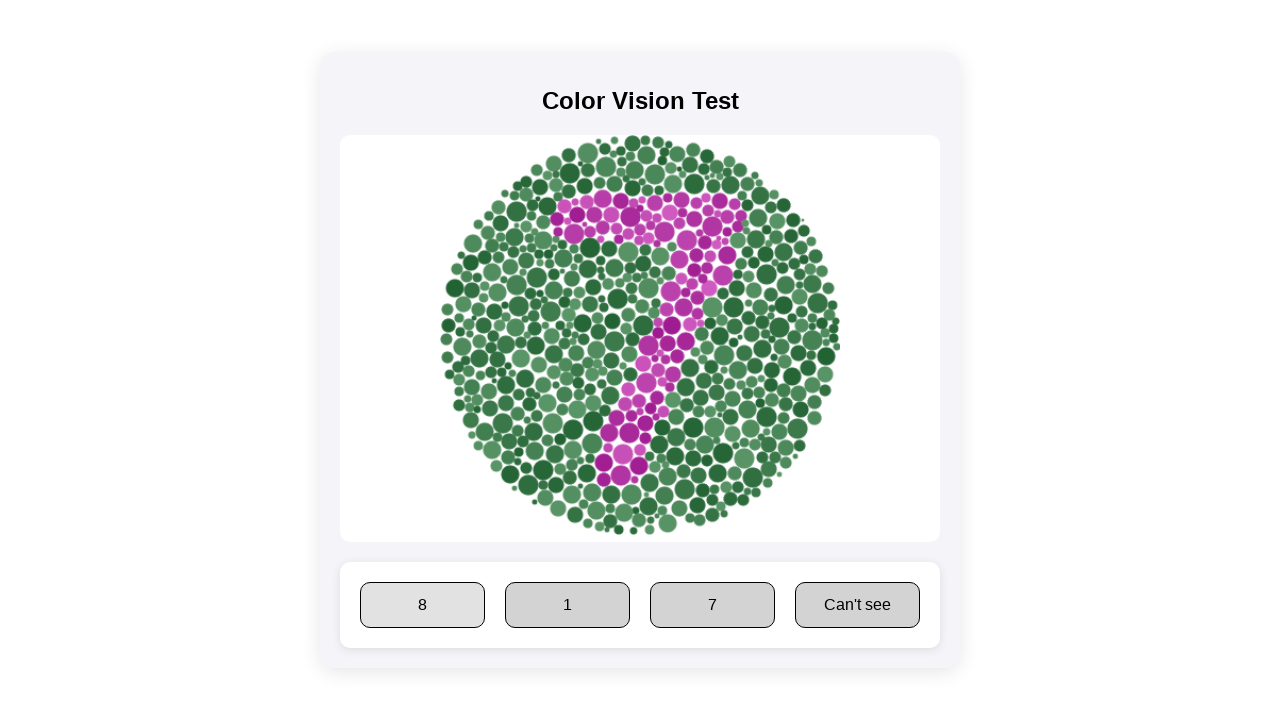

Clicked radio option 7 for Plate 9 at (712, 604) on div.answer-options div span >> nth=2
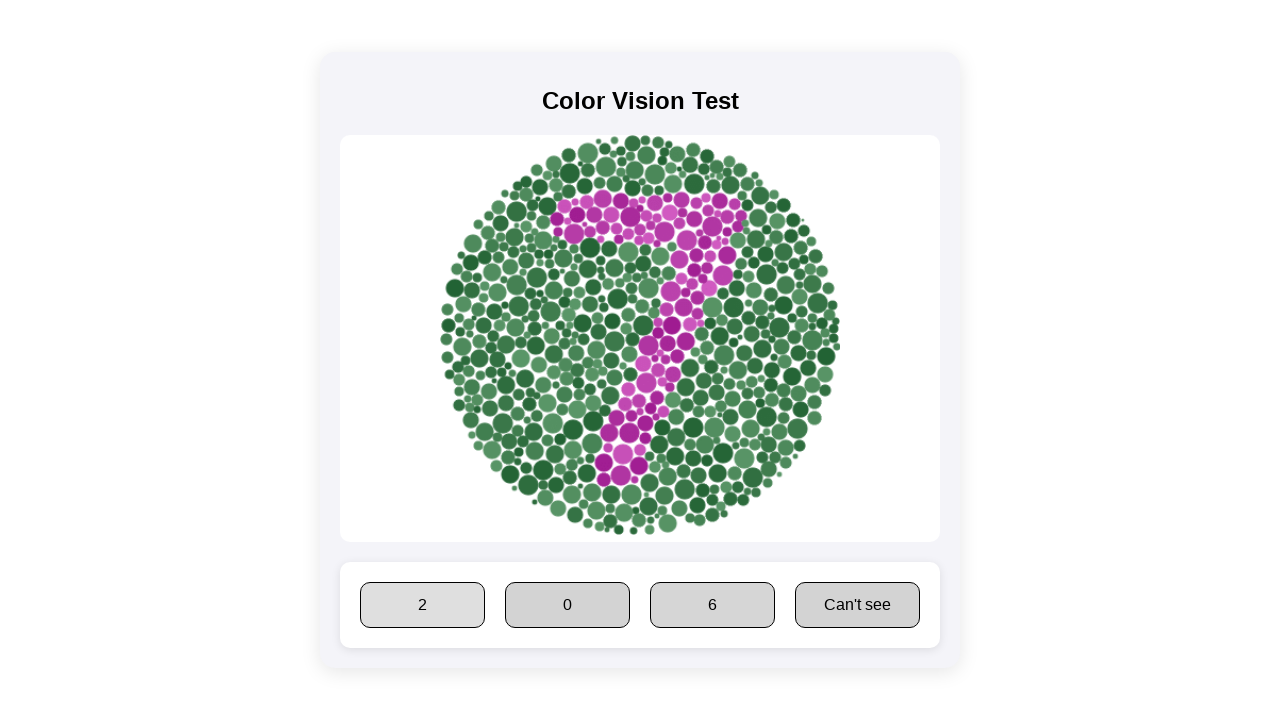

Waited 500ms before next question
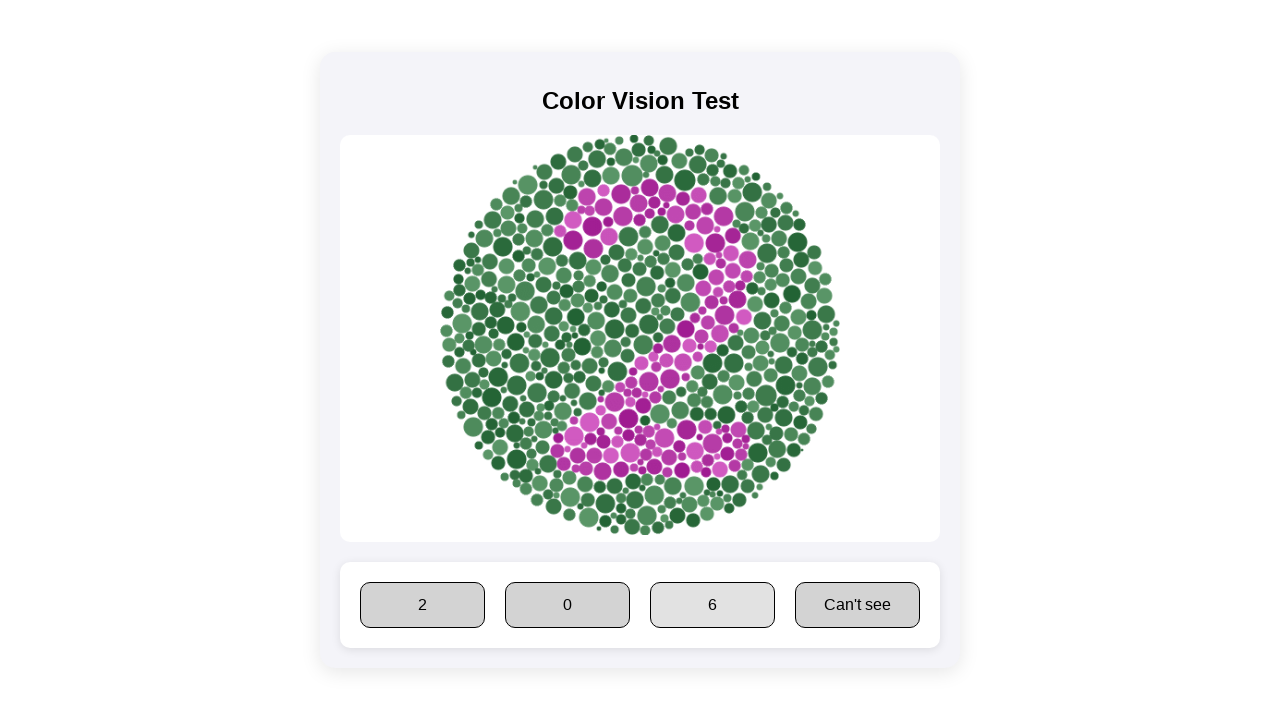

Retrieved plate image: Plate 3
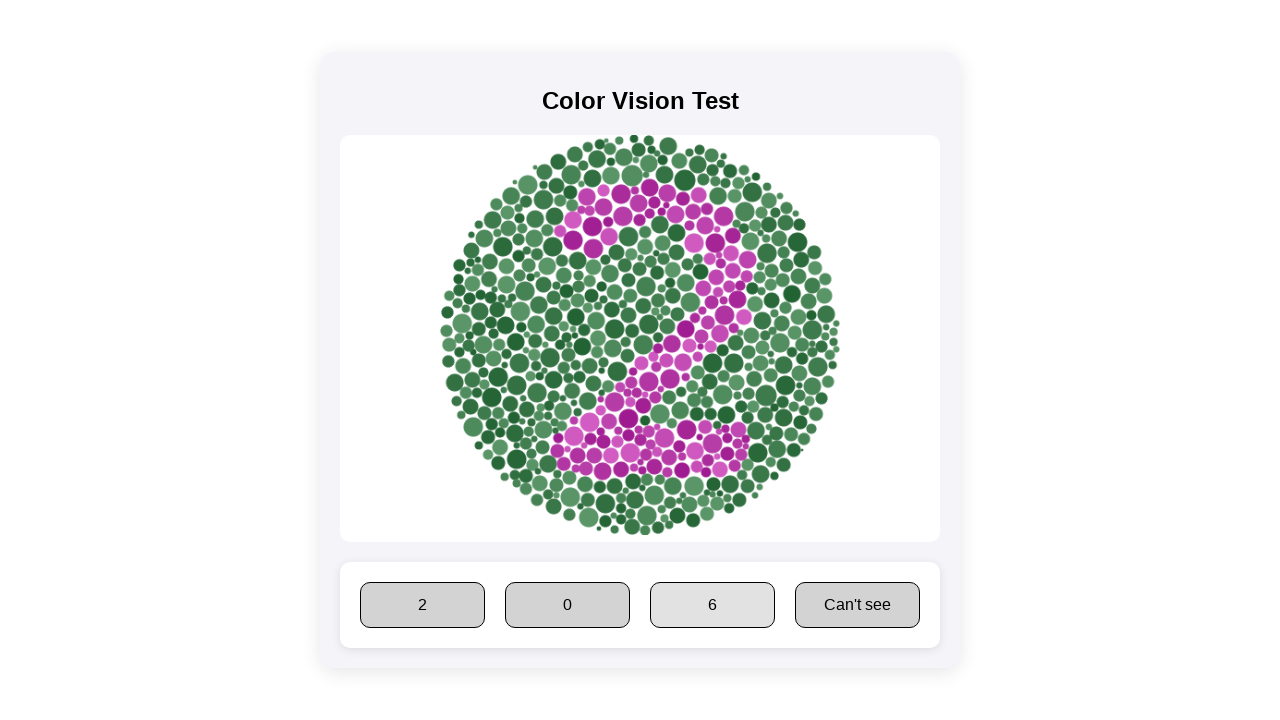

Converted Plate 3 to answer: 2
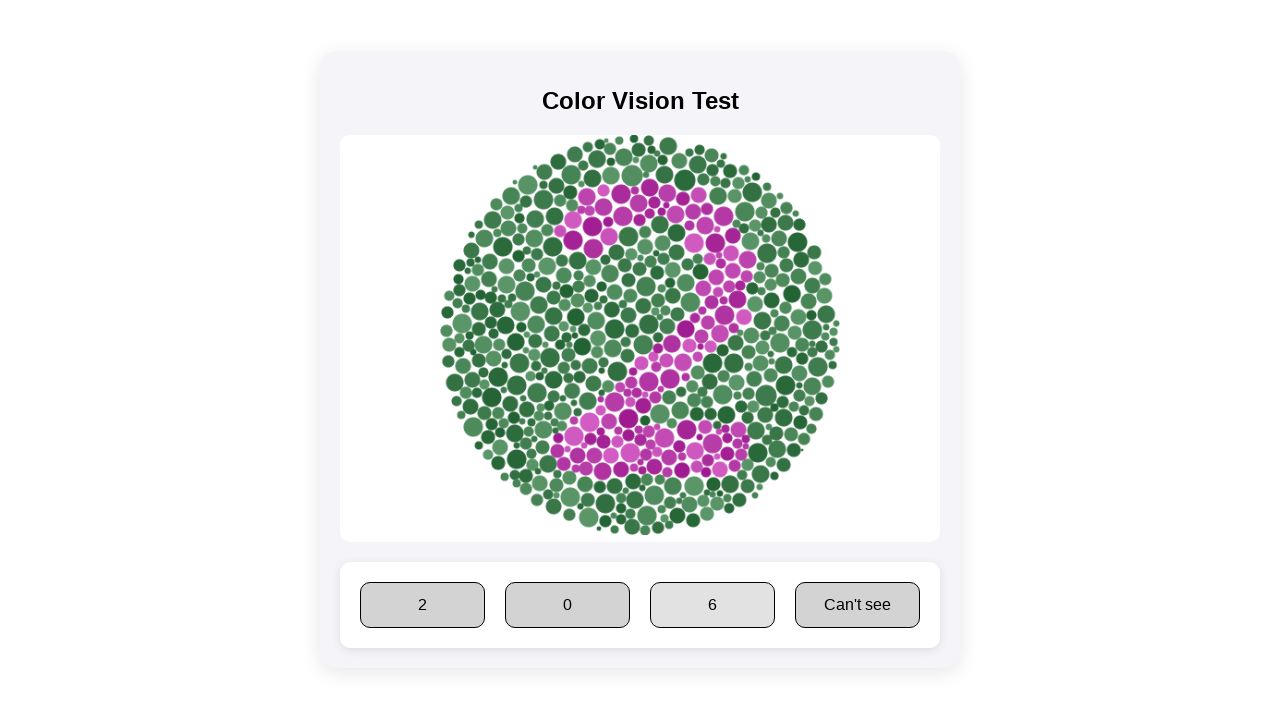

Found 4 answer options
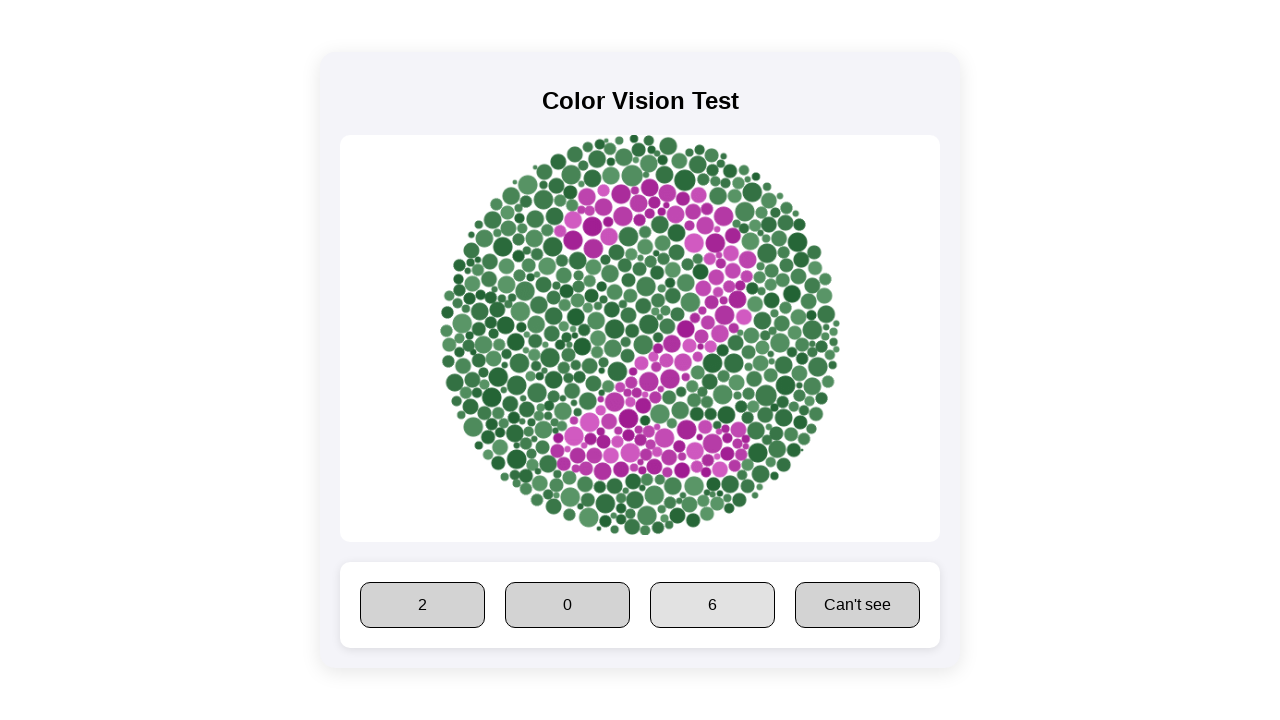

Clicked radio option 2 for Plate 3 at (422, 604) on div.answer-options div span >> nth=0
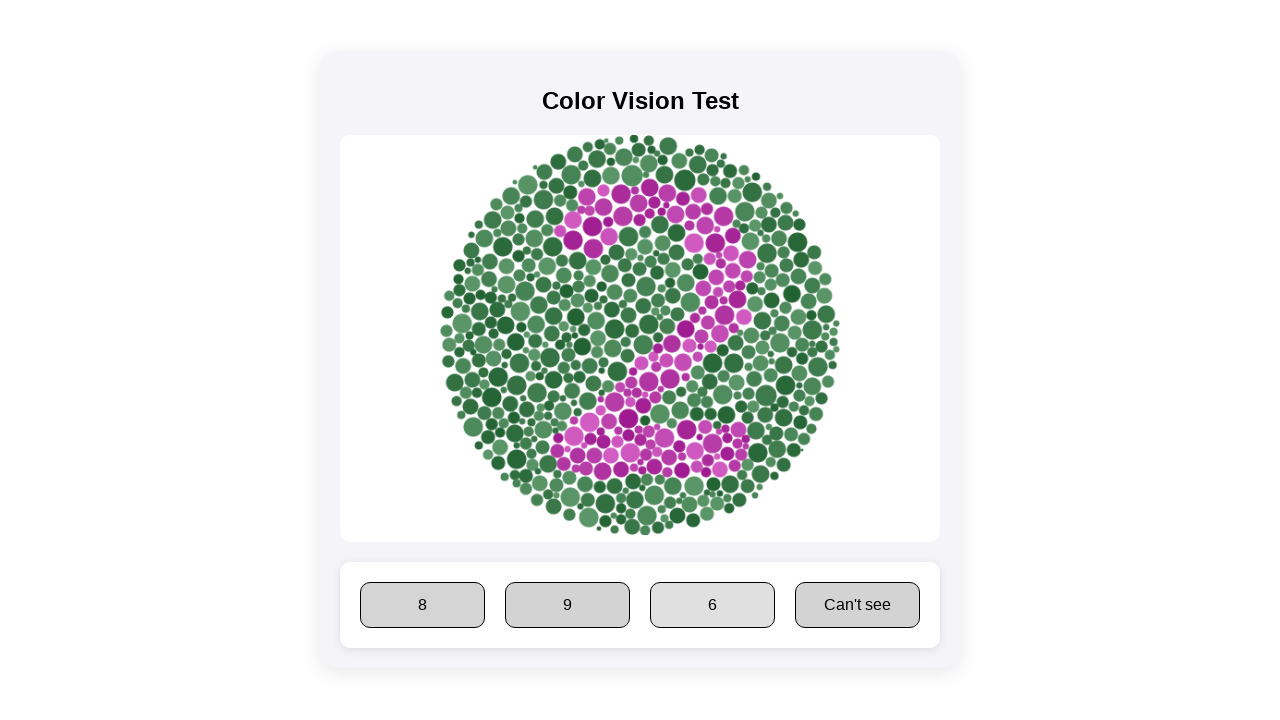

Waited 500ms before next question
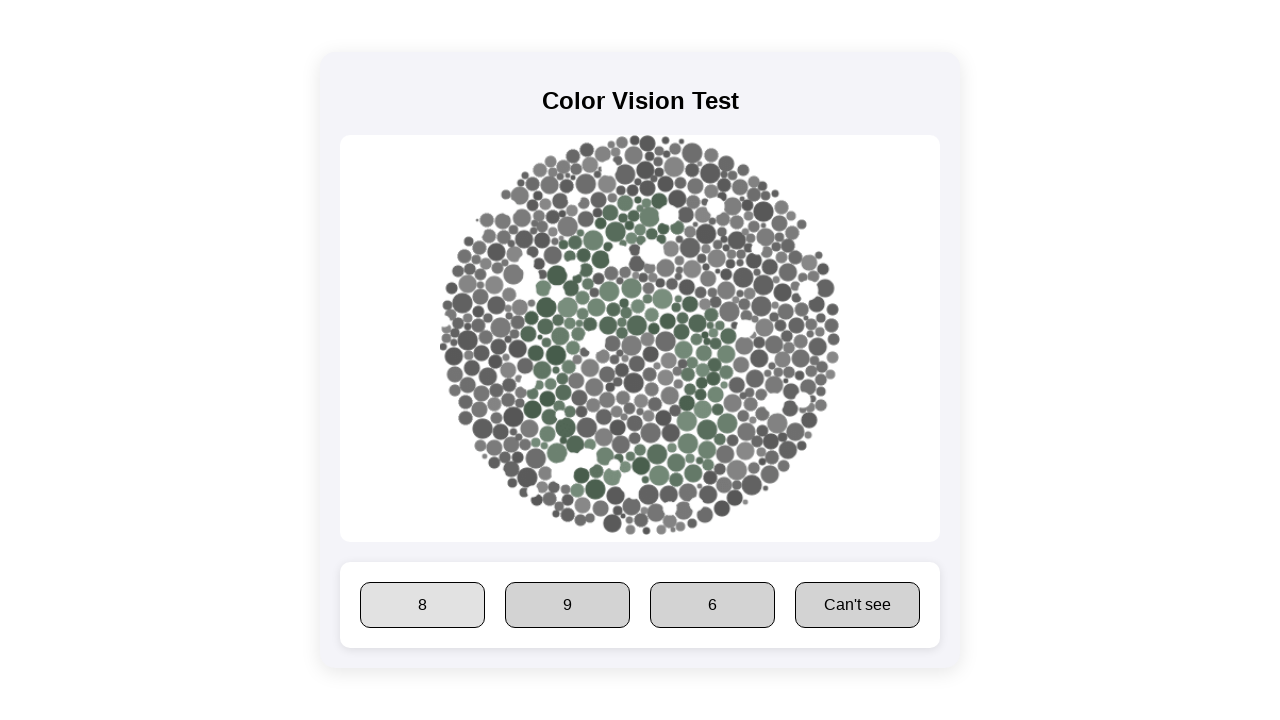

Retrieved plate image: Plate 19
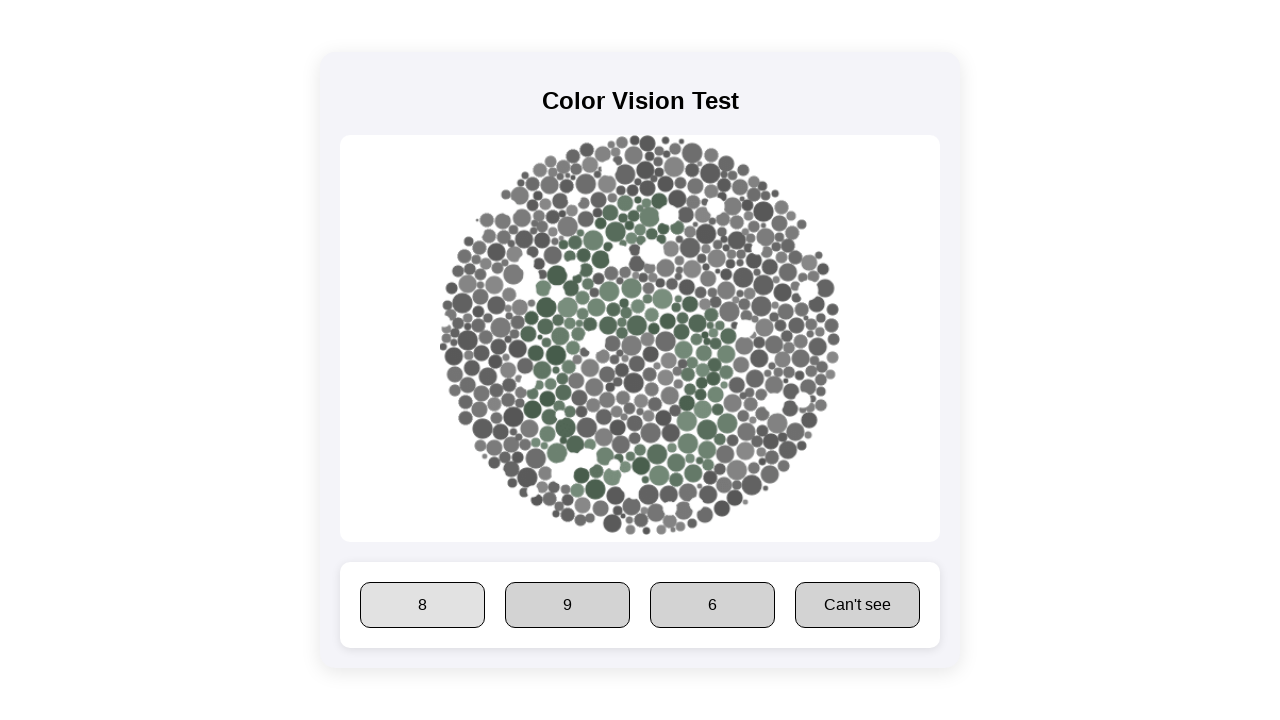

Converted Plate 19 to answer: 6
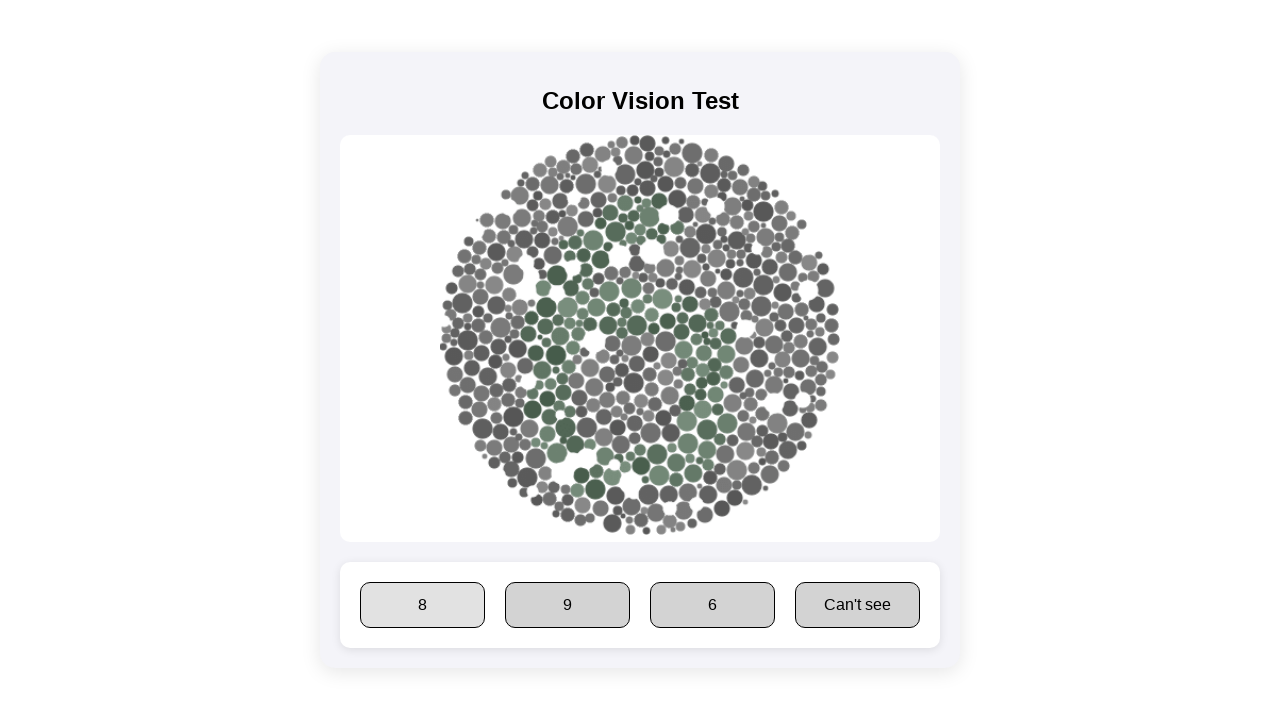

Found 4 answer options
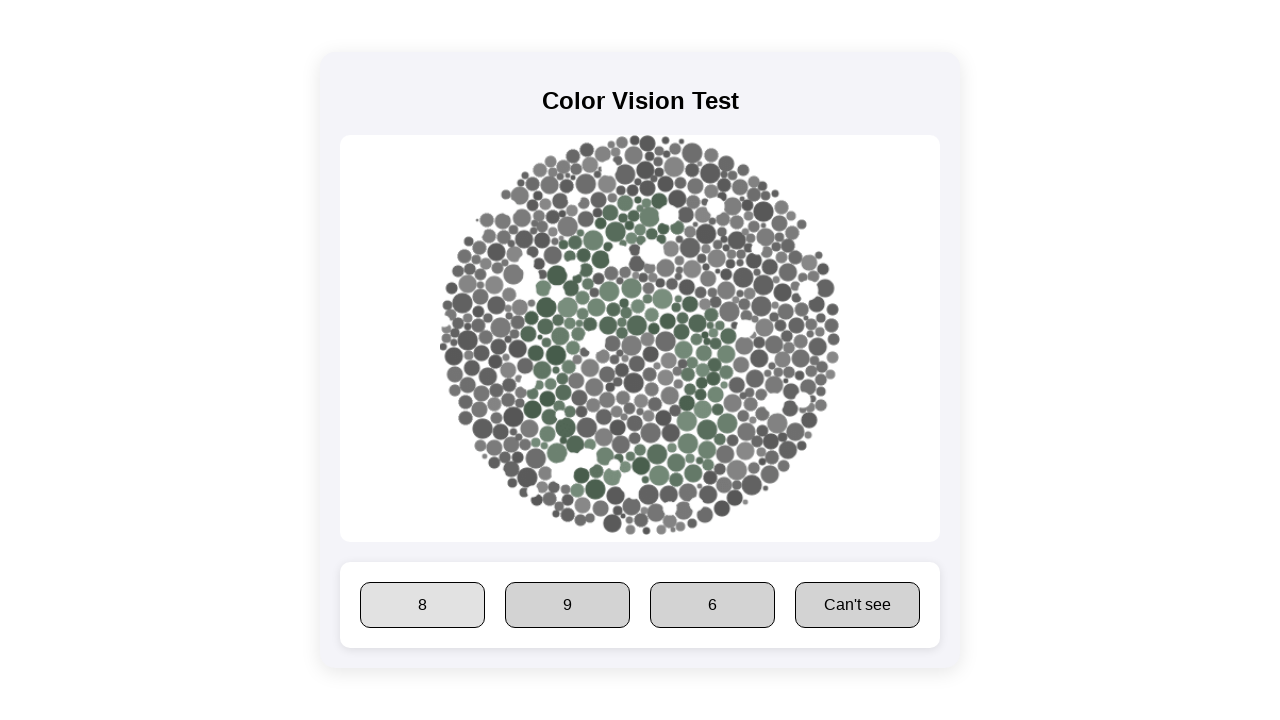

Clicked radio option 6 for Plate 19 at (712, 604) on div.answer-options div span >> nth=2
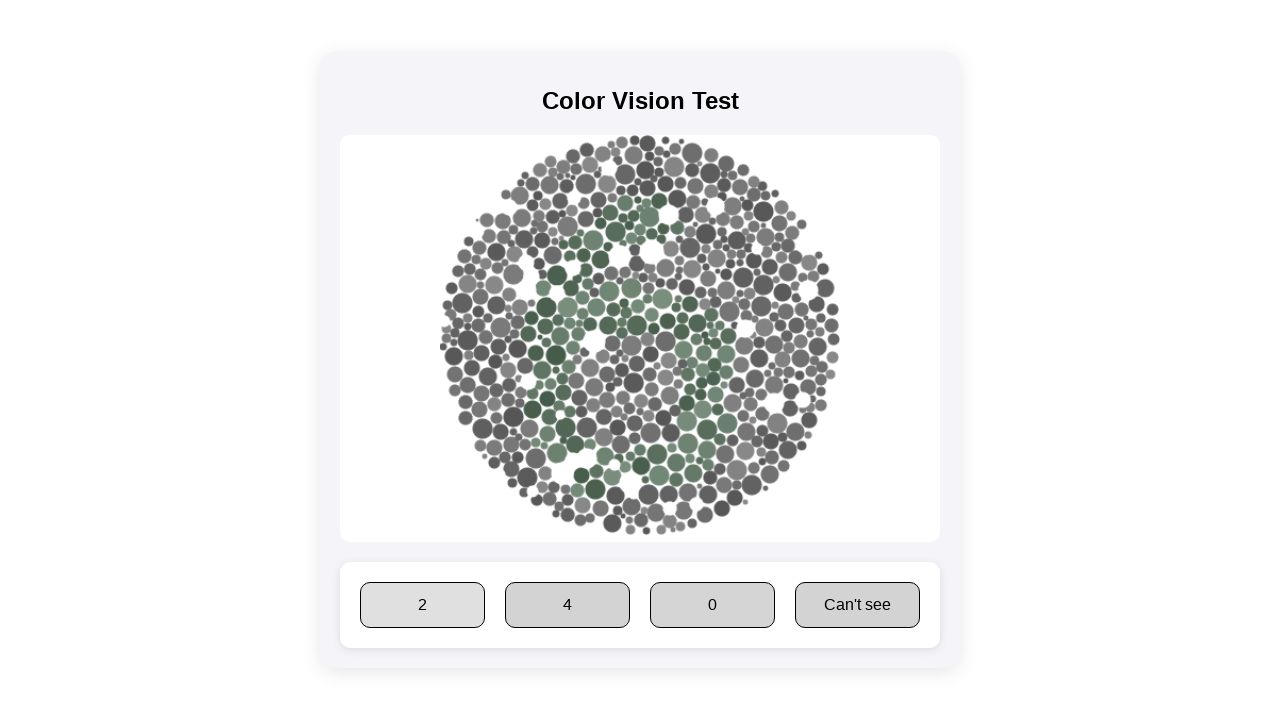

Waited 500ms before next question
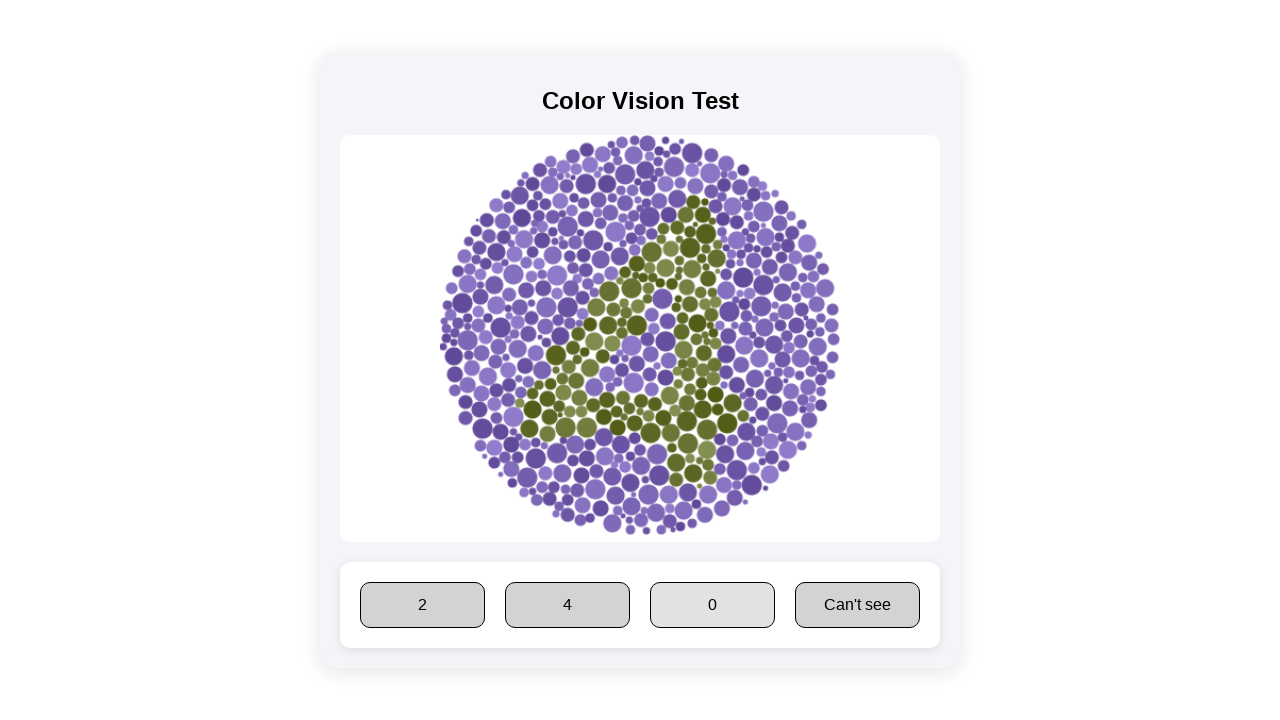

Retrieved plate image: Plate 5
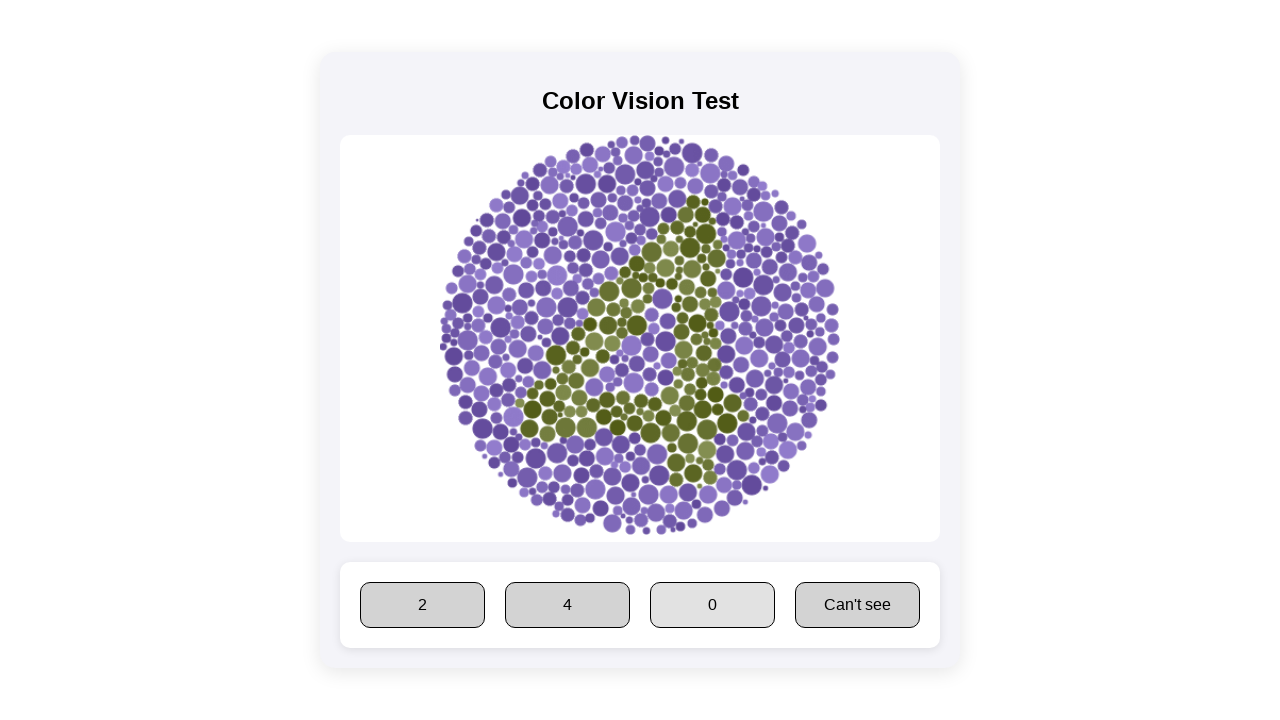

Converted Plate 5 to answer: 4
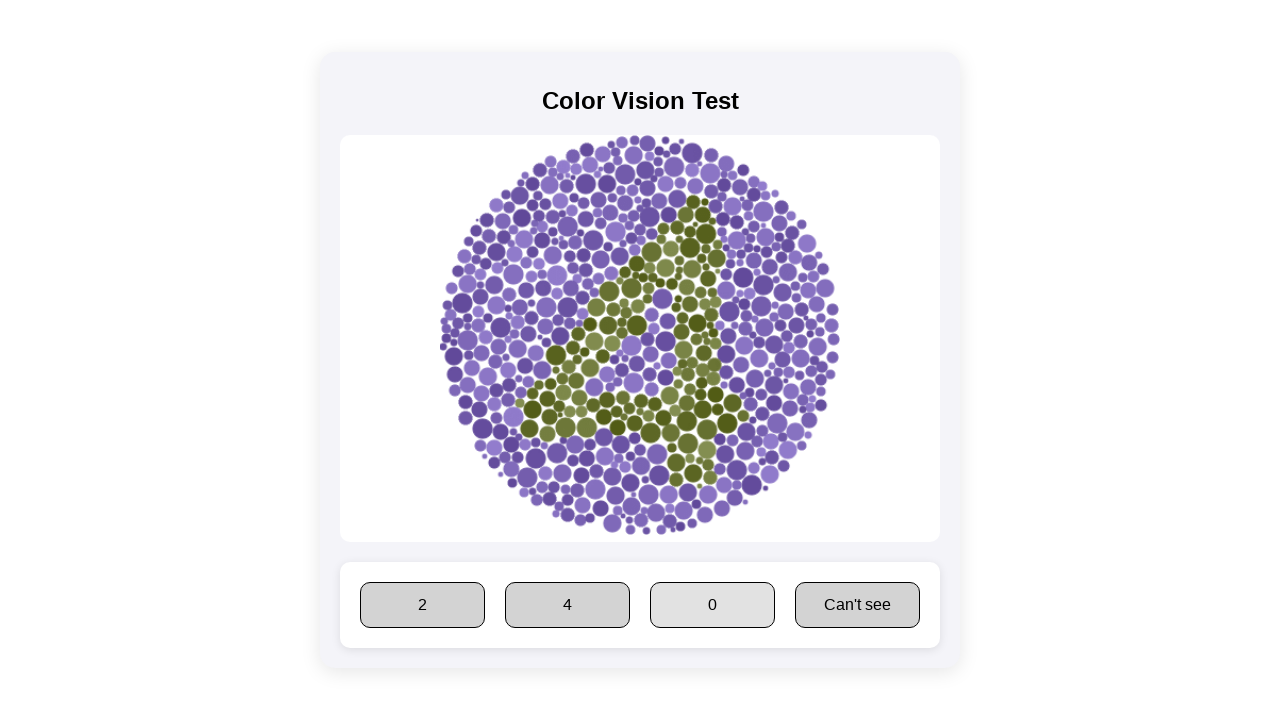

Found 4 answer options
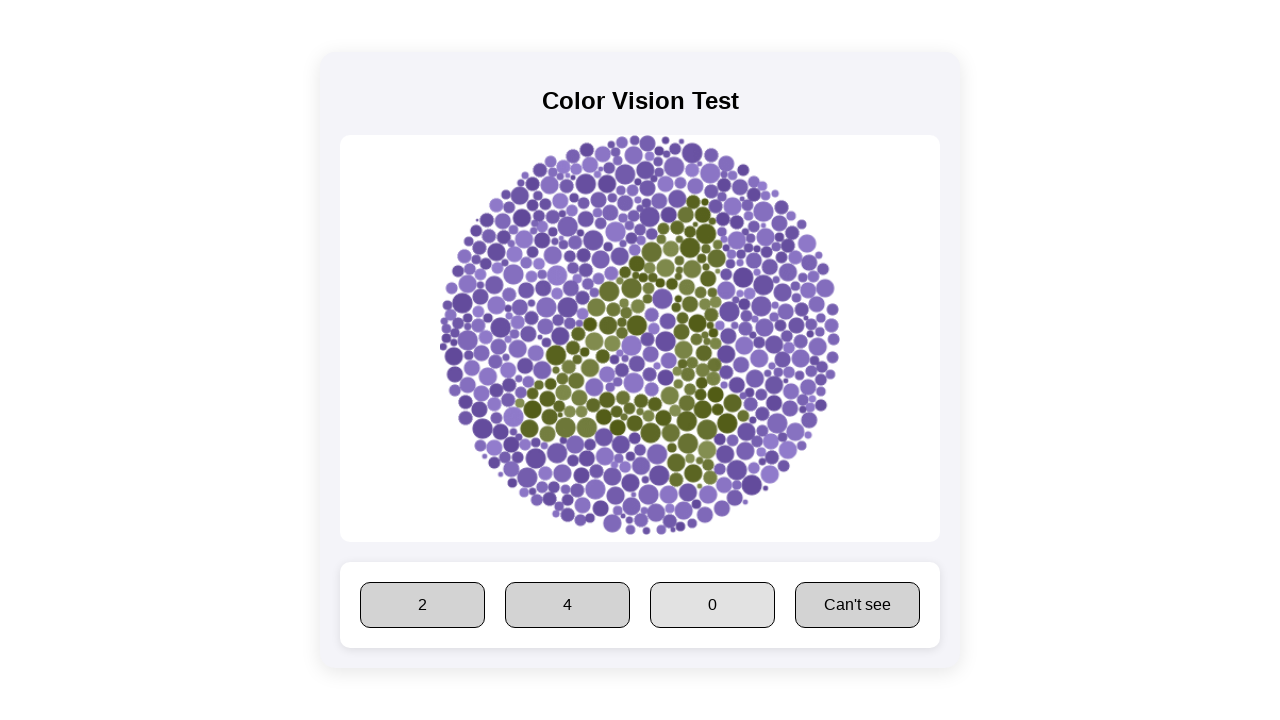

Clicked radio option 4 for Plate 5 at (568, 604) on div.answer-options div span >> nth=1
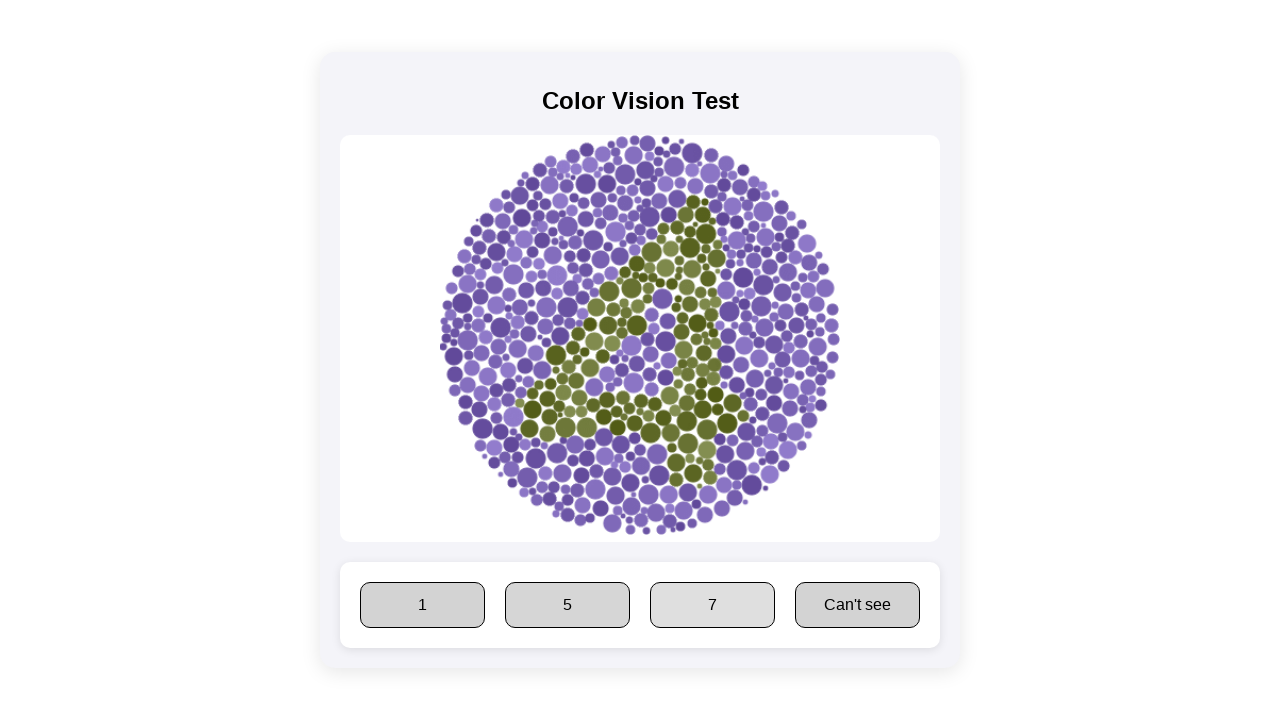

Waited 500ms before next question
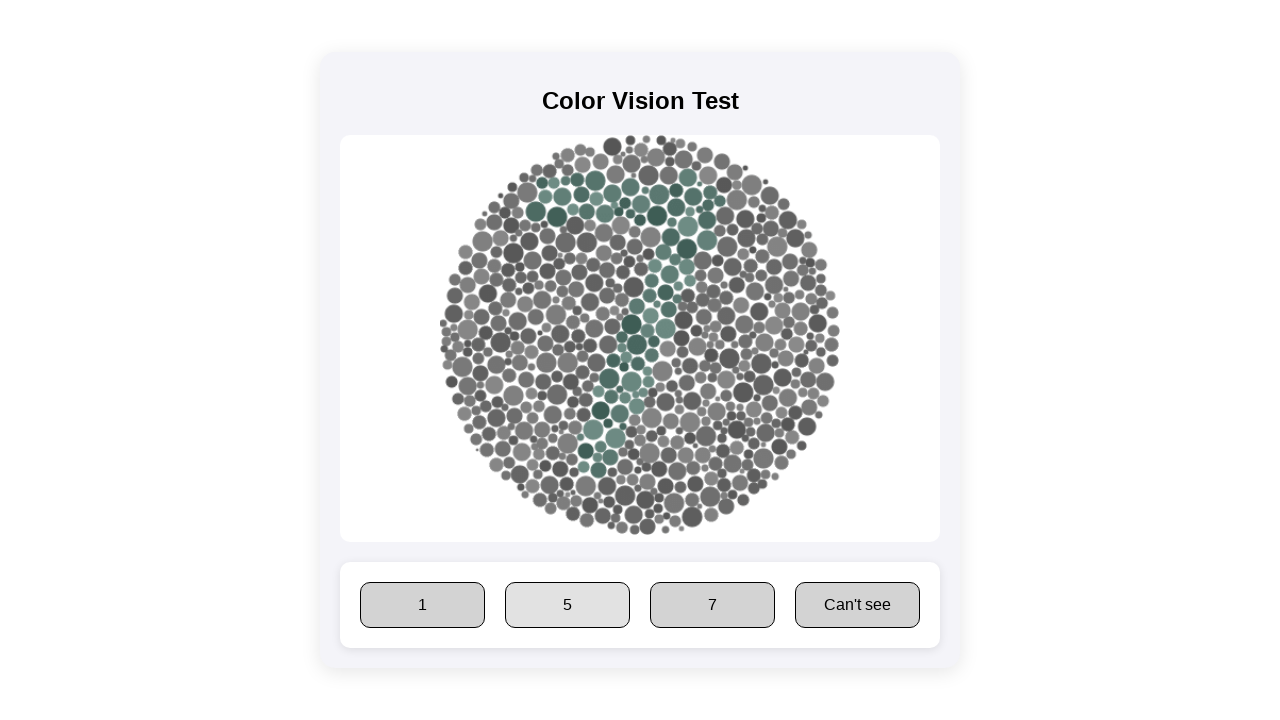

Retrieved plate image: Plate 20
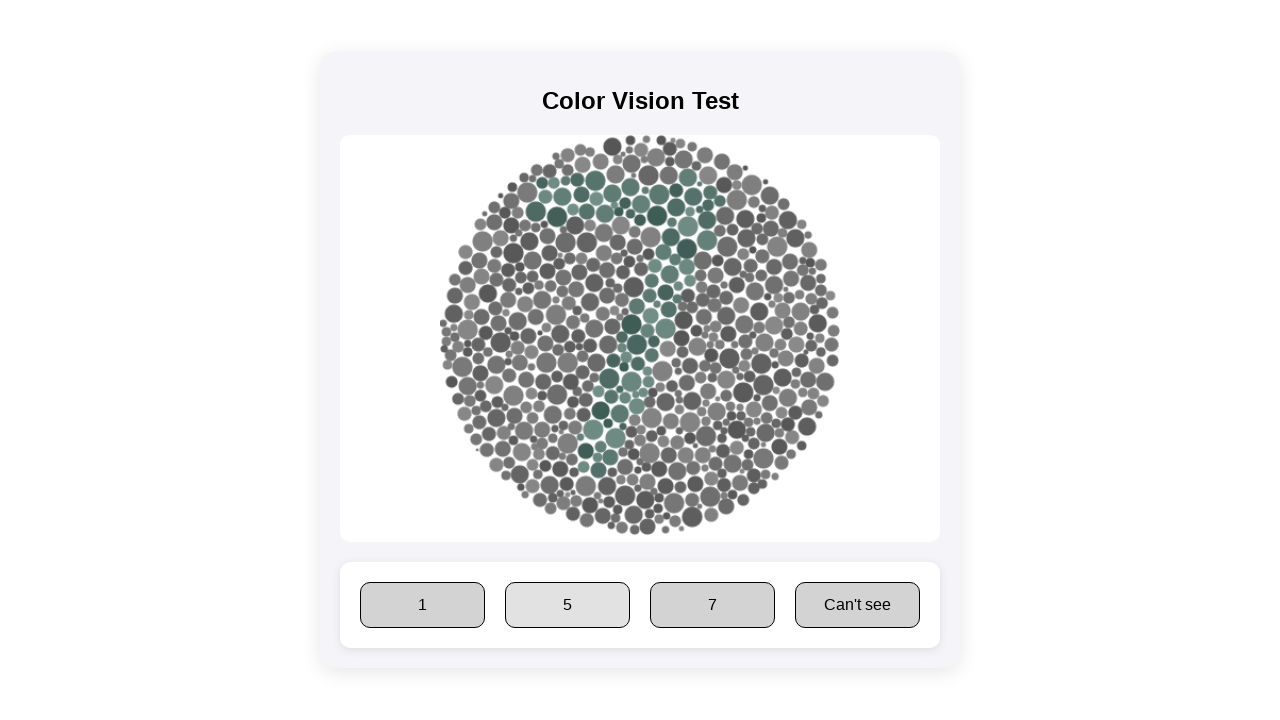

Converted Plate 20 to answer: 7
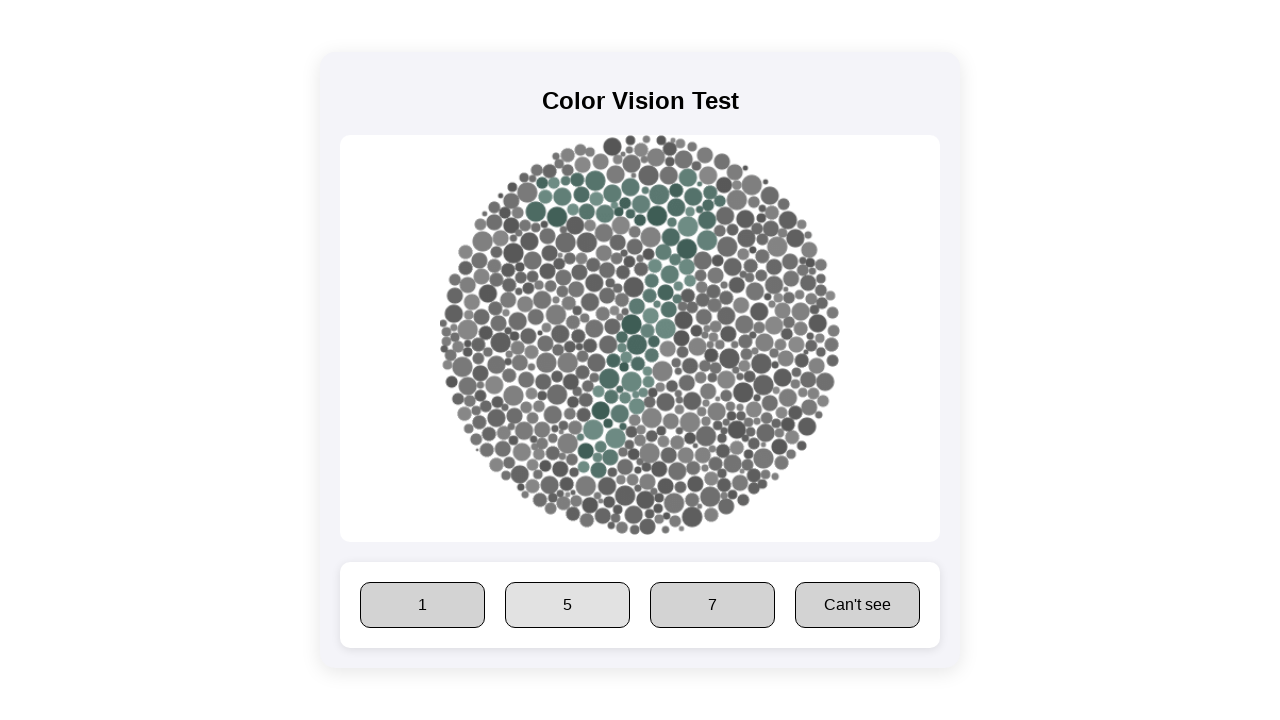

Found 4 answer options
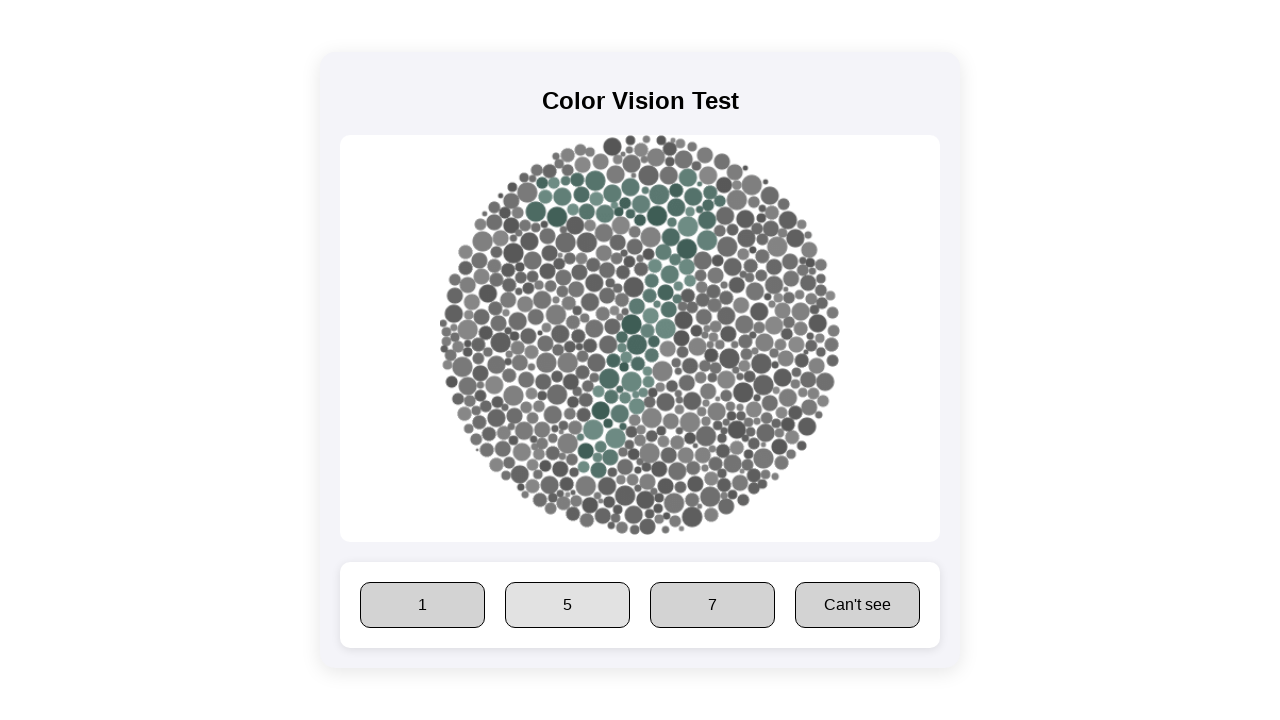

Clicked radio option 7 for Plate 20 at (712, 604) on div.answer-options div span >> nth=2
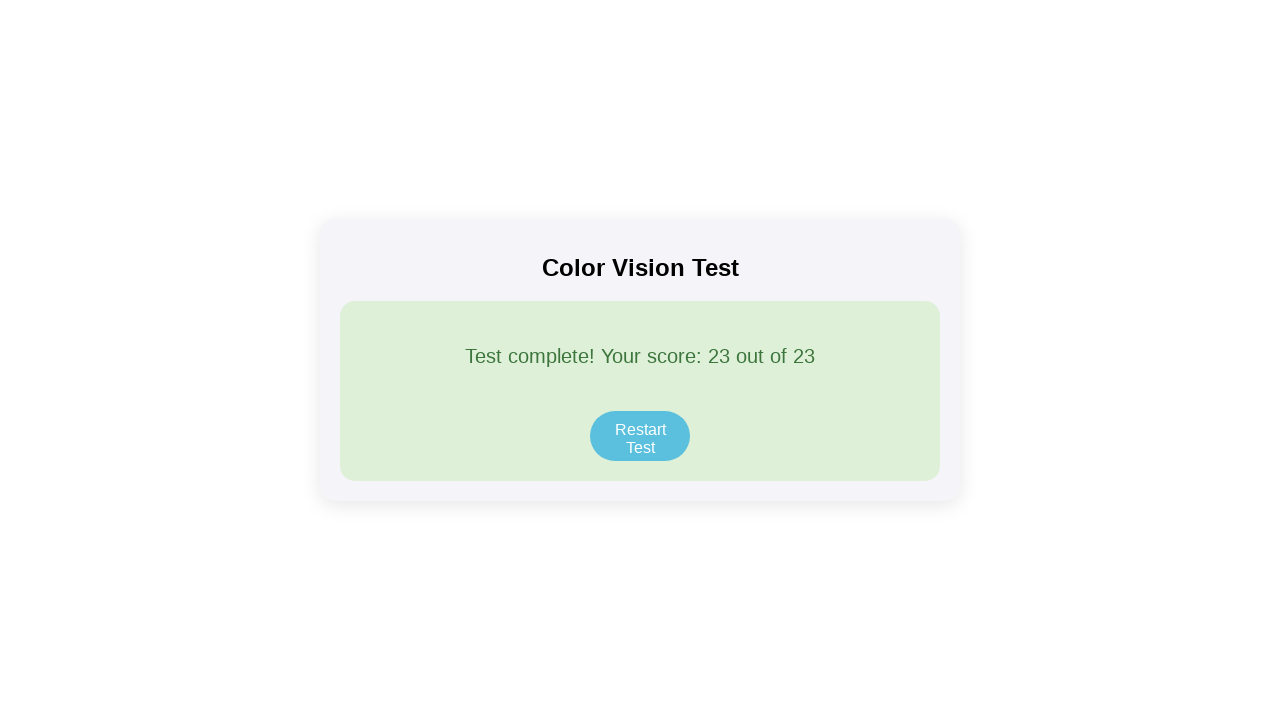

Waited 500ms before next question
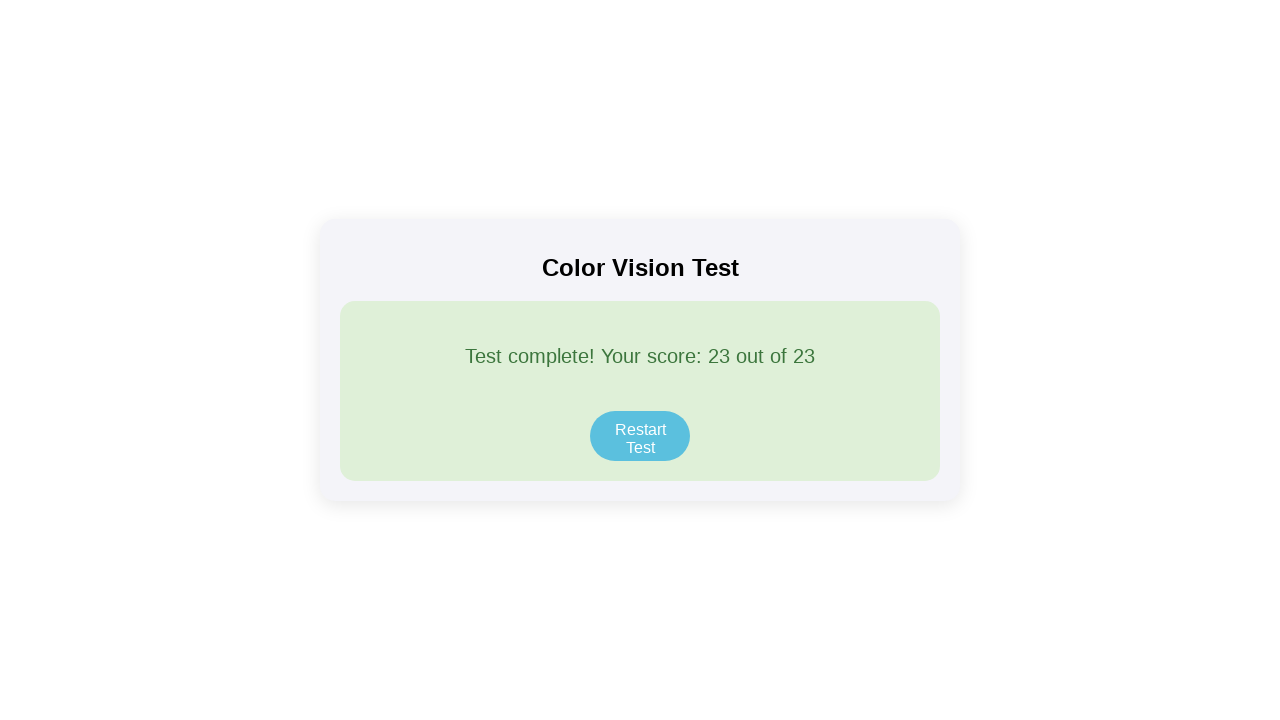

Test complete page appeared
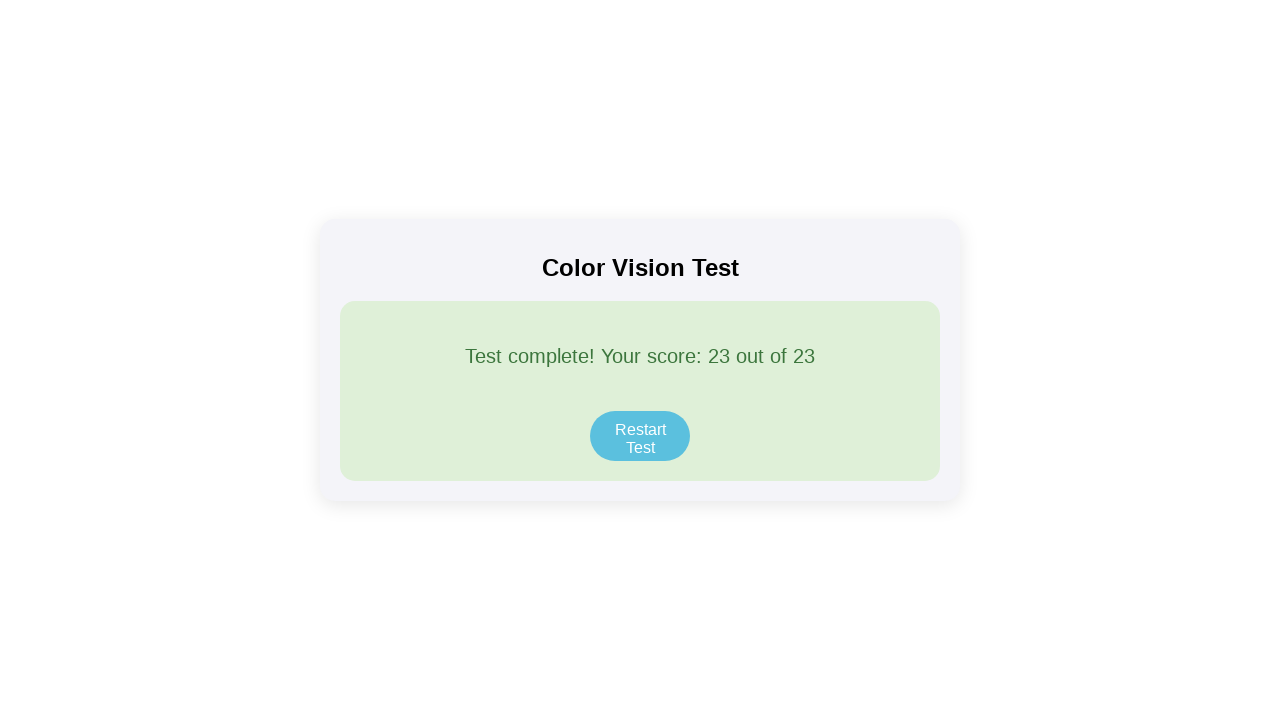

Waited 1000ms before clicking restart
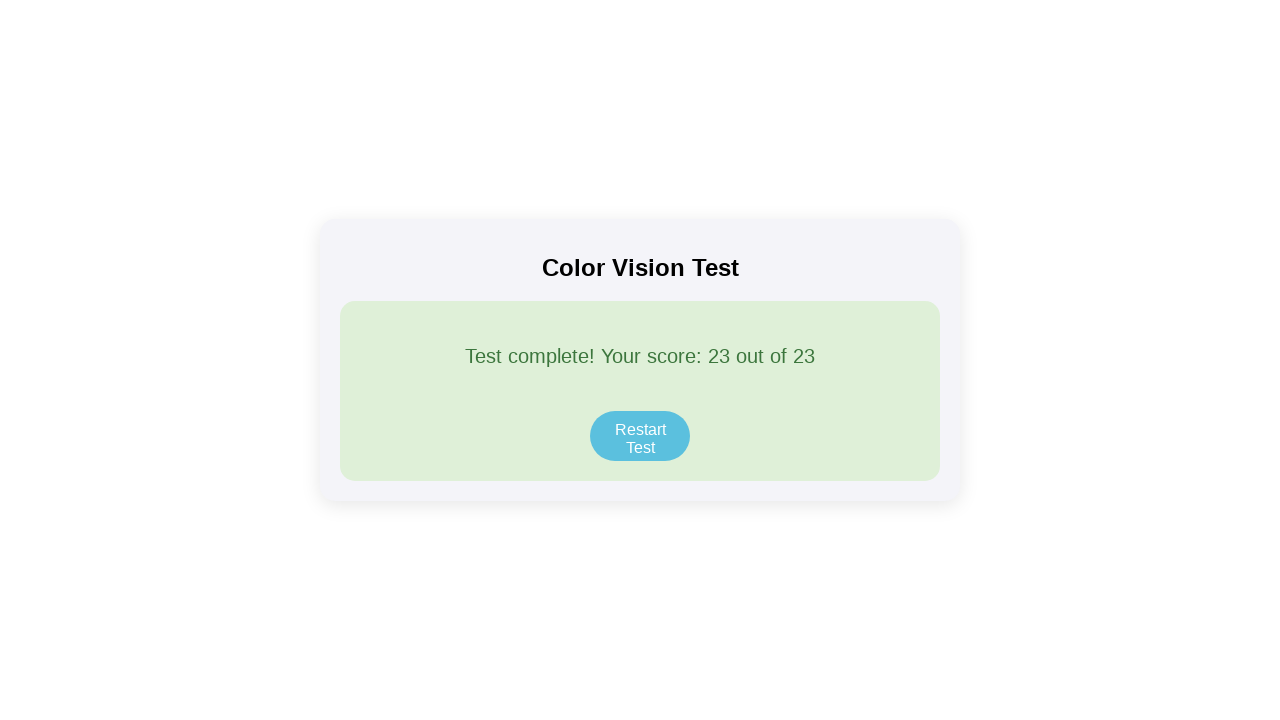

Clicked restart button to restart the color vision test at (640, 436) on div.test-complete button
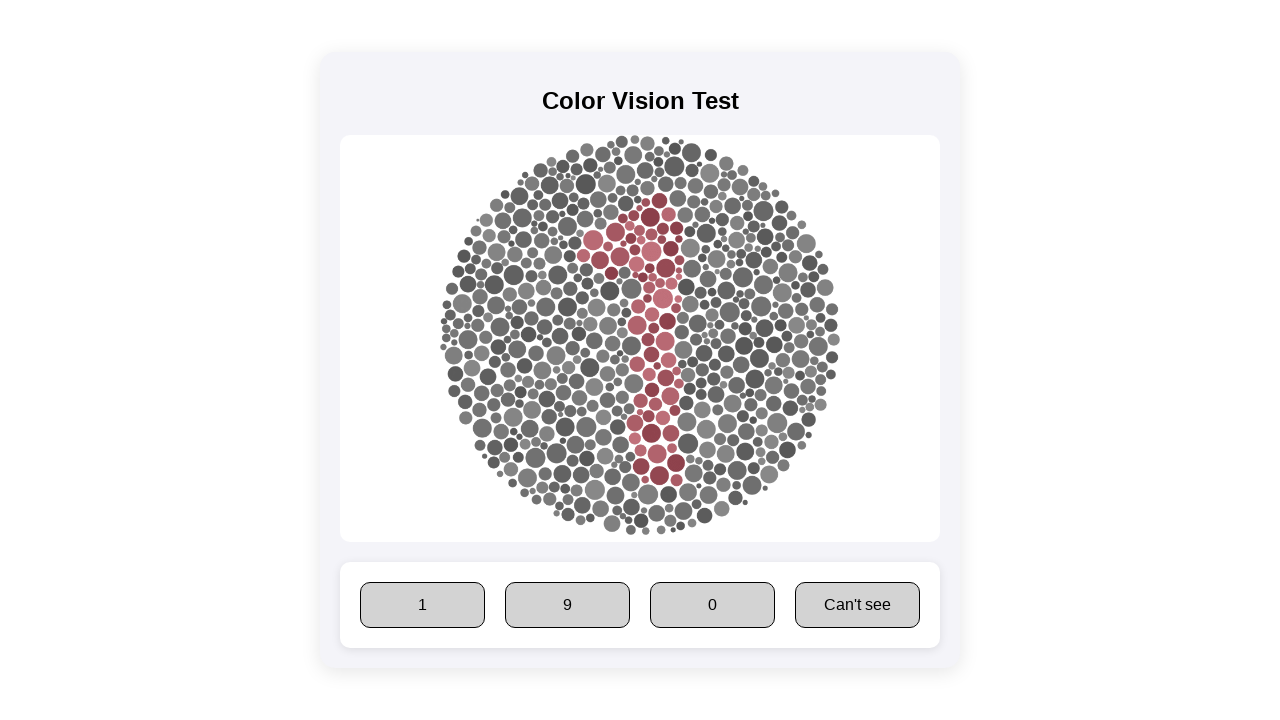

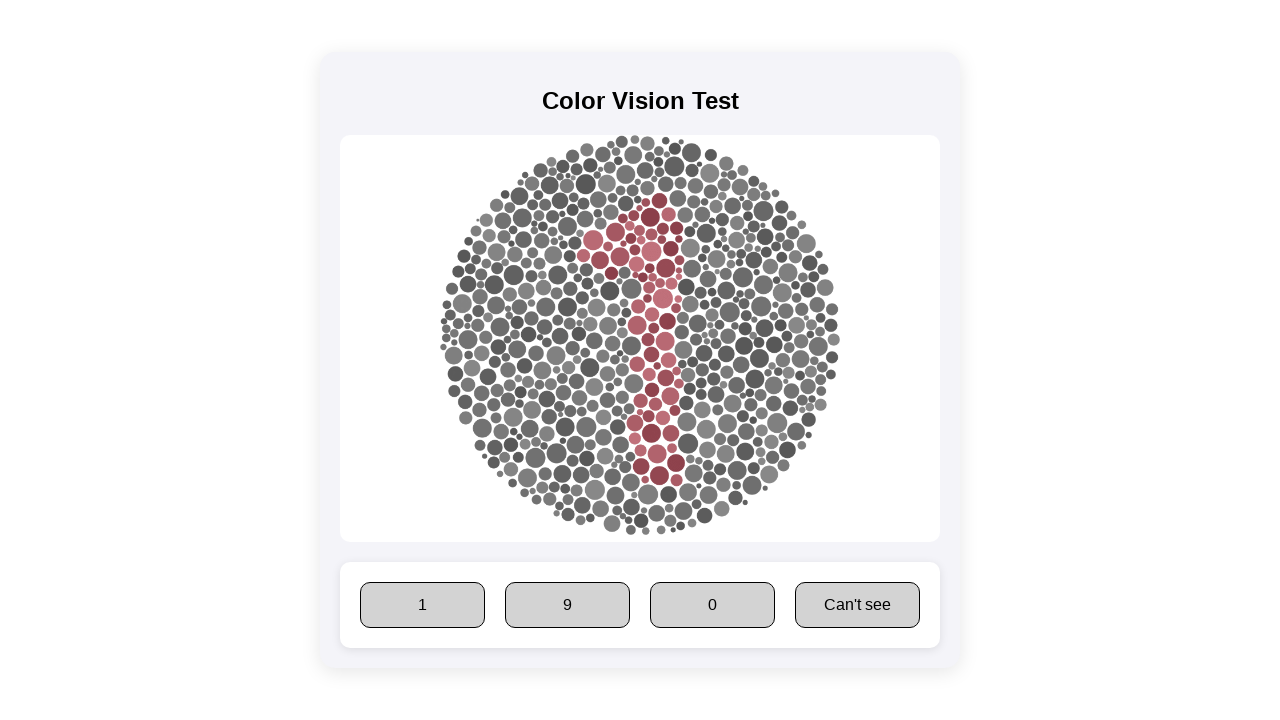